Tests navigation through all links on a page by clicking each link and returning to the original page

Starting URL: https://bonigarcia.dev/selenium-webdriver-java/

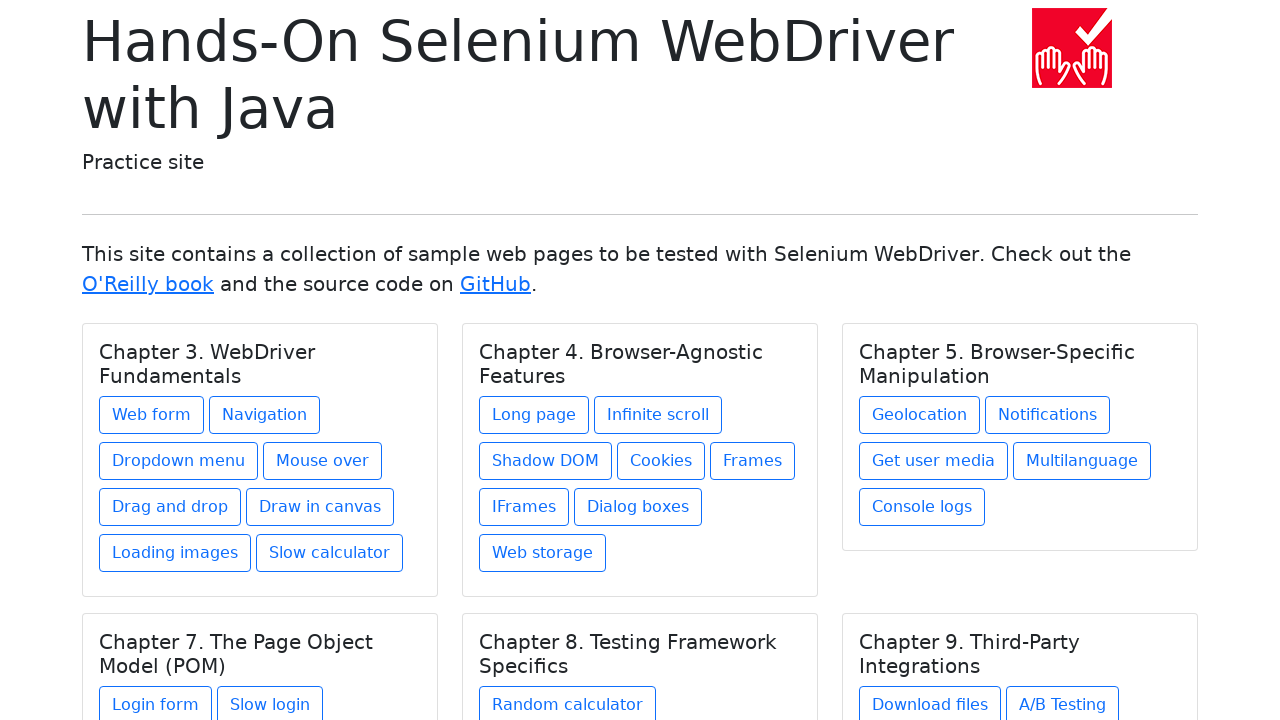

Retrieved all links on the page
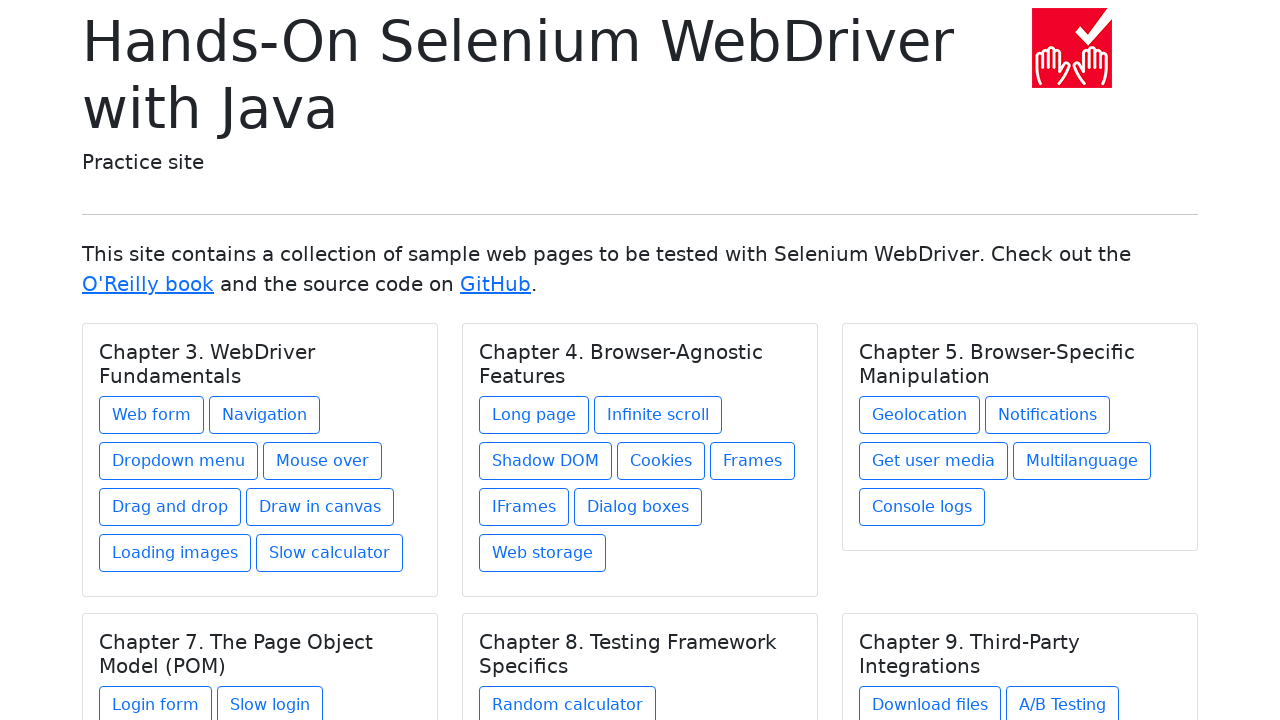

Clicked link 1 at (1072, 48) on a >> nth=0
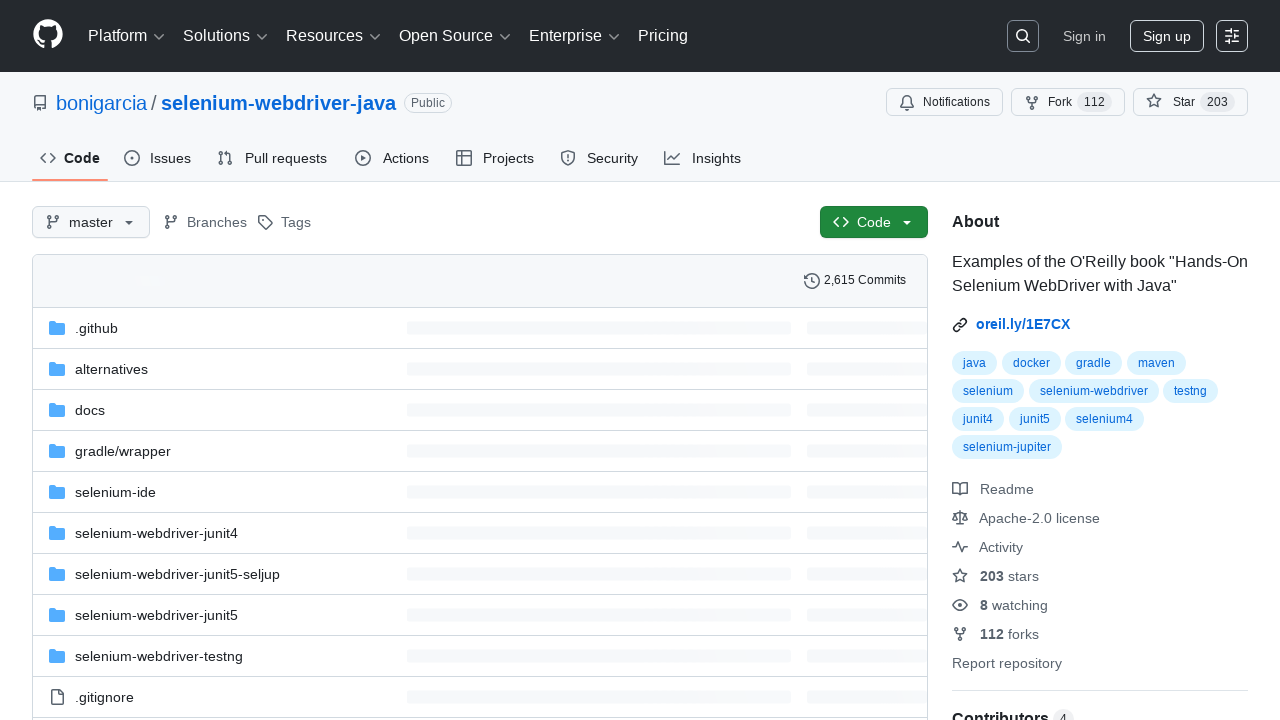

Page loaded after clicking link 1
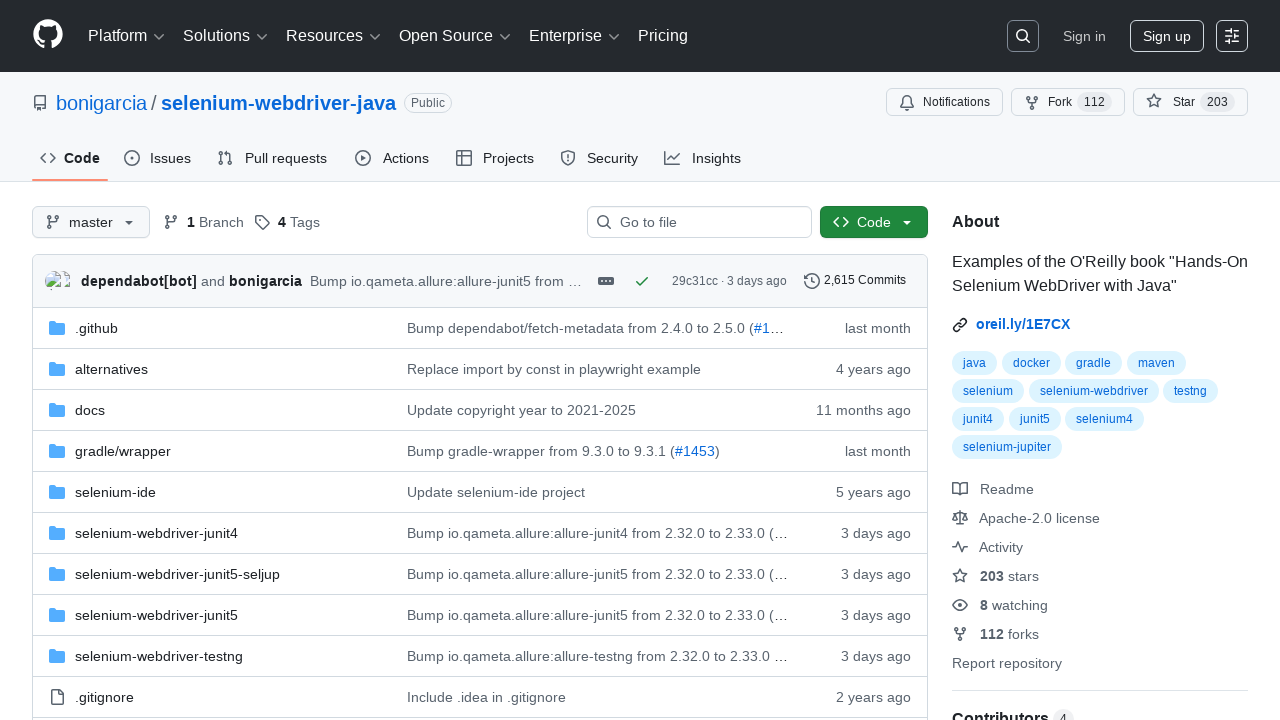

Navigated back from link 1
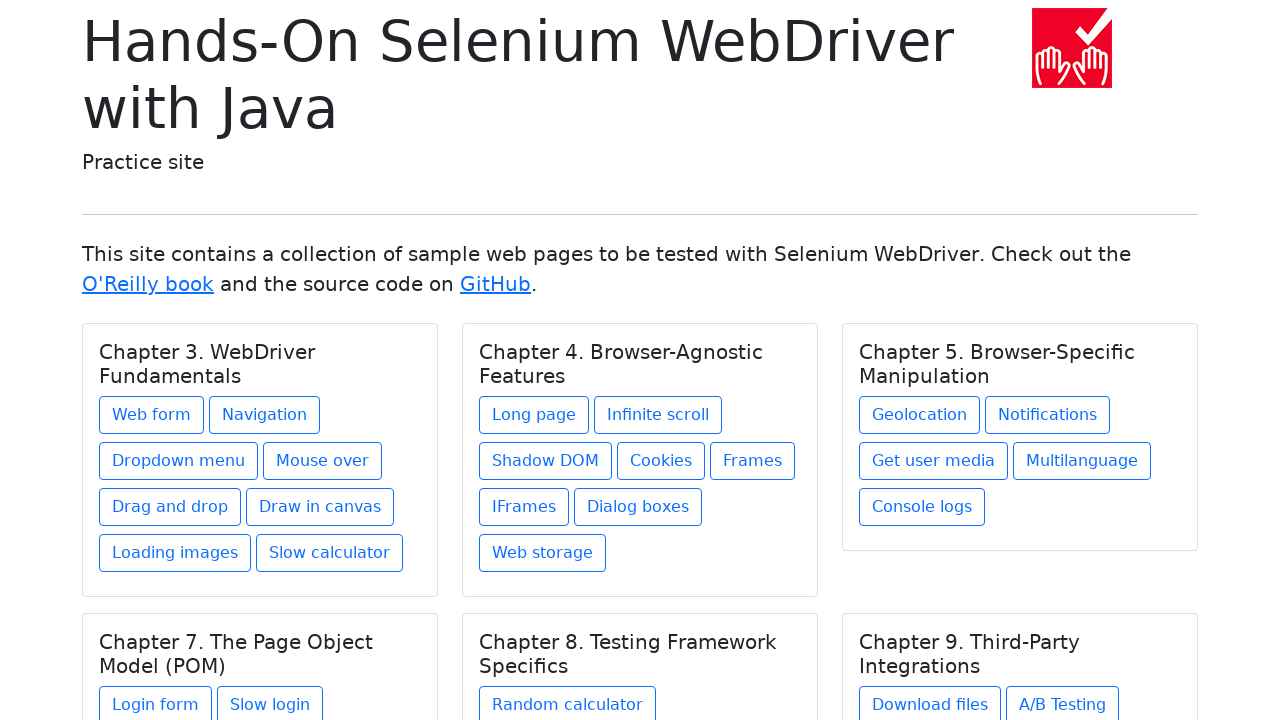

Page loaded after navigating back from link 1
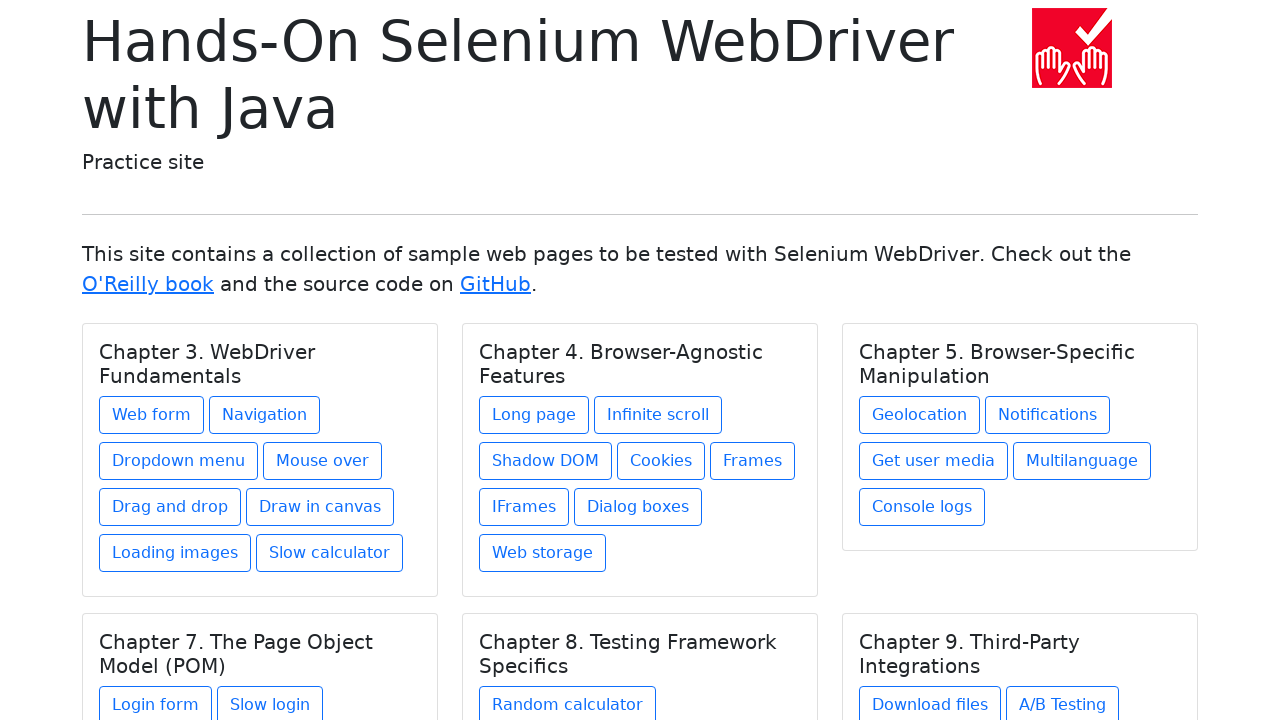

Clicked link 2 at (148, 284) on a >> nth=1
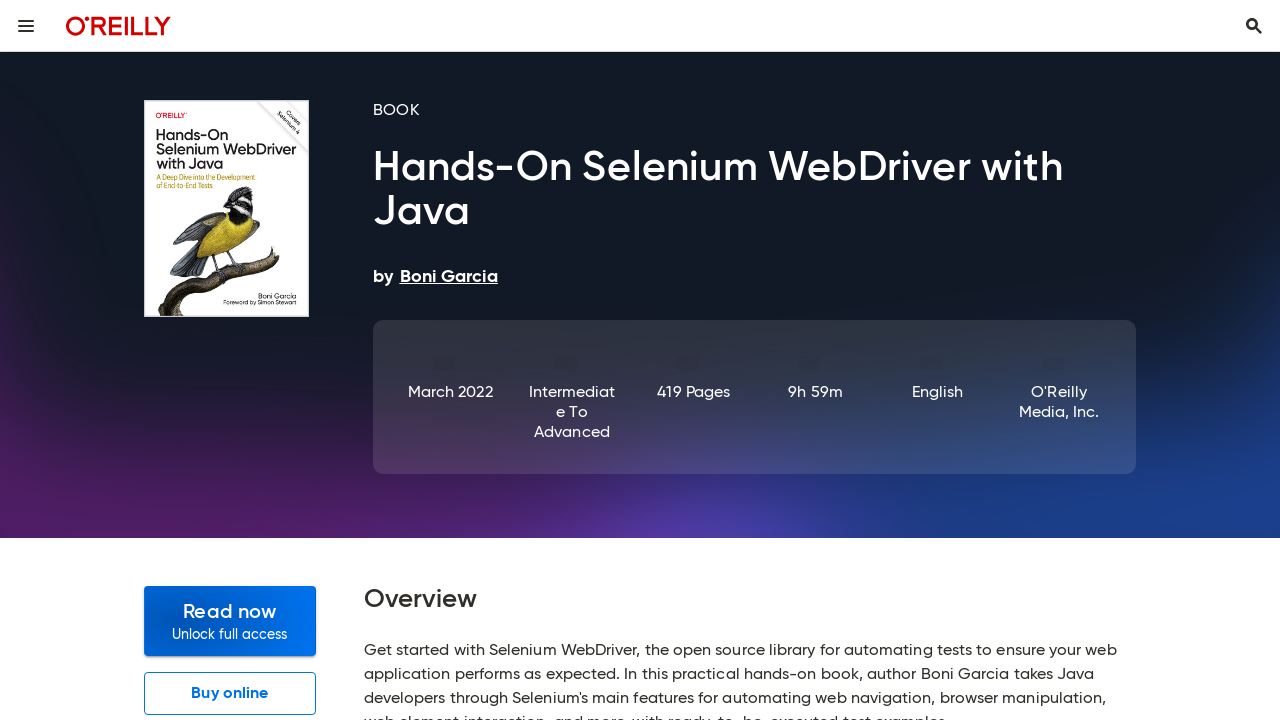

Page loaded after clicking link 2
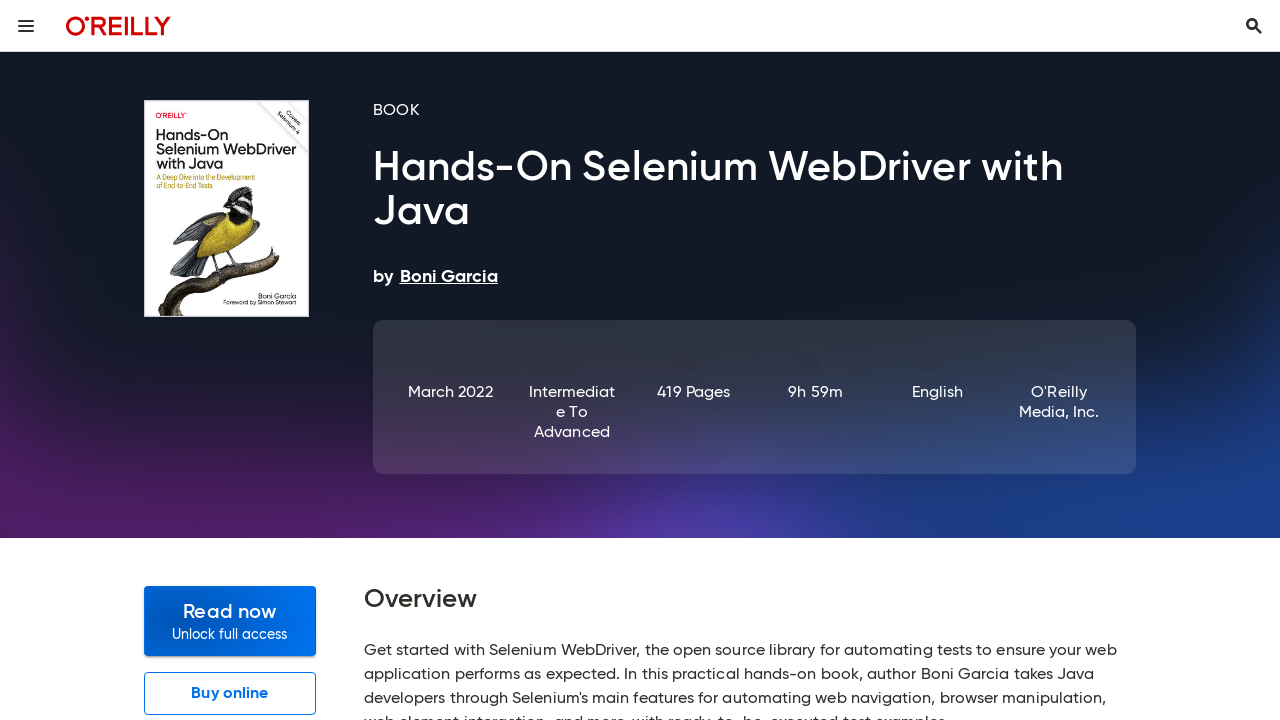

Navigated back from link 2
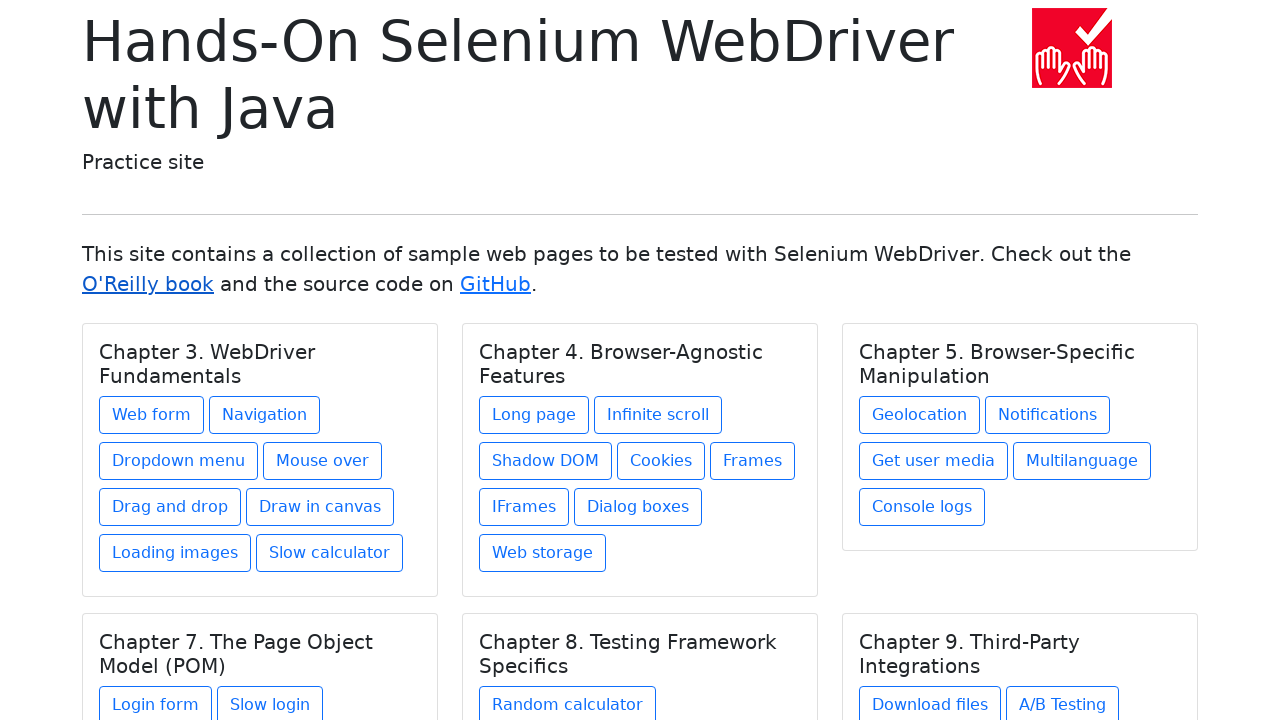

Page loaded after navigating back from link 2
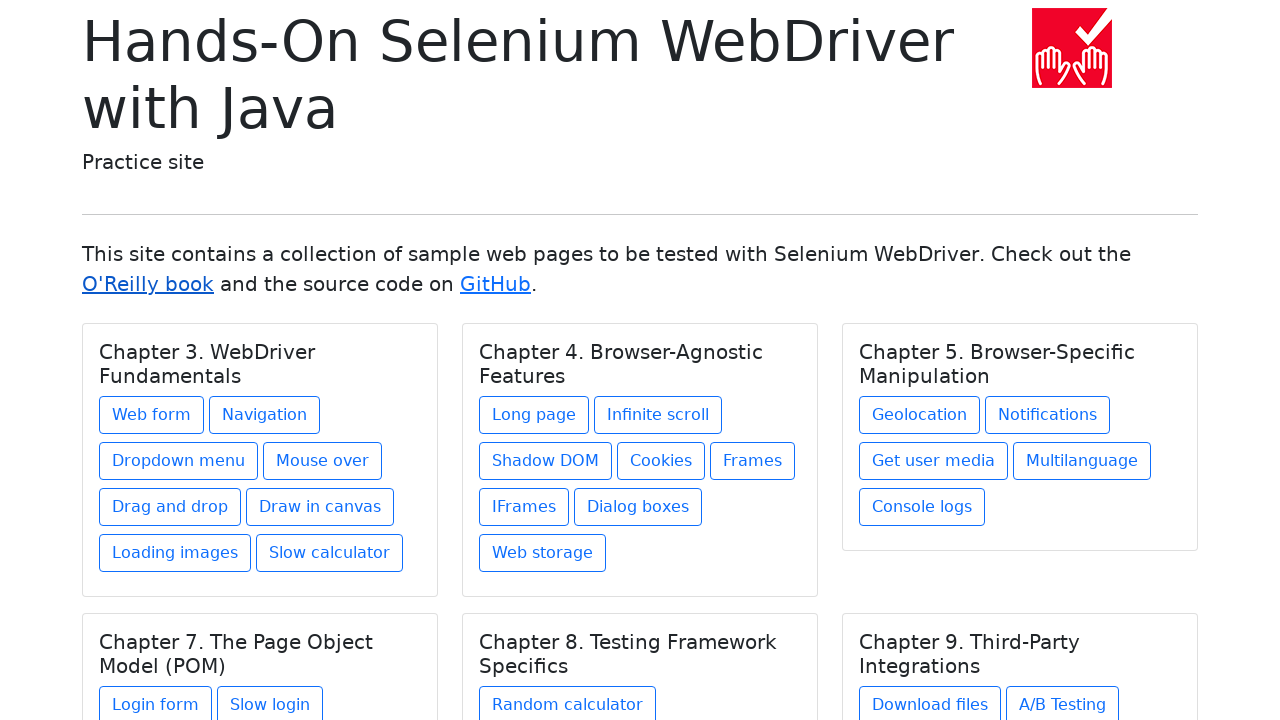

Clicked link 3 at (496, 284) on a >> nth=2
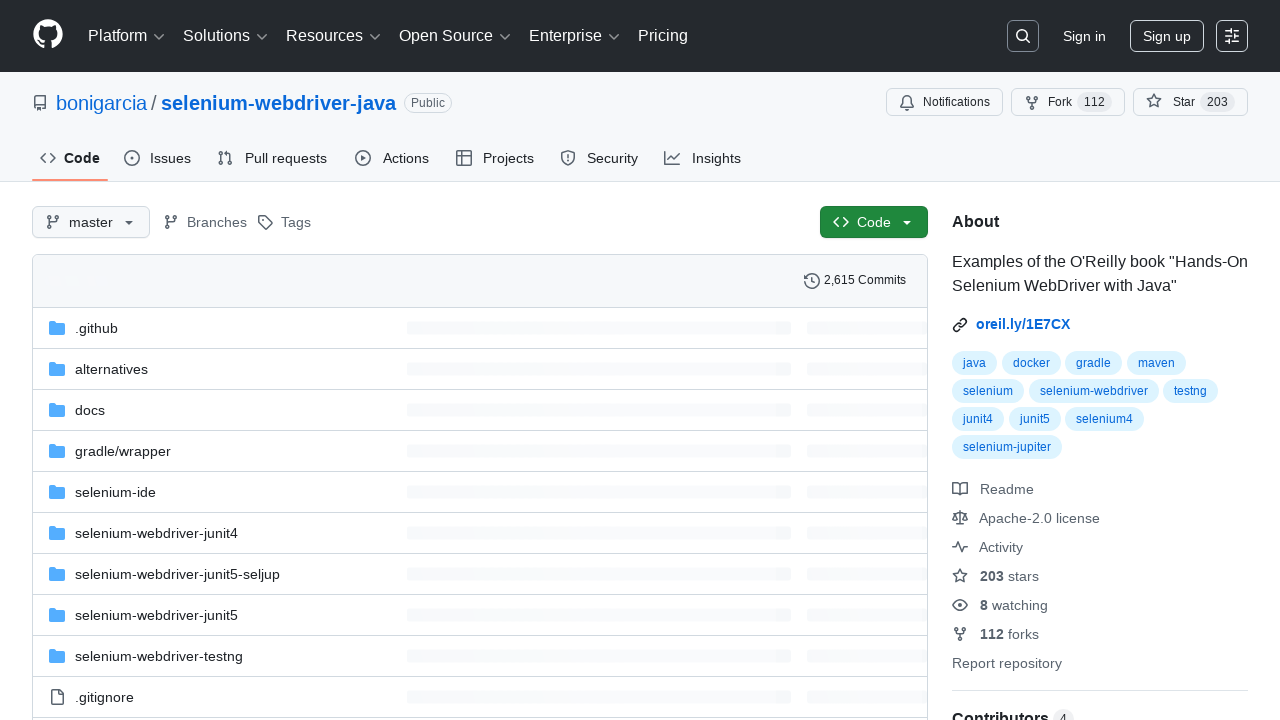

Page loaded after clicking link 3
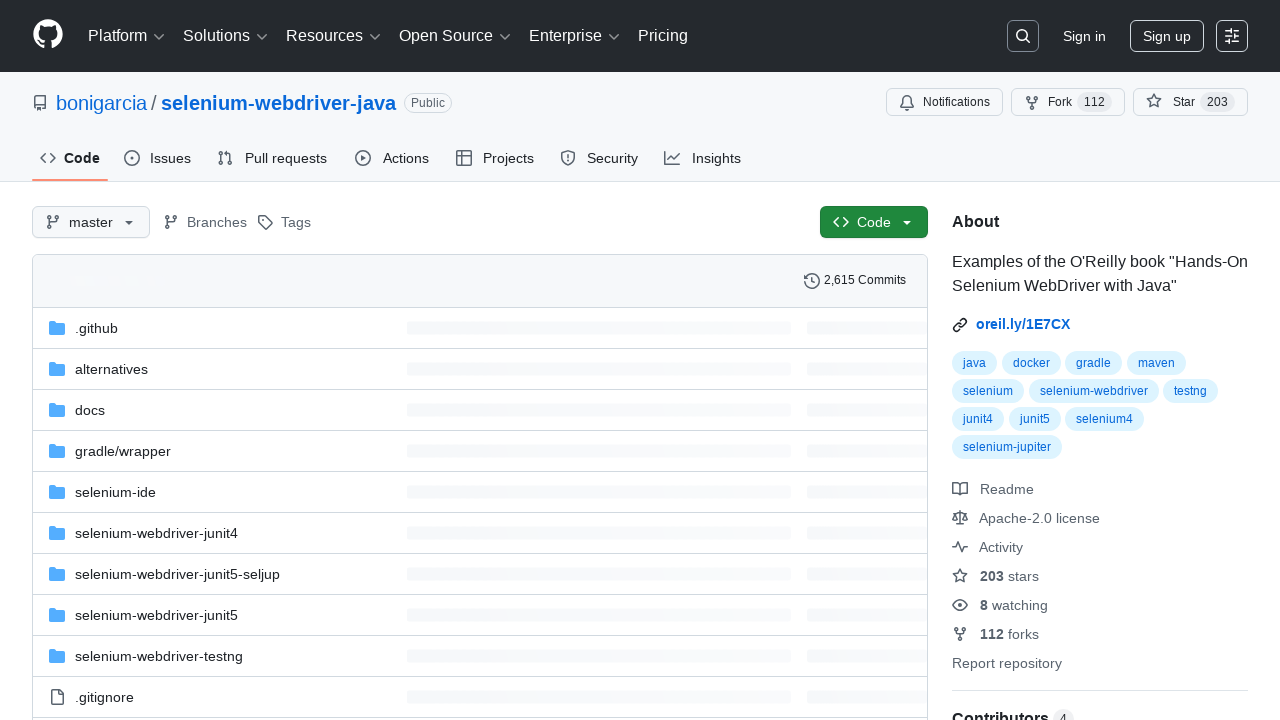

Navigated back from link 3
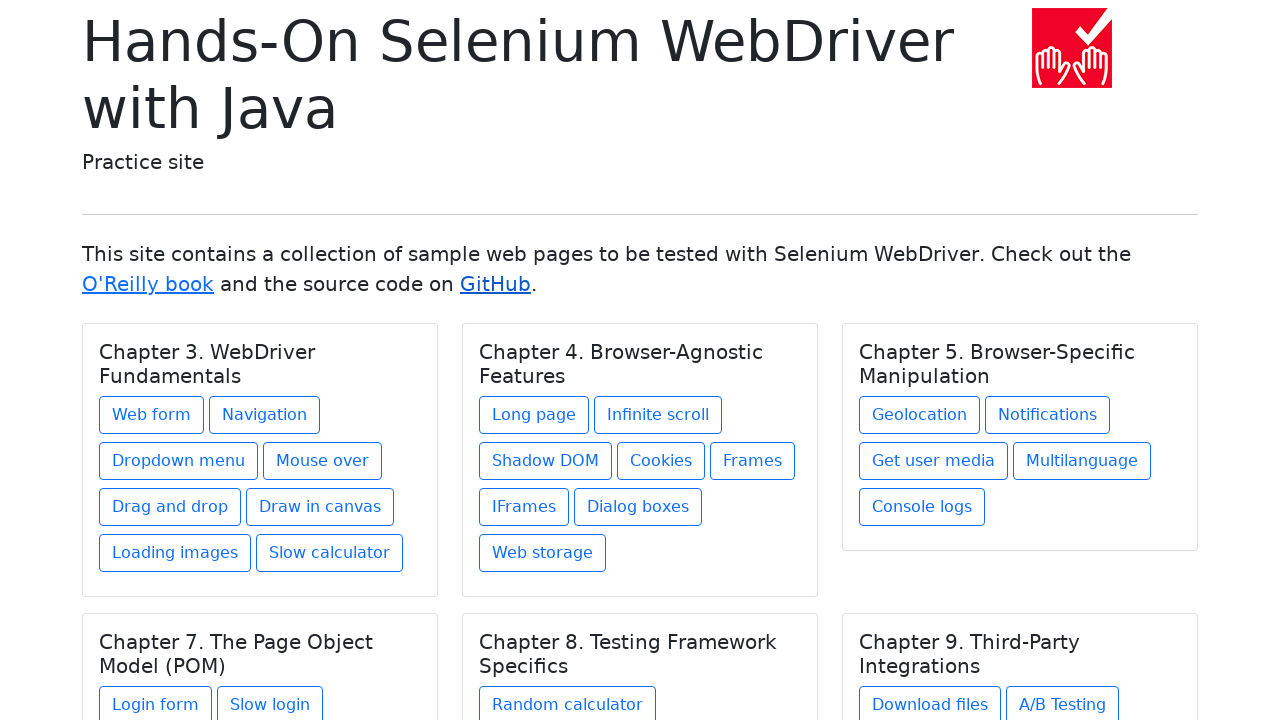

Page loaded after navigating back from link 3
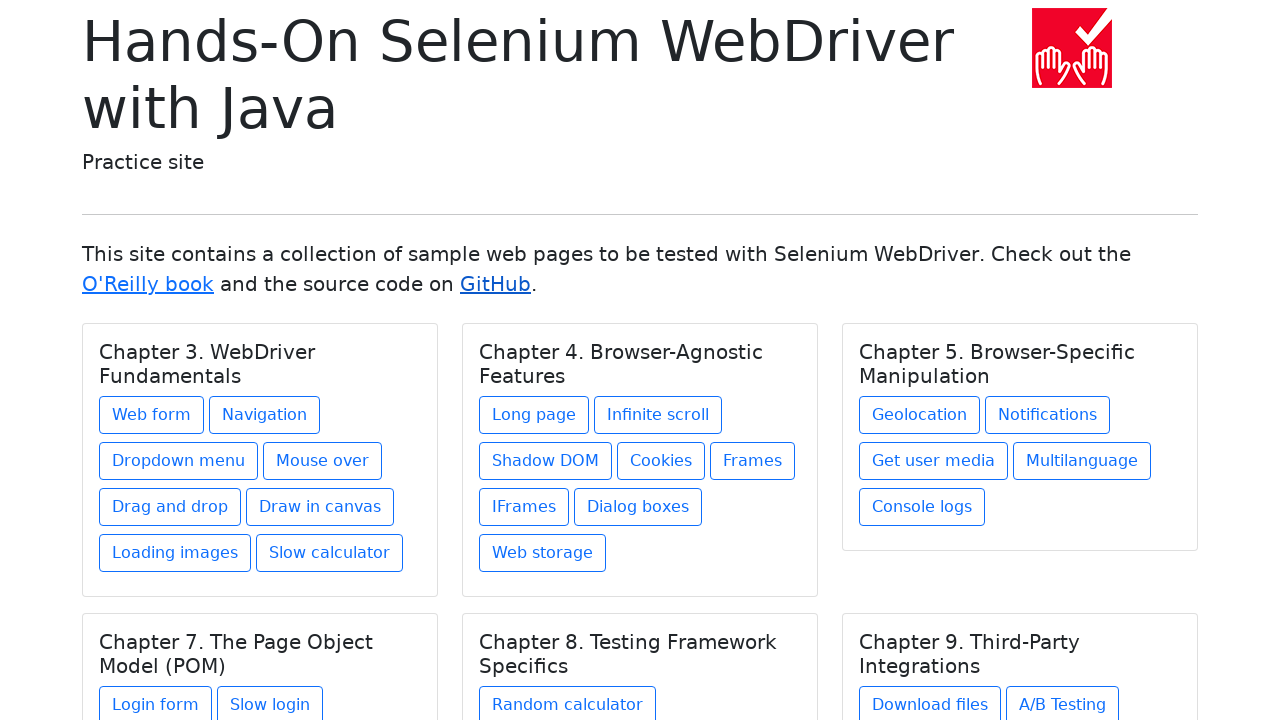

Clicked link 4 at (152, 415) on a >> nth=3
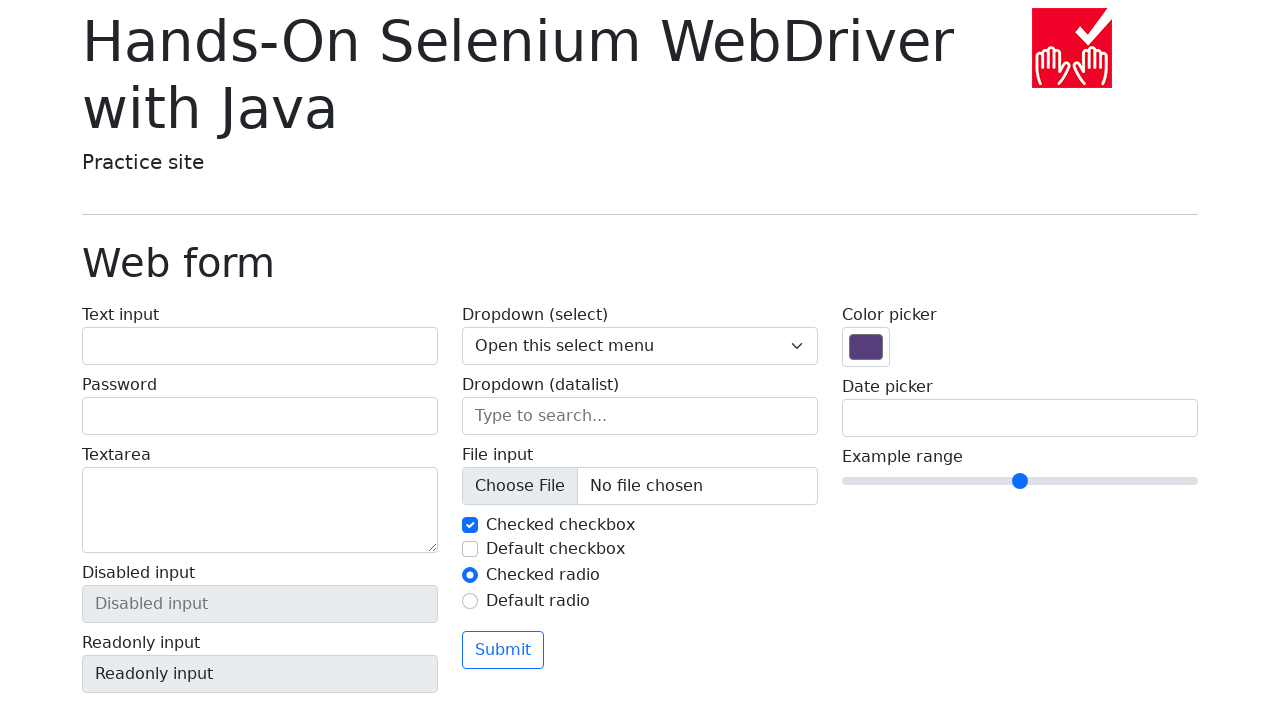

Page loaded after clicking link 4
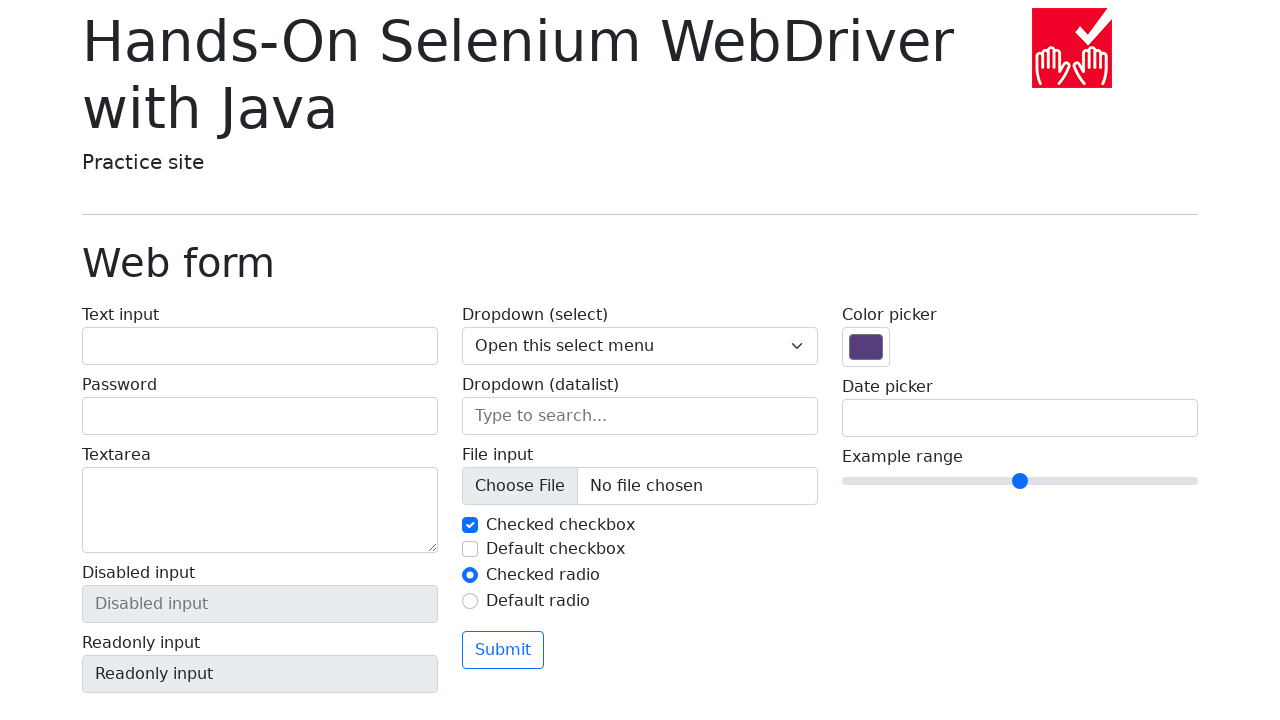

Navigated back from link 4
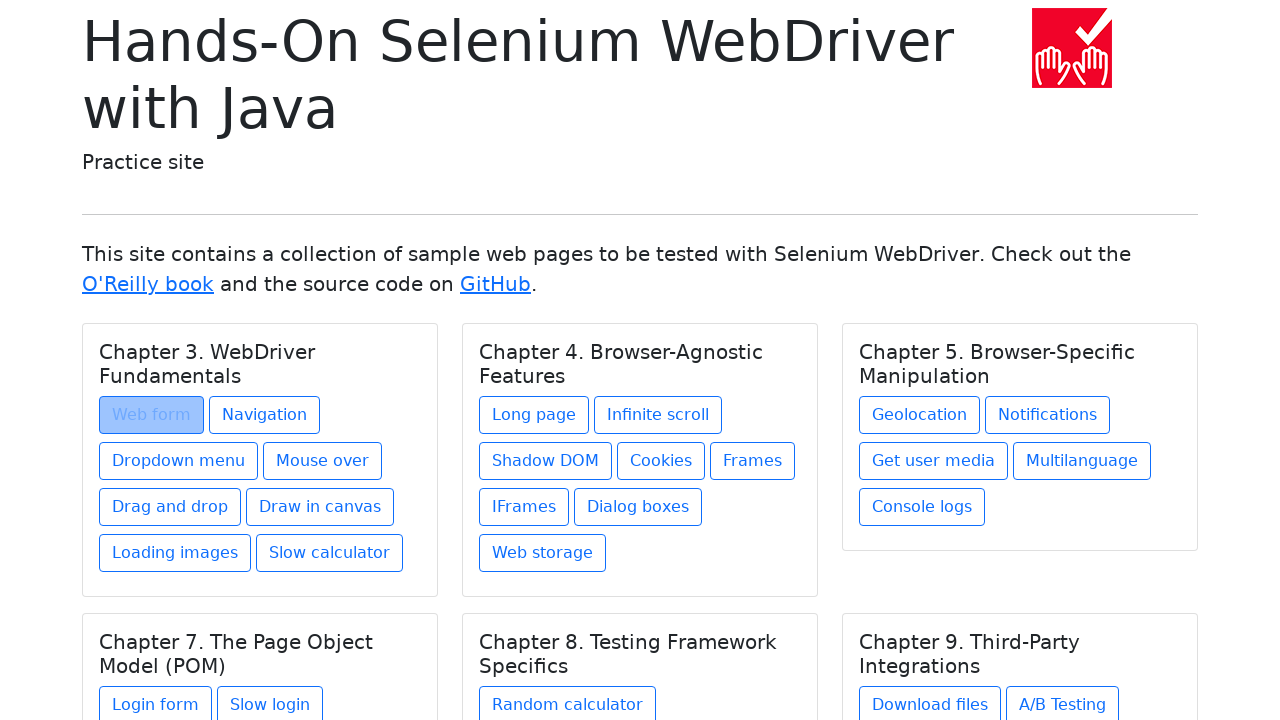

Page loaded after navigating back from link 4
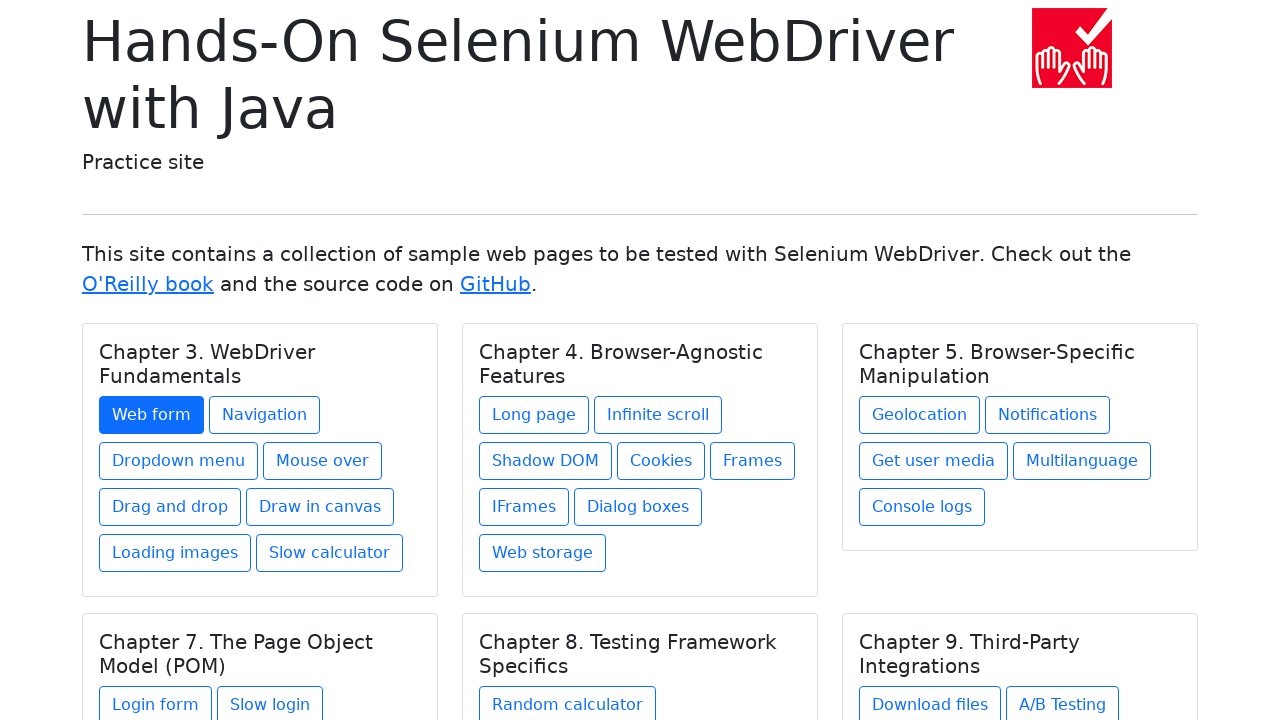

Clicked link 5 at (264, 415) on a >> nth=4
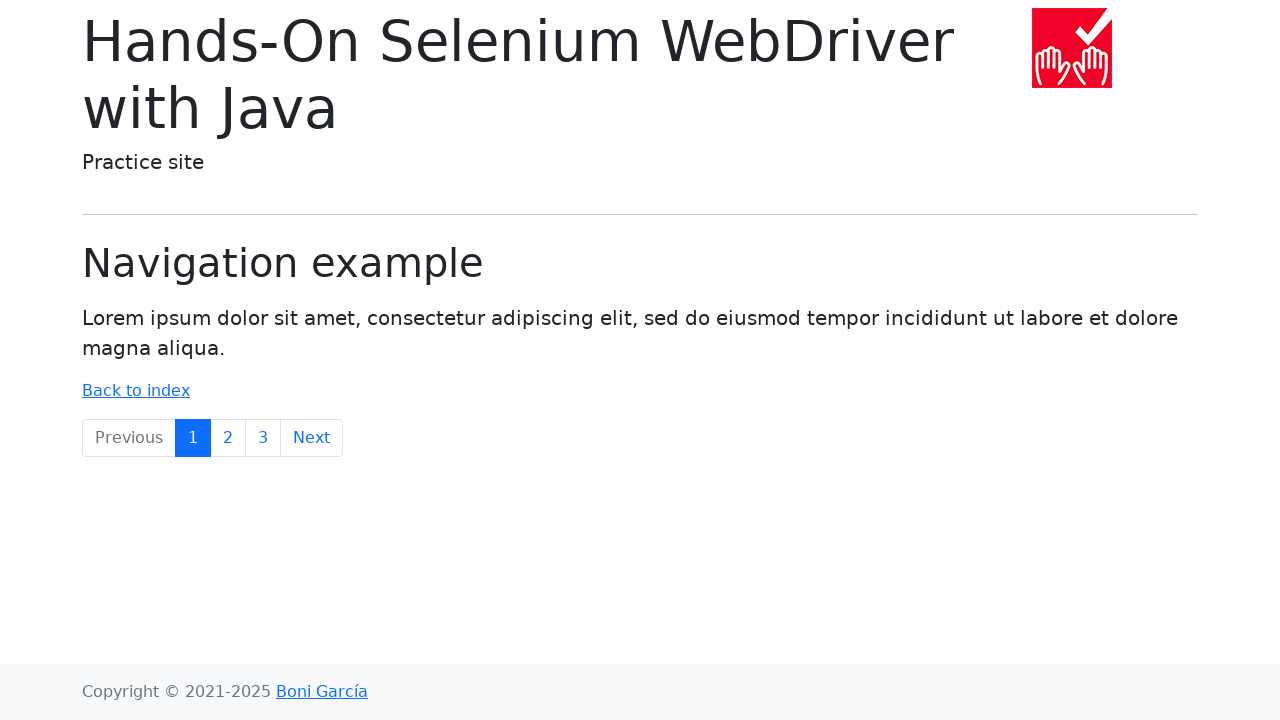

Page loaded after clicking link 5
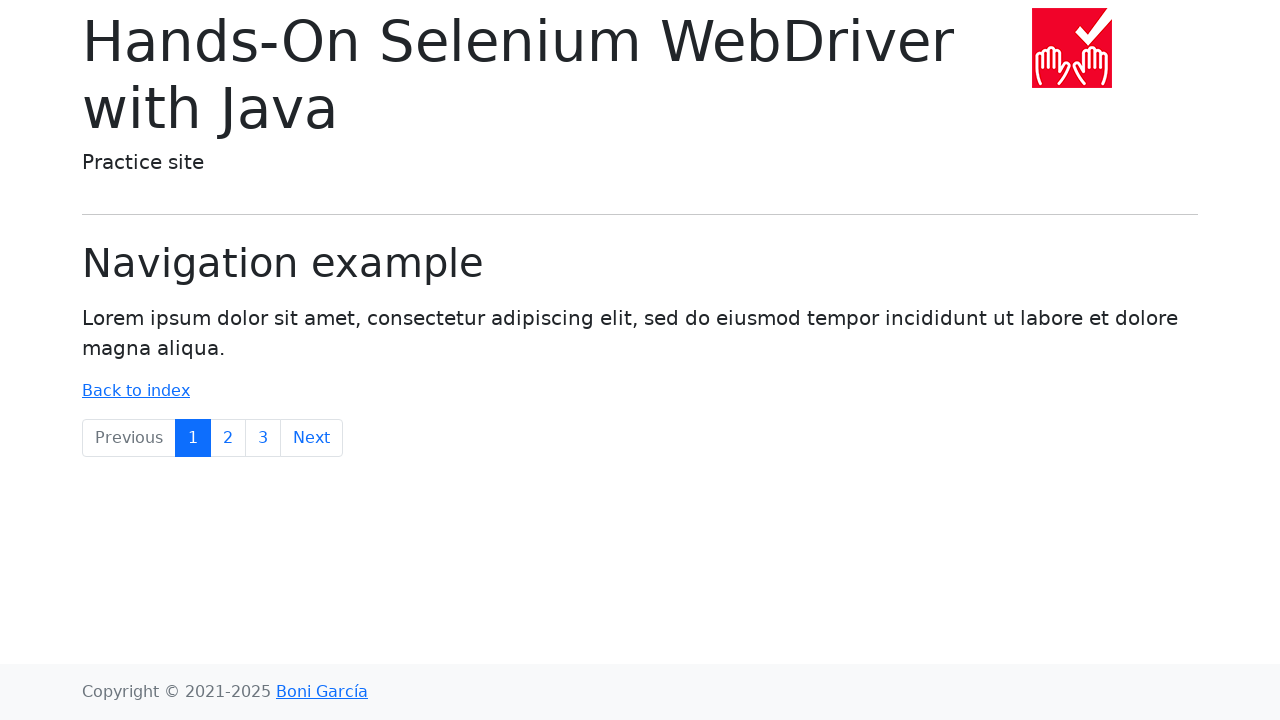

Navigated back from link 5
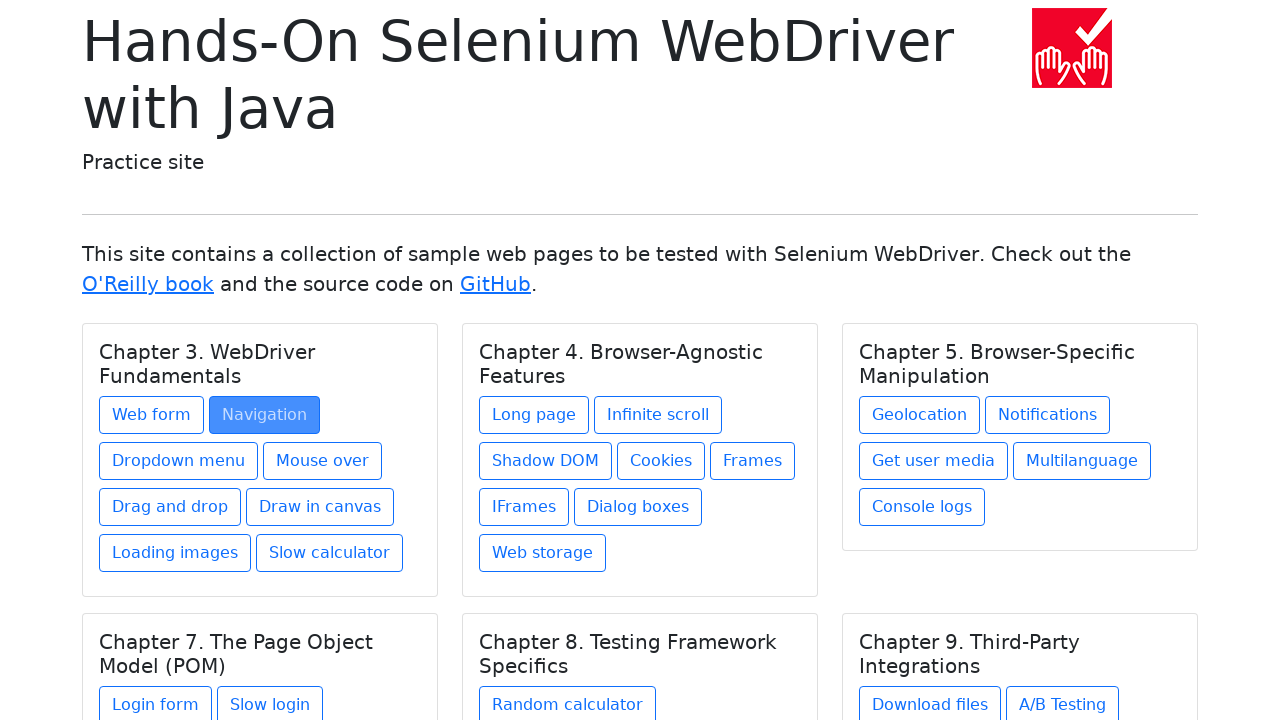

Page loaded after navigating back from link 5
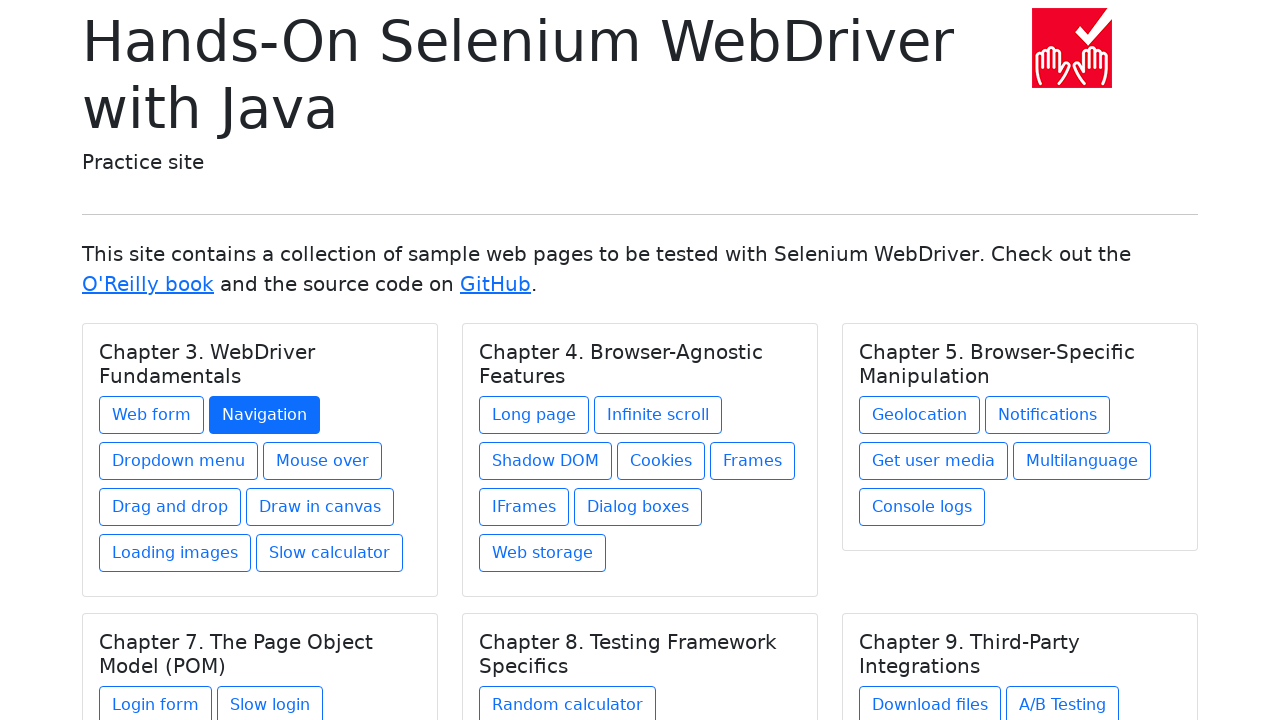

Clicked link 6 at (178, 461) on a >> nth=5
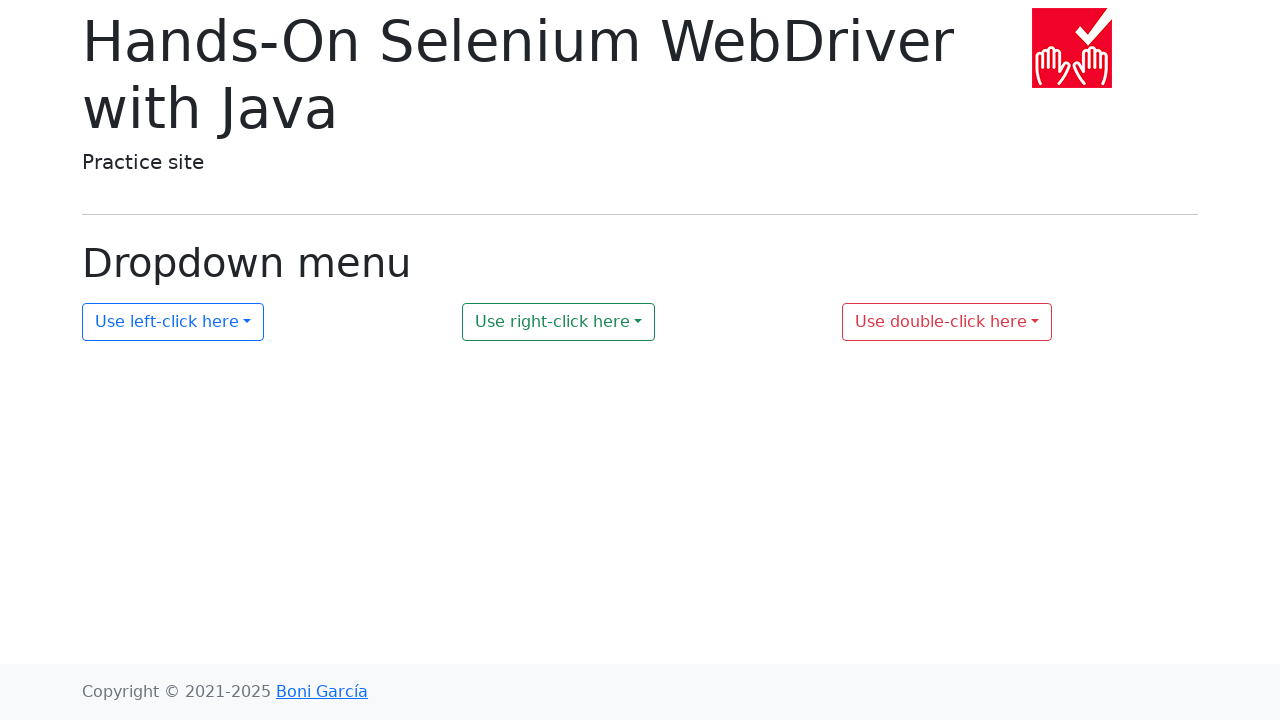

Page loaded after clicking link 6
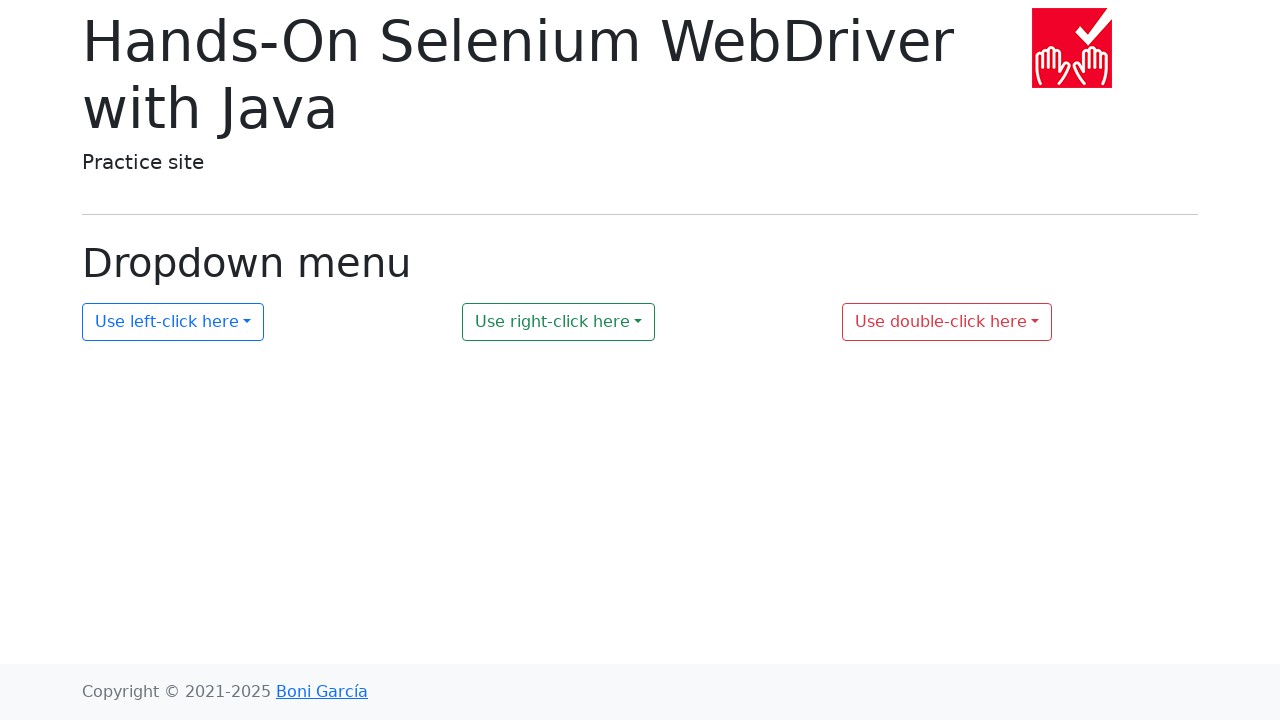

Navigated back from link 6
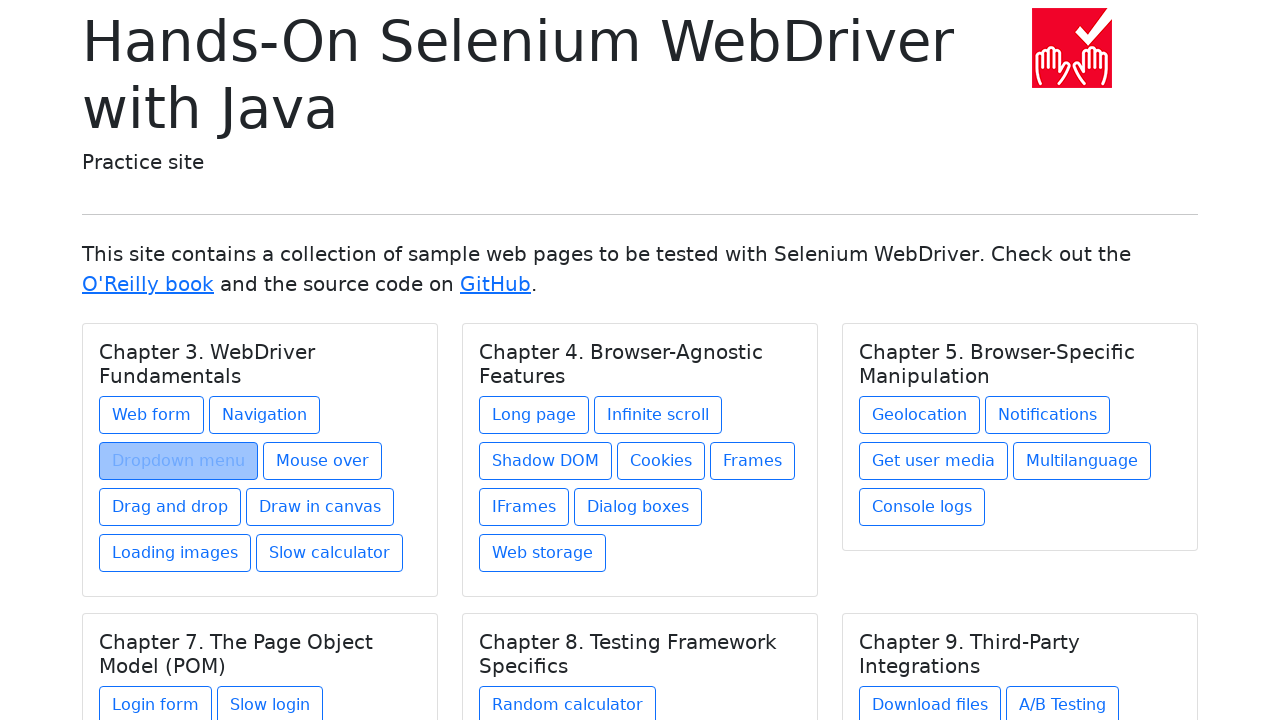

Page loaded after navigating back from link 6
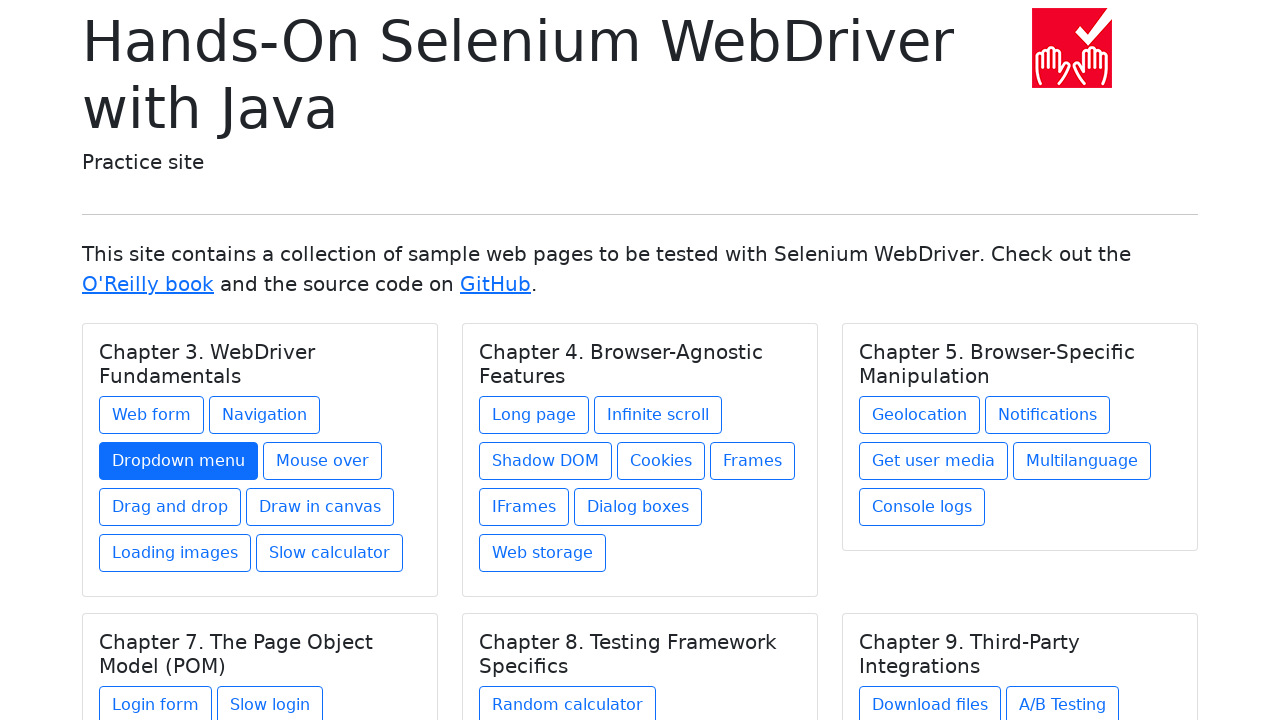

Clicked link 7 at (322, 461) on a >> nth=6
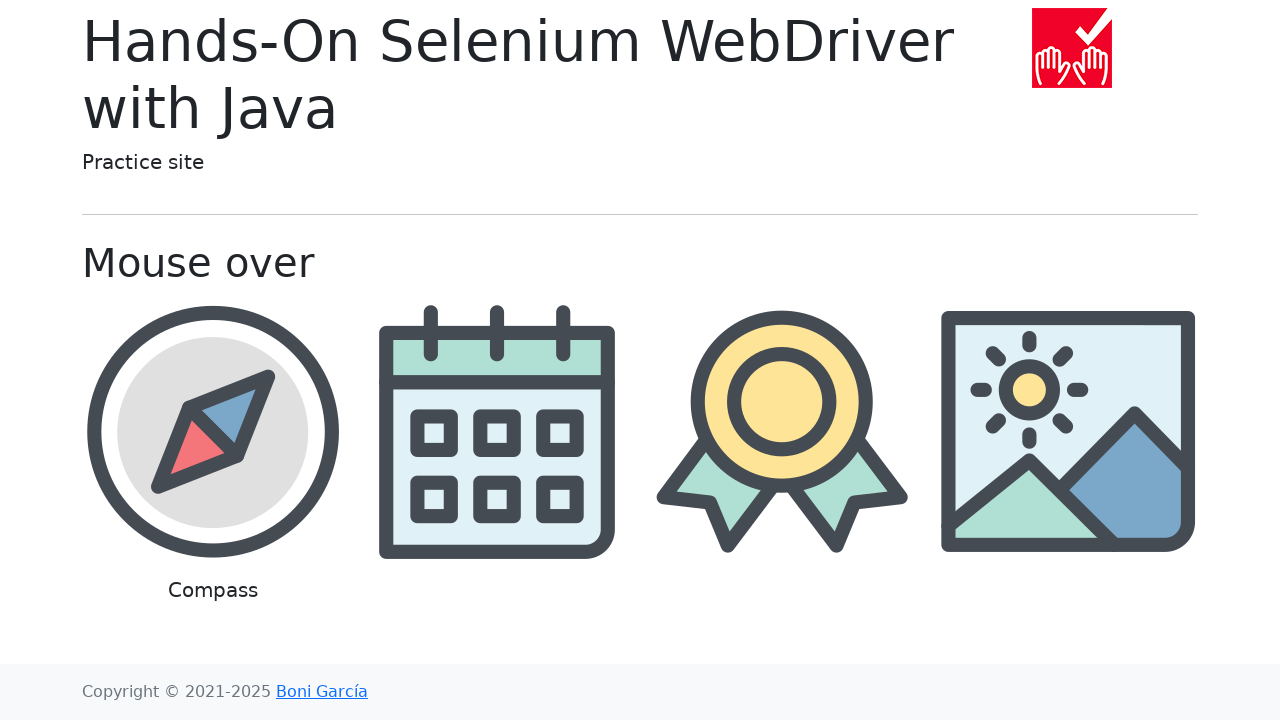

Page loaded after clicking link 7
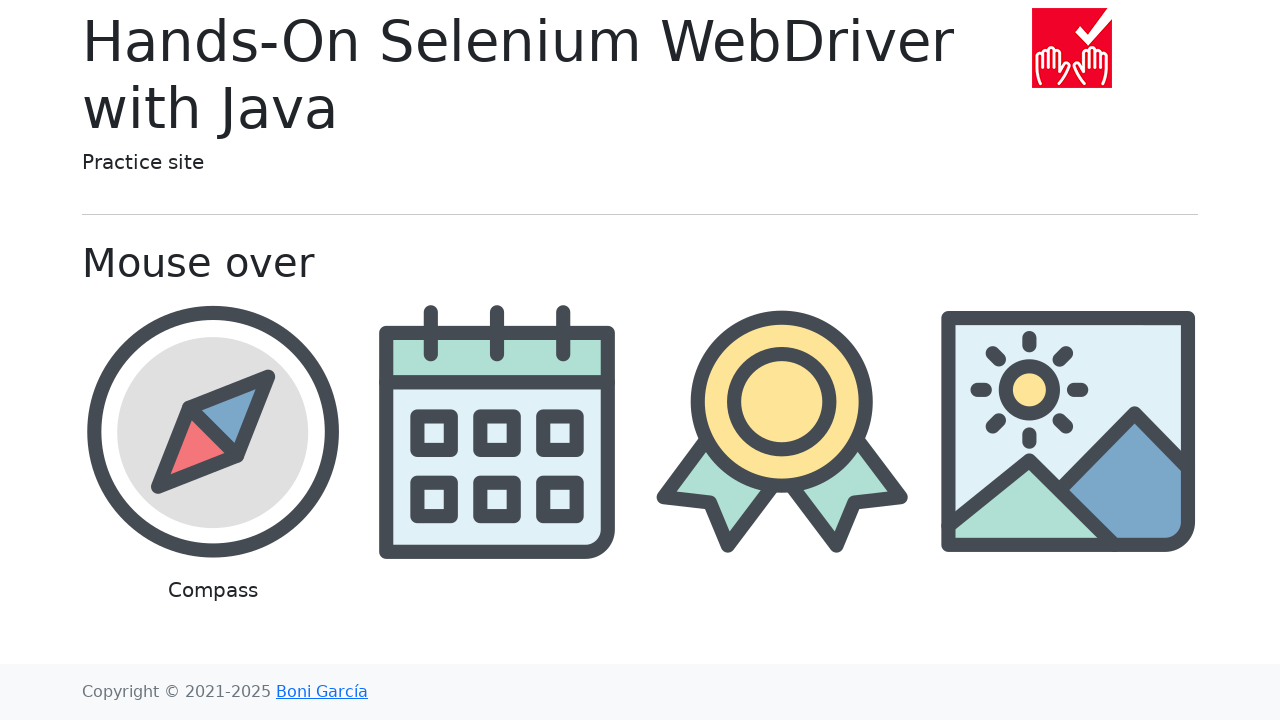

Navigated back from link 7
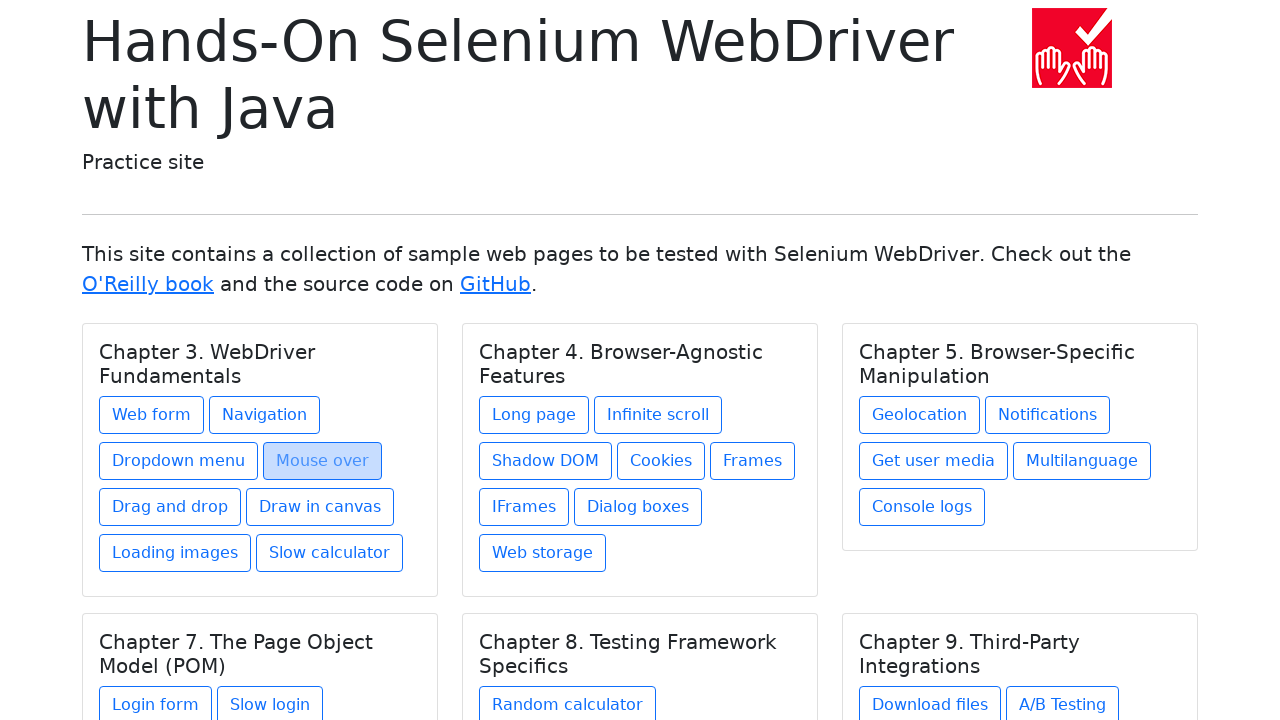

Page loaded after navigating back from link 7
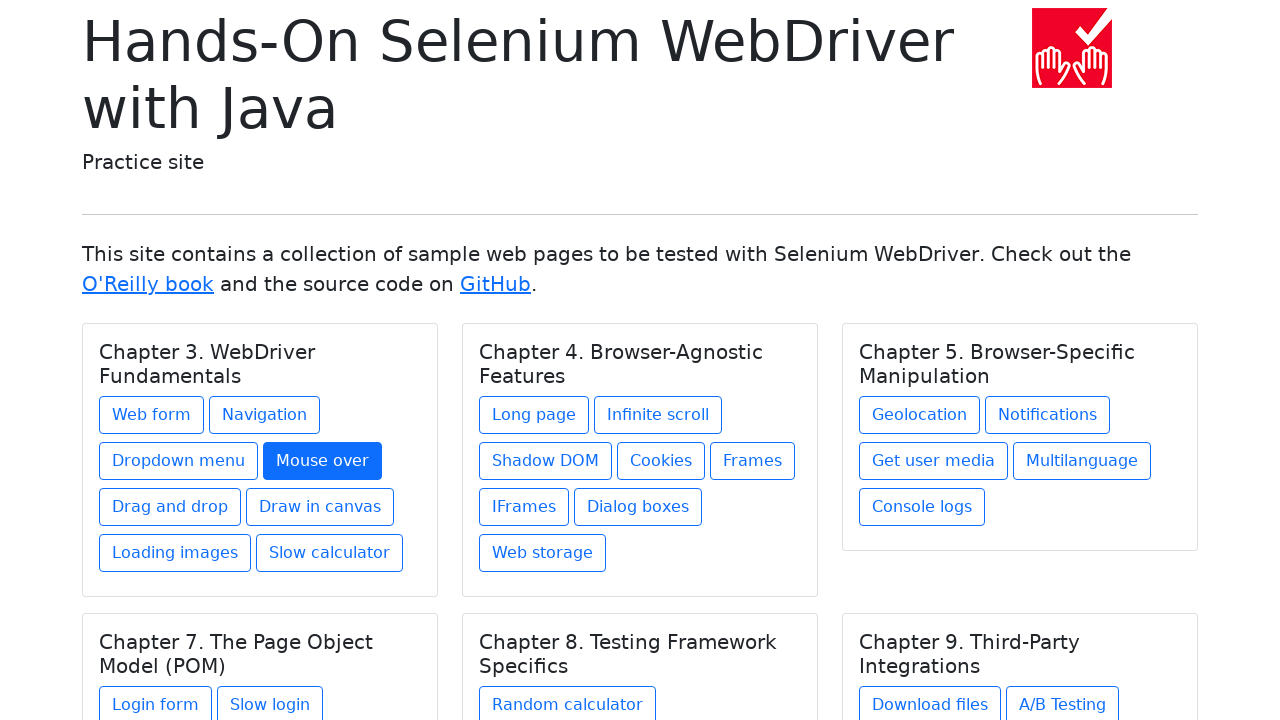

Clicked link 8 at (170, 507) on a >> nth=7
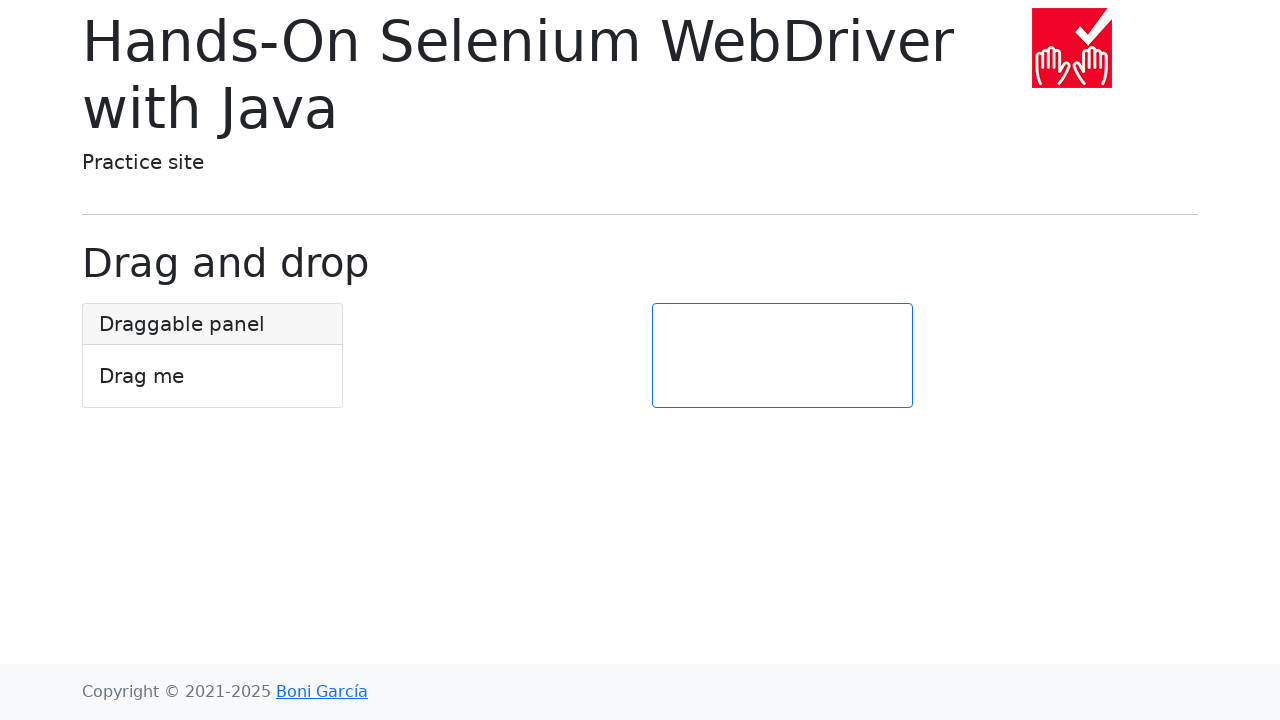

Page loaded after clicking link 8
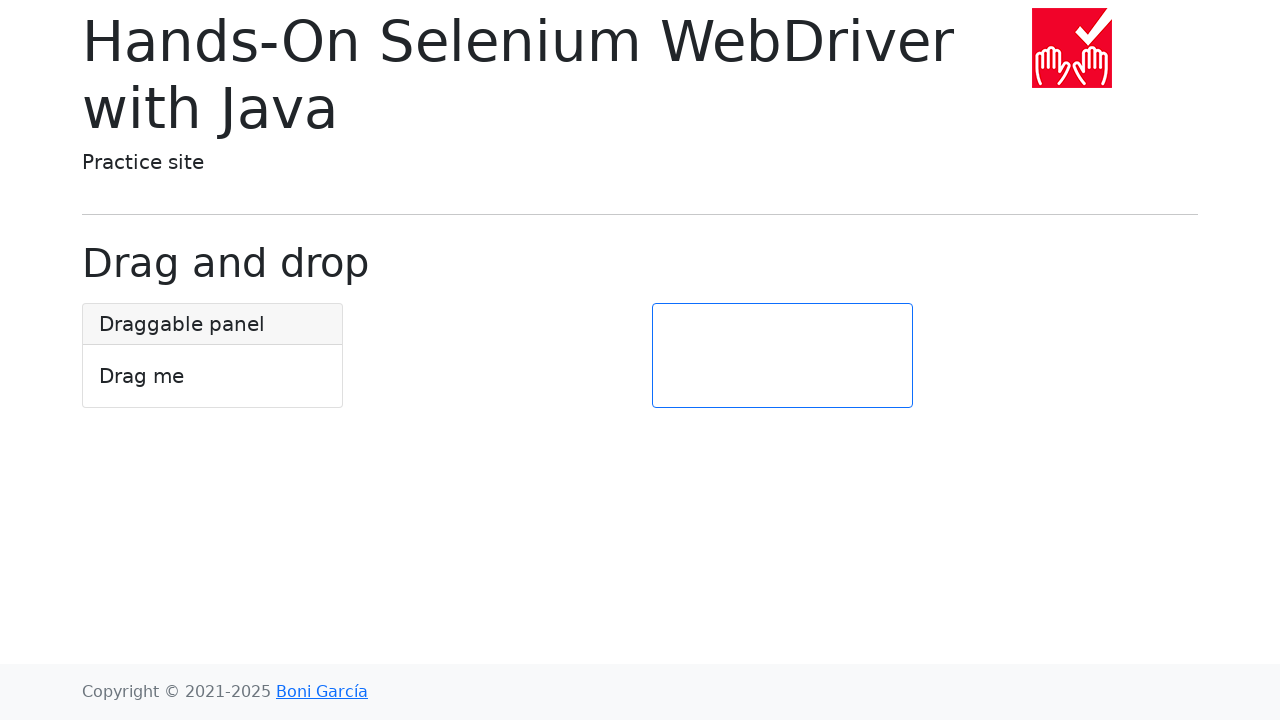

Navigated back from link 8
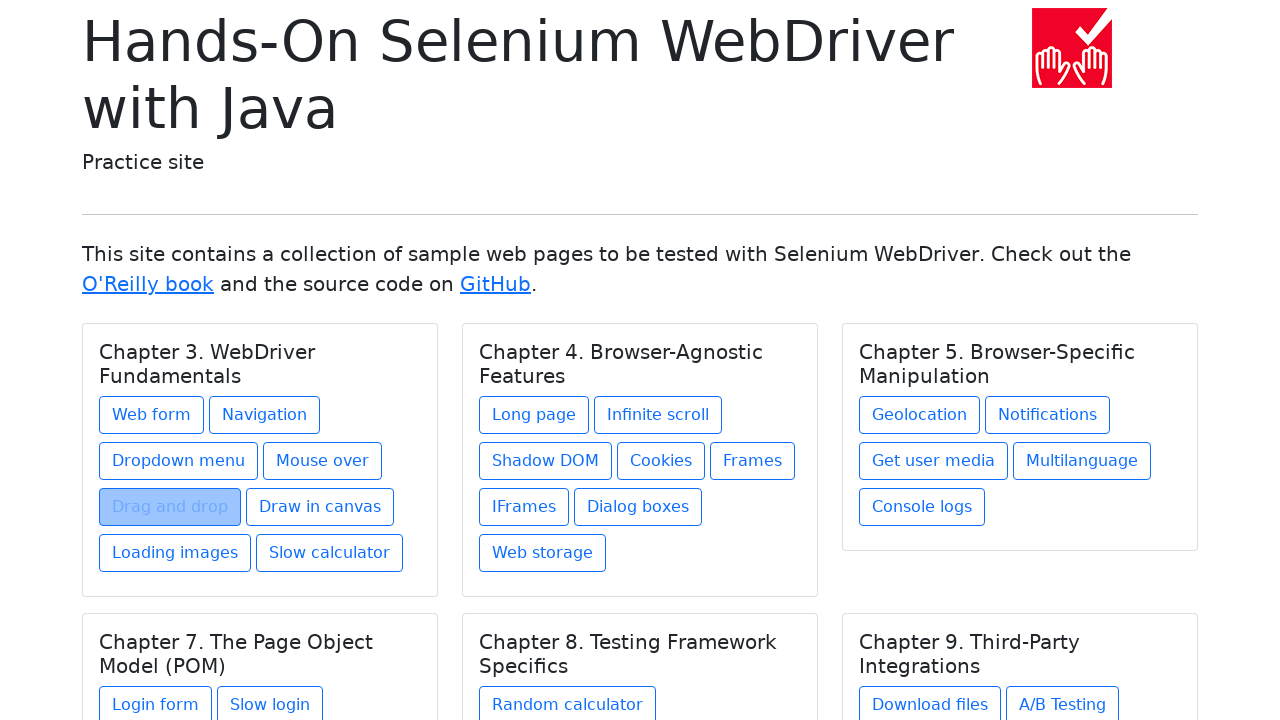

Page loaded after navigating back from link 8
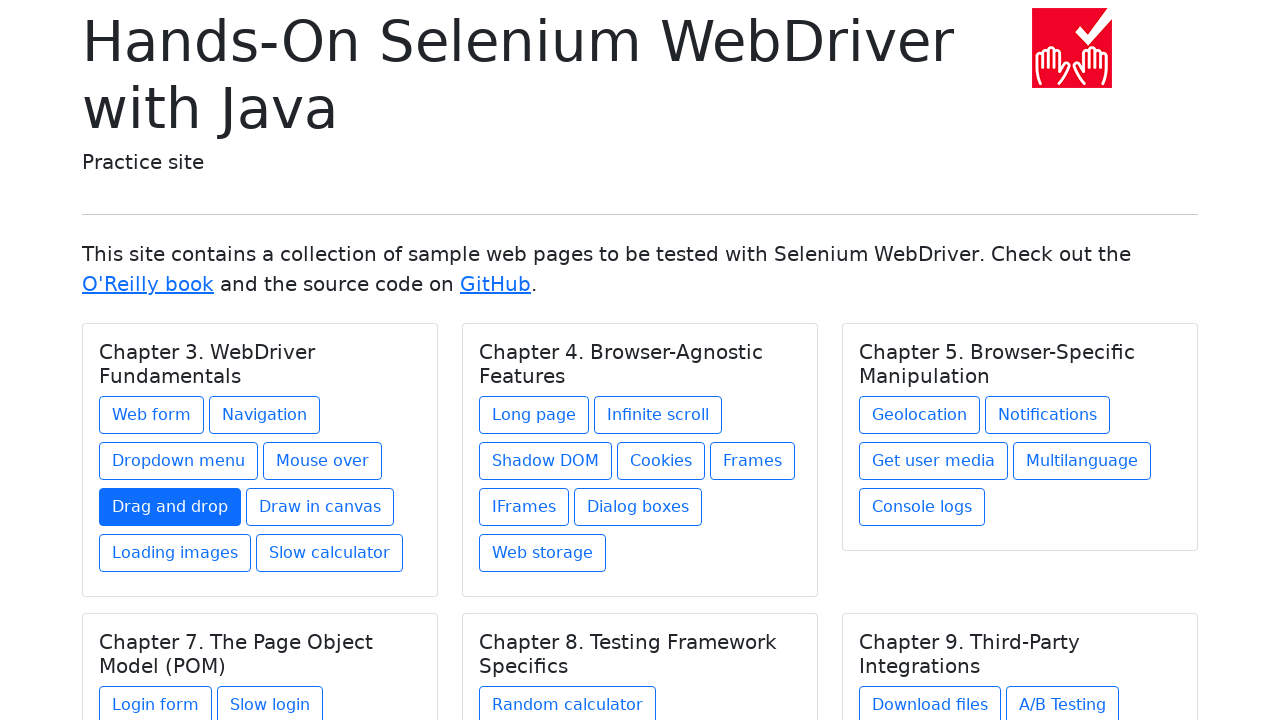

Clicked link 9 at (320, 507) on a >> nth=8
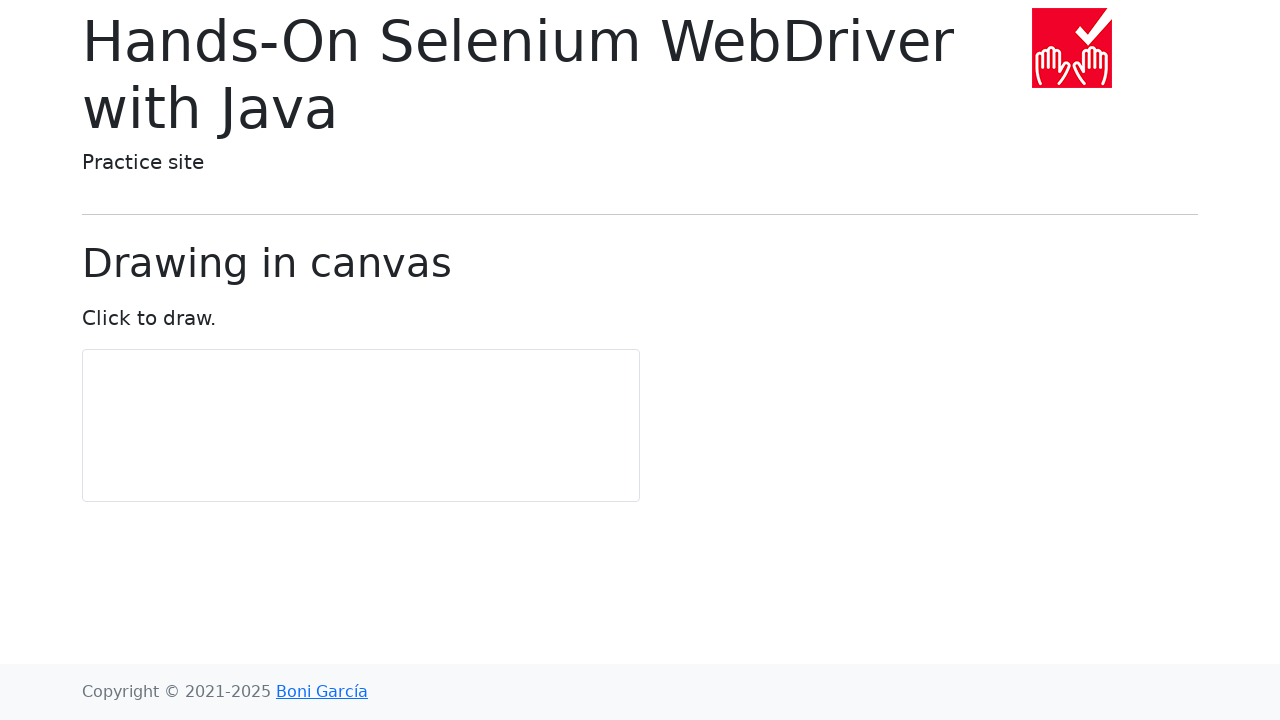

Page loaded after clicking link 9
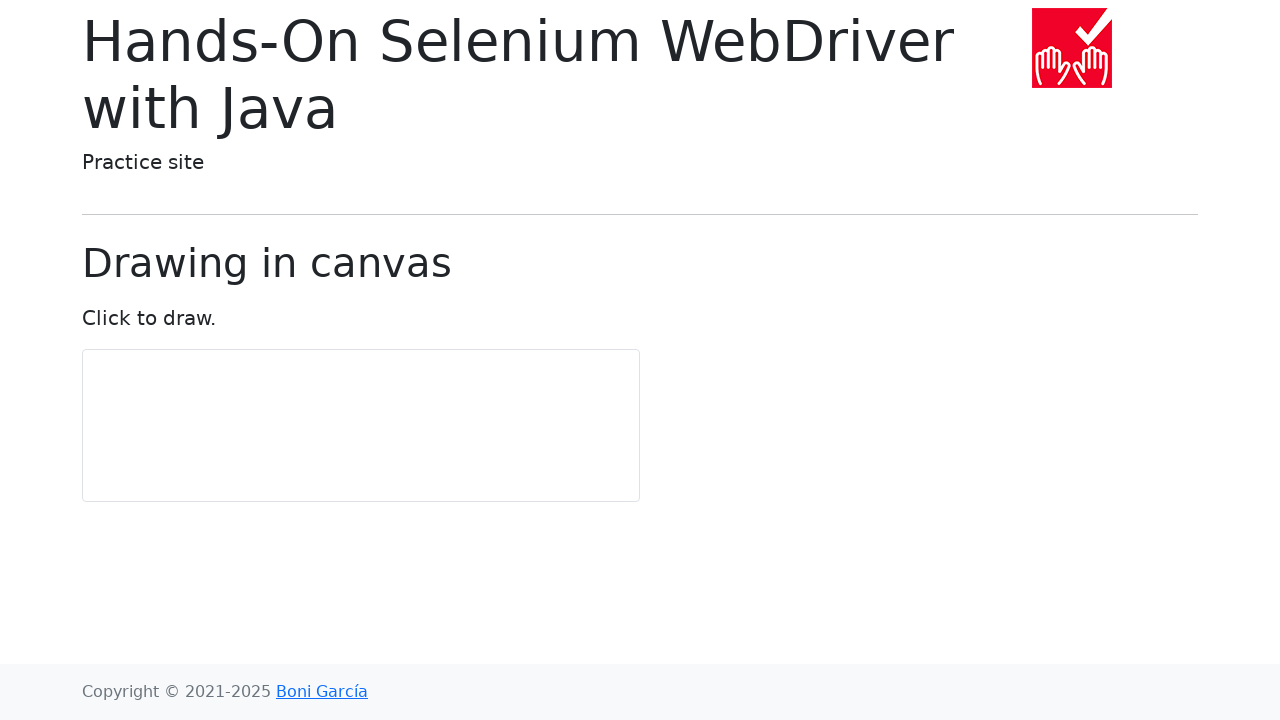

Navigated back from link 9
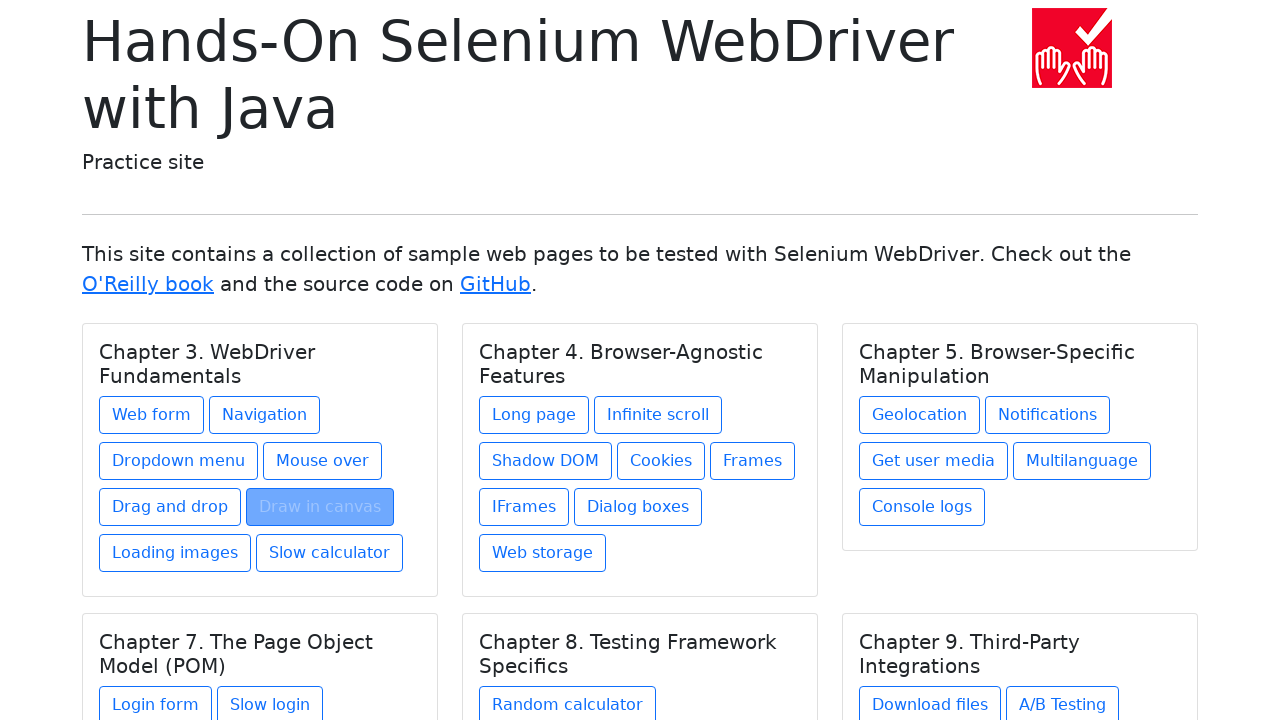

Page loaded after navigating back from link 9
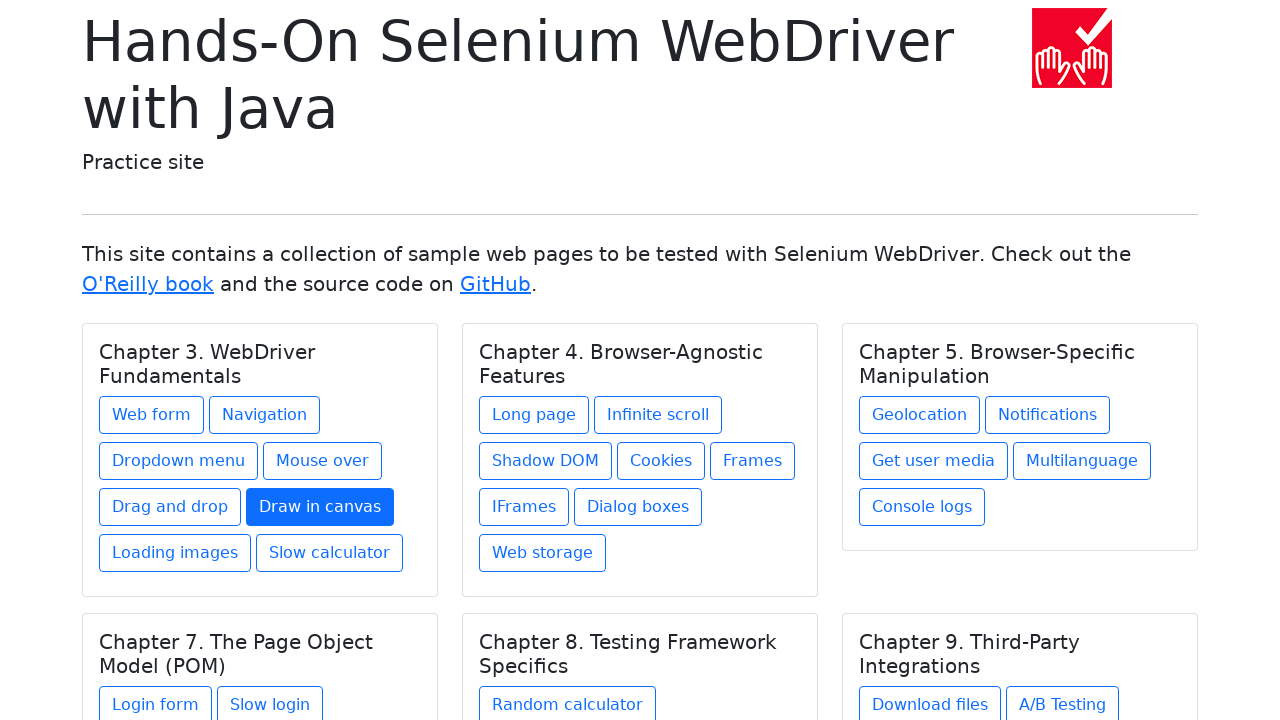

Clicked link 10 at (175, 553) on a >> nth=9
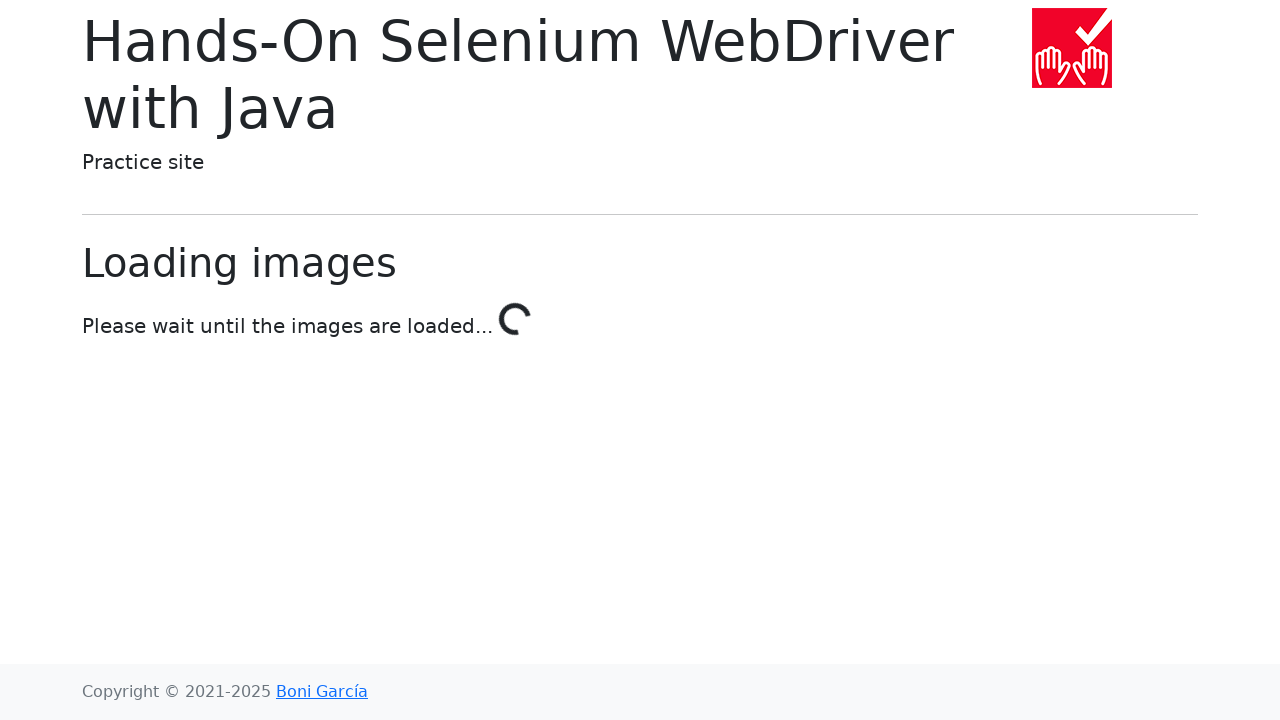

Page loaded after clicking link 10
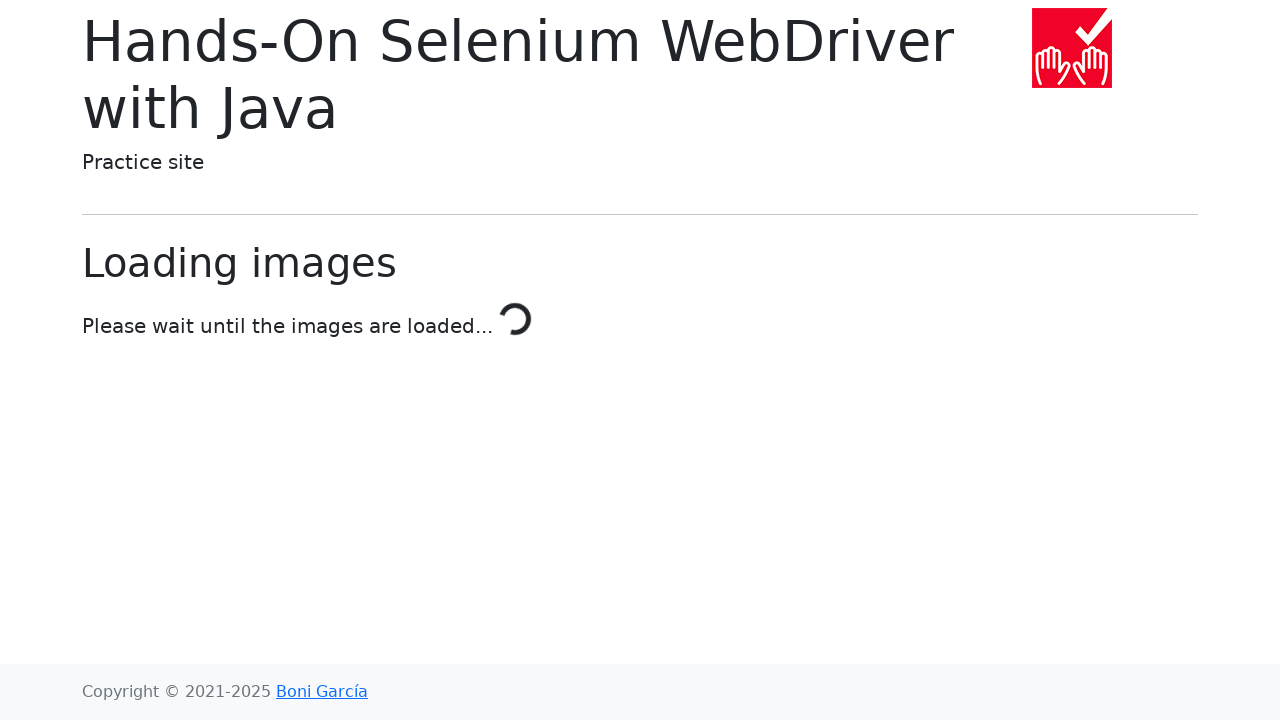

Navigated back from link 10
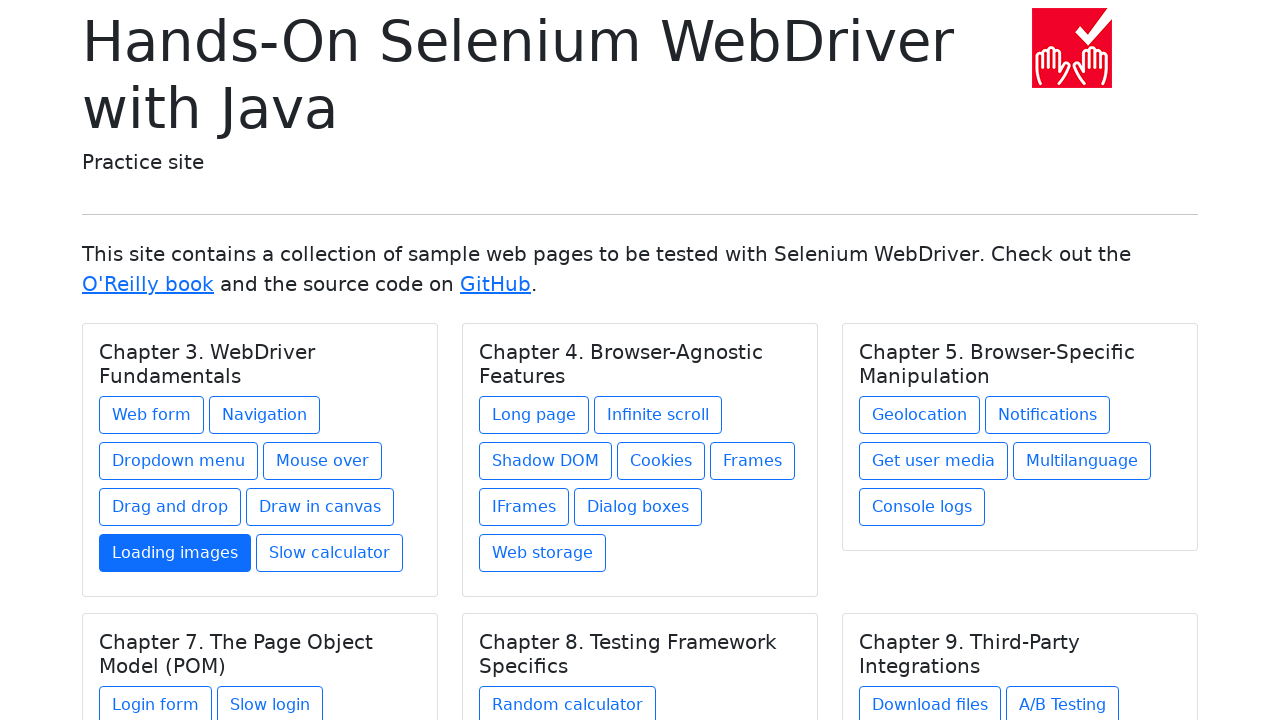

Page loaded after navigating back from link 10
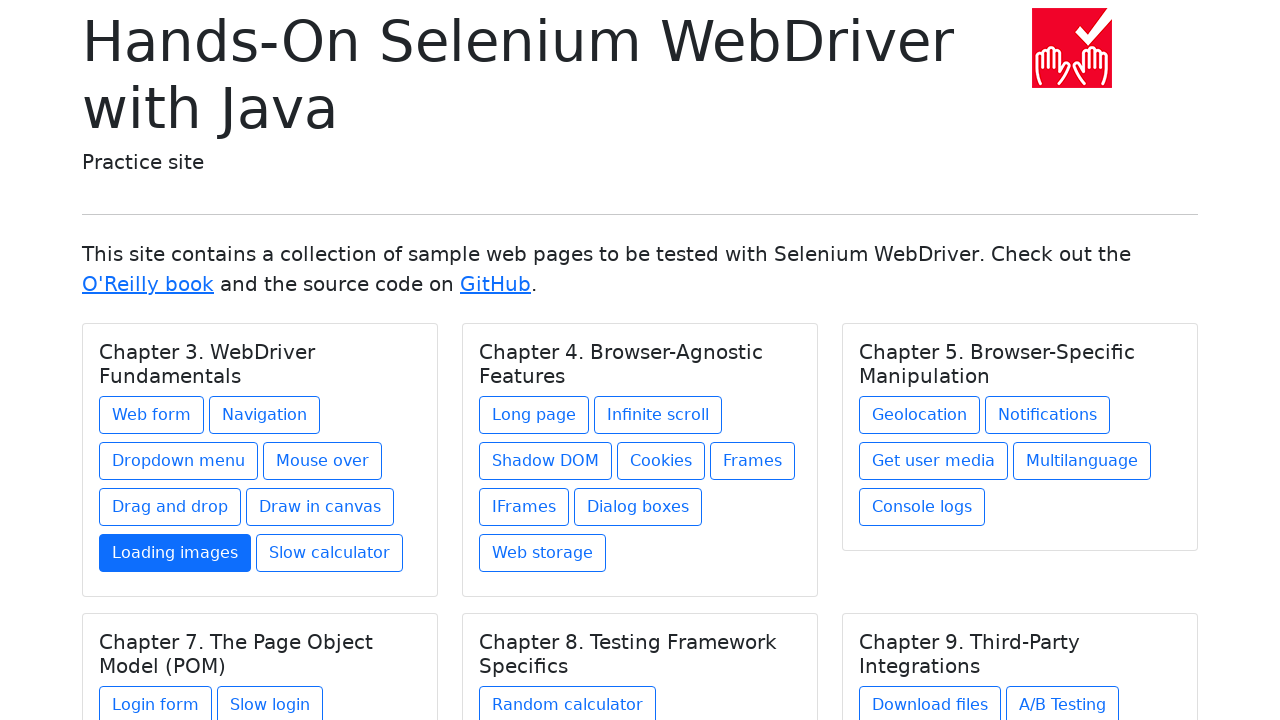

Clicked link 11 at (330, 553) on a >> nth=10
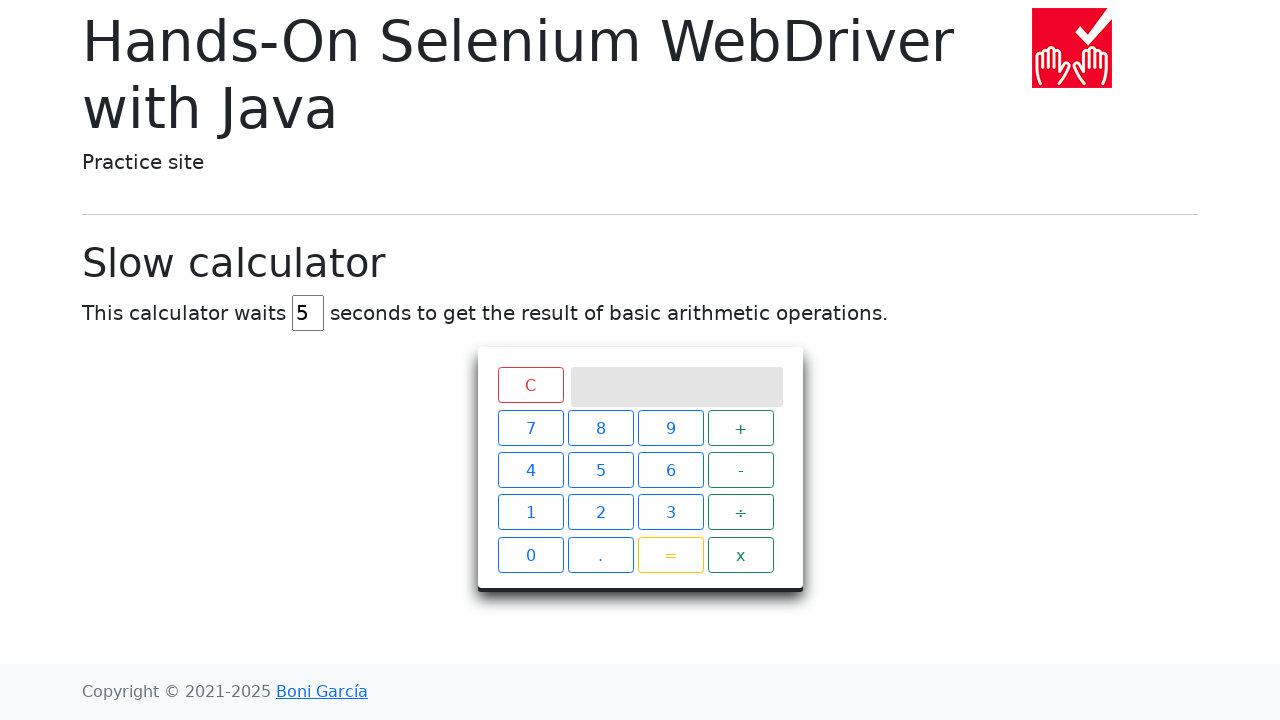

Page loaded after clicking link 11
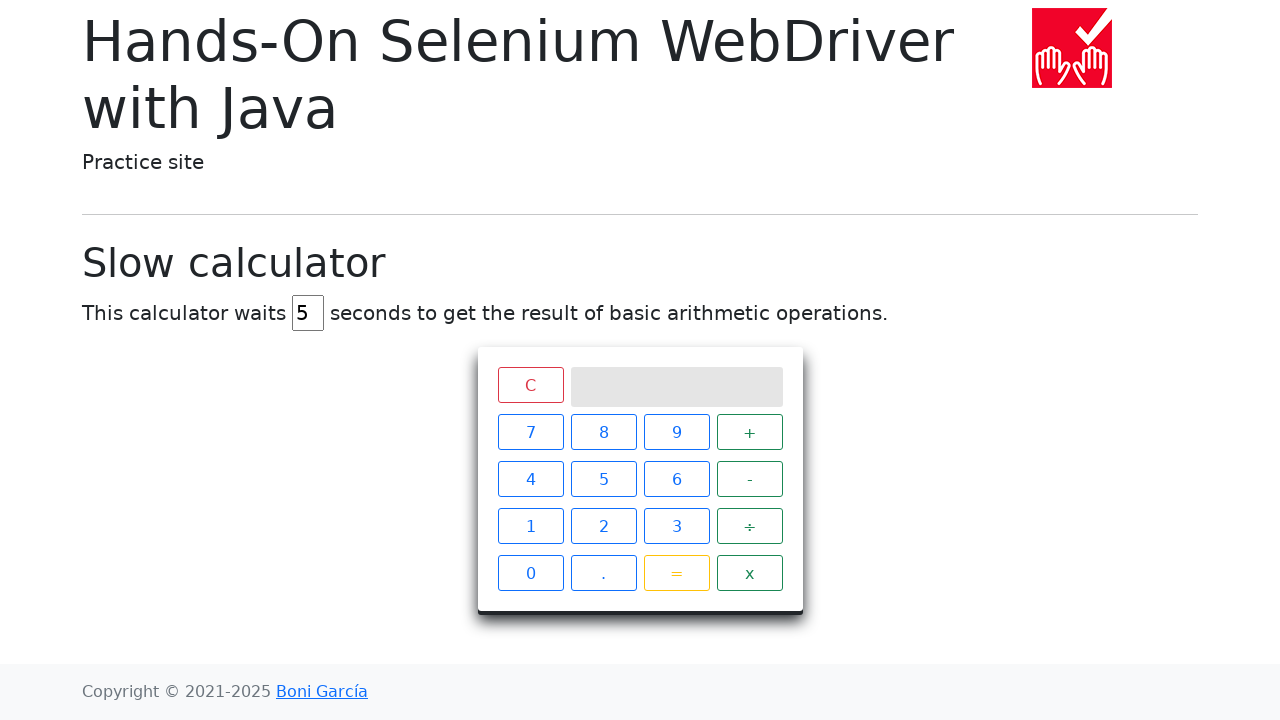

Navigated back from link 11
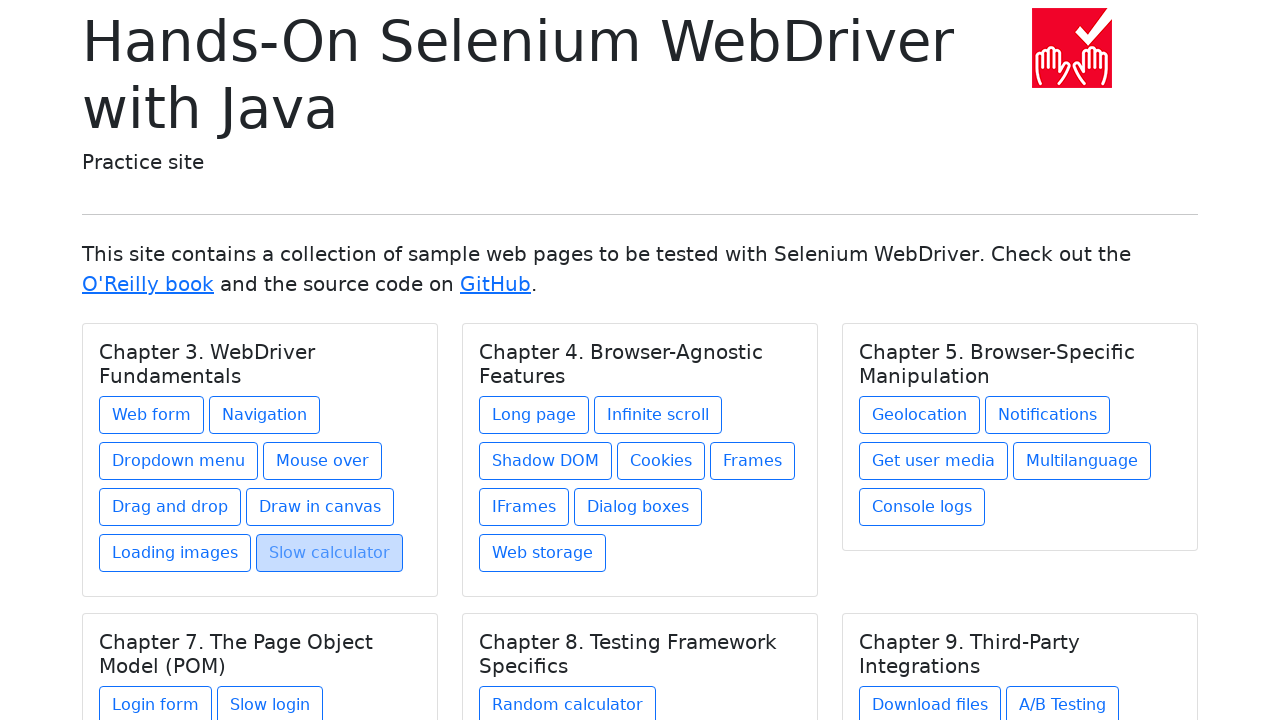

Page loaded after navigating back from link 11
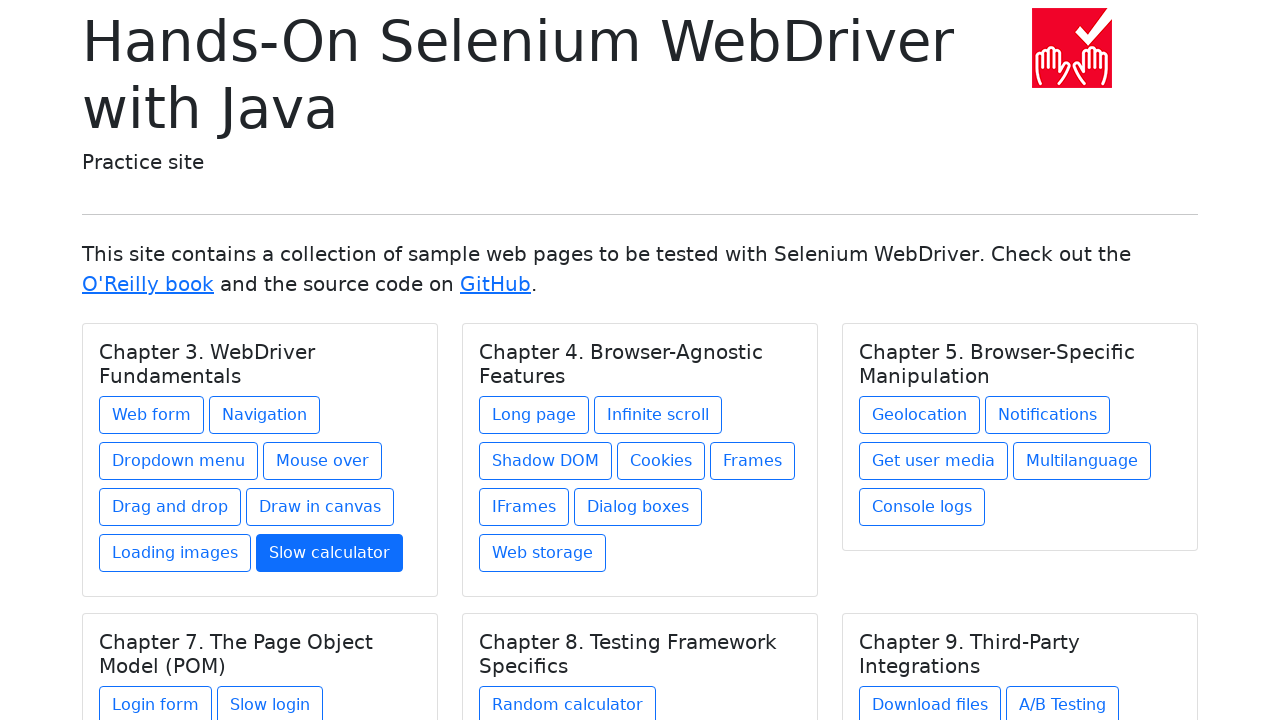

Clicked link 12 at (534, 415) on a >> nth=11
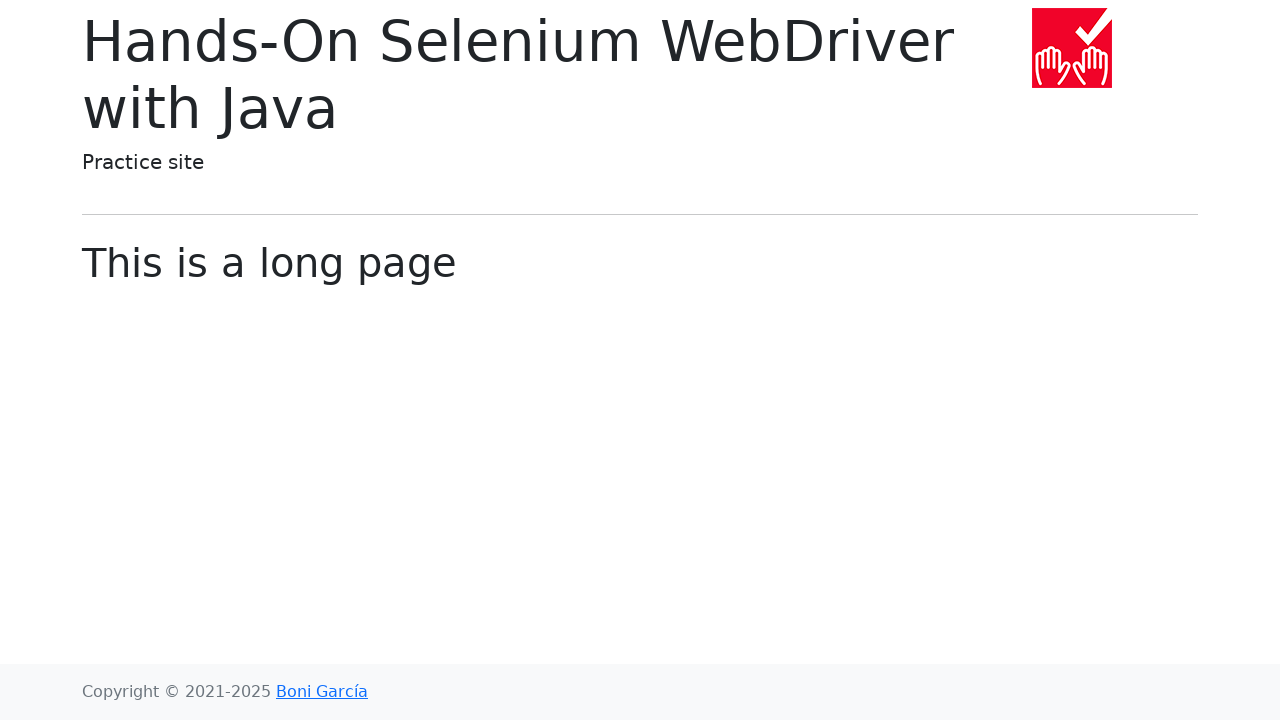

Page loaded after clicking link 12
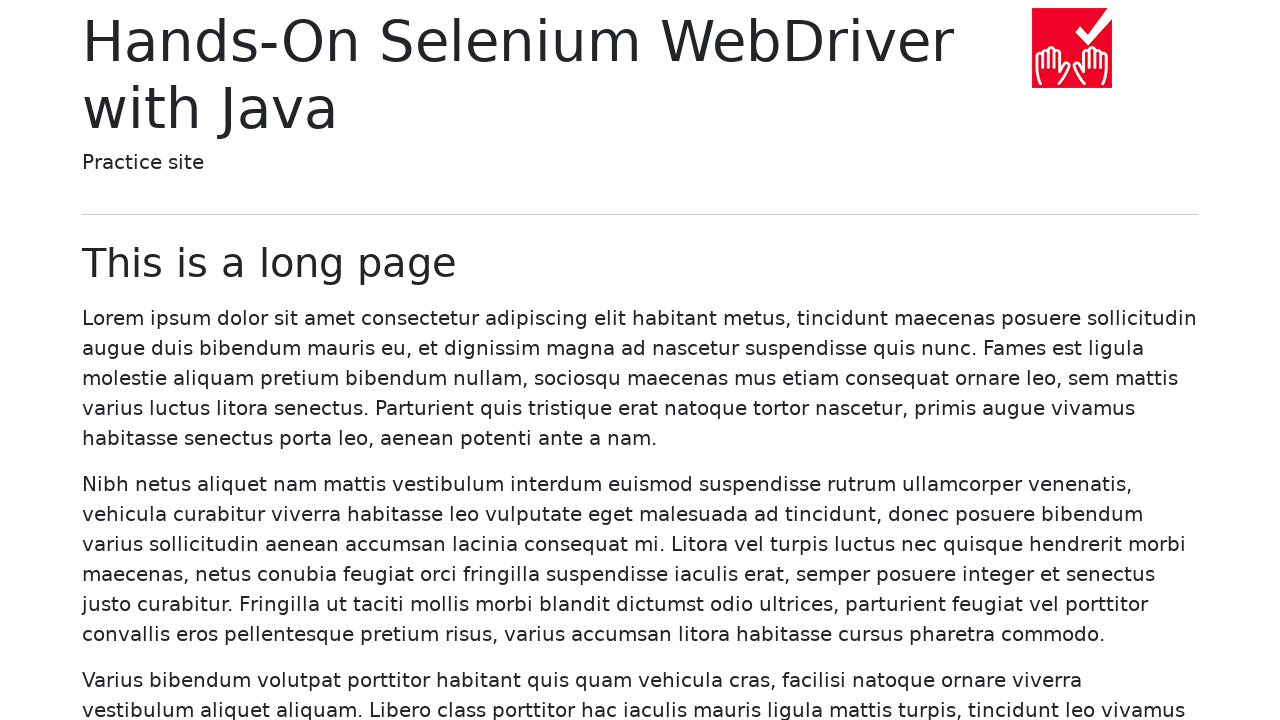

Navigated back from link 12
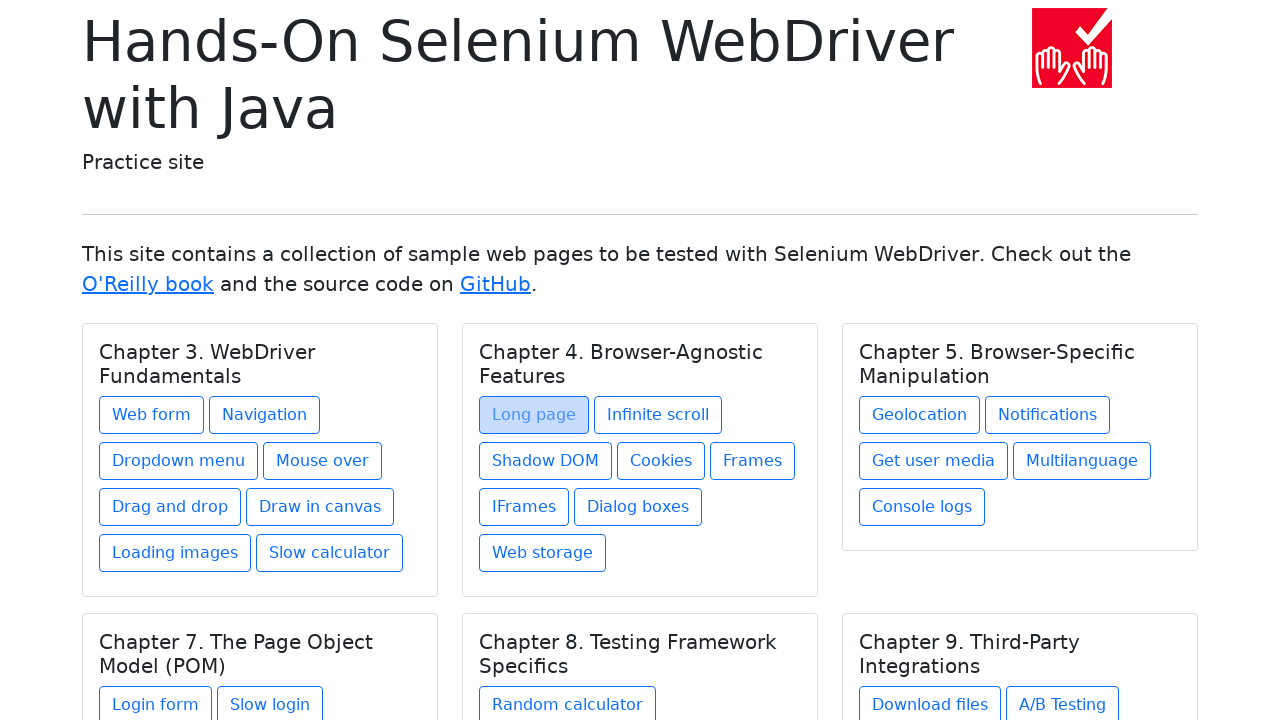

Page loaded after navigating back from link 12
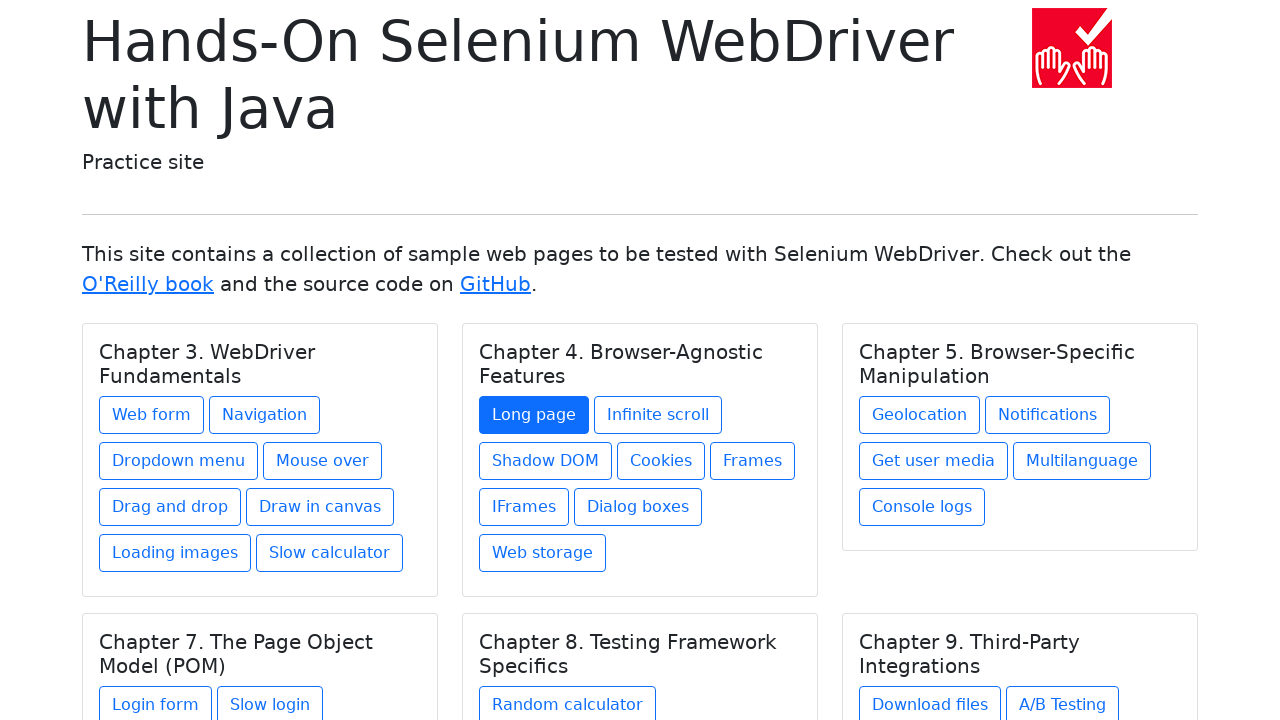

Clicked link 13 at (658, 415) on a >> nth=12
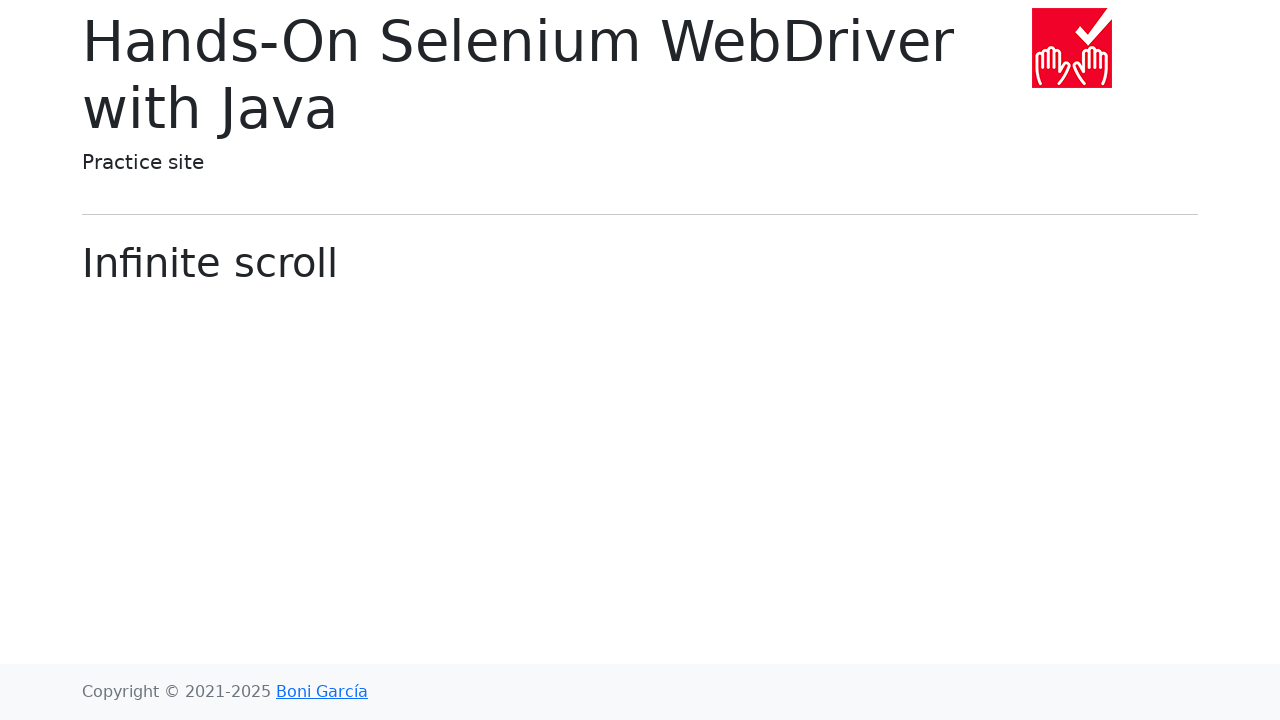

Page loaded after clicking link 13
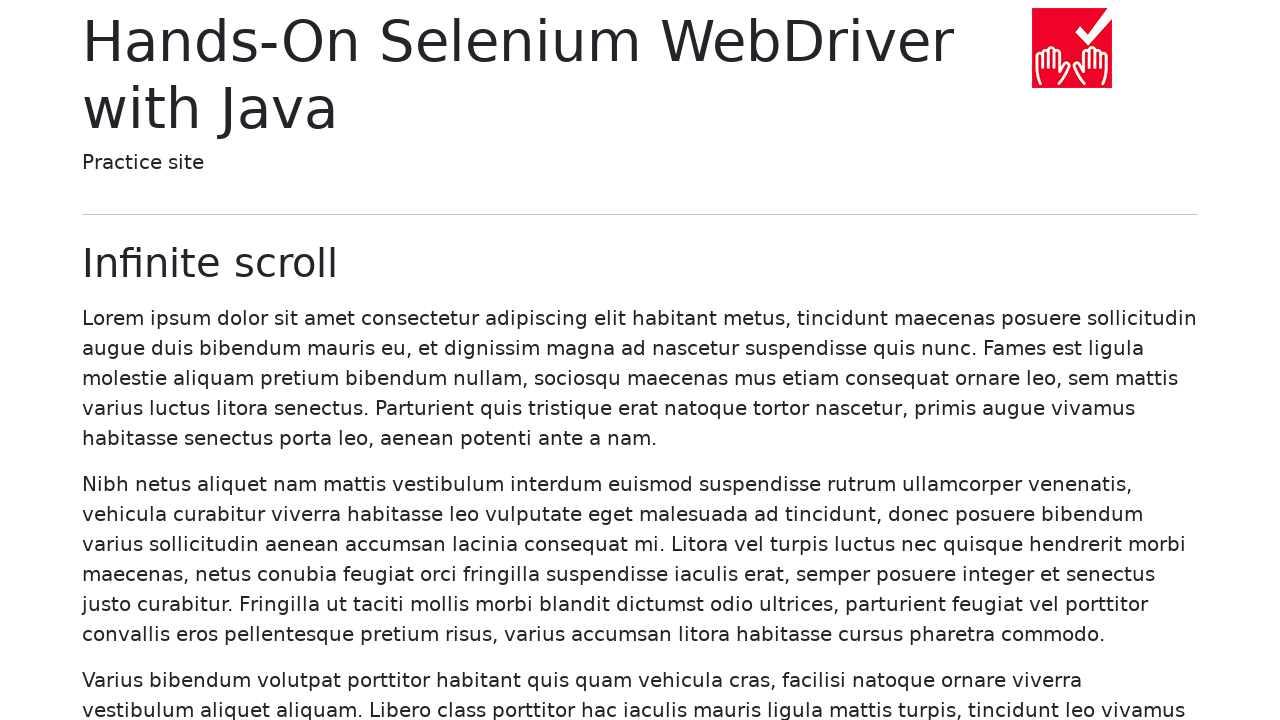

Navigated back from link 13
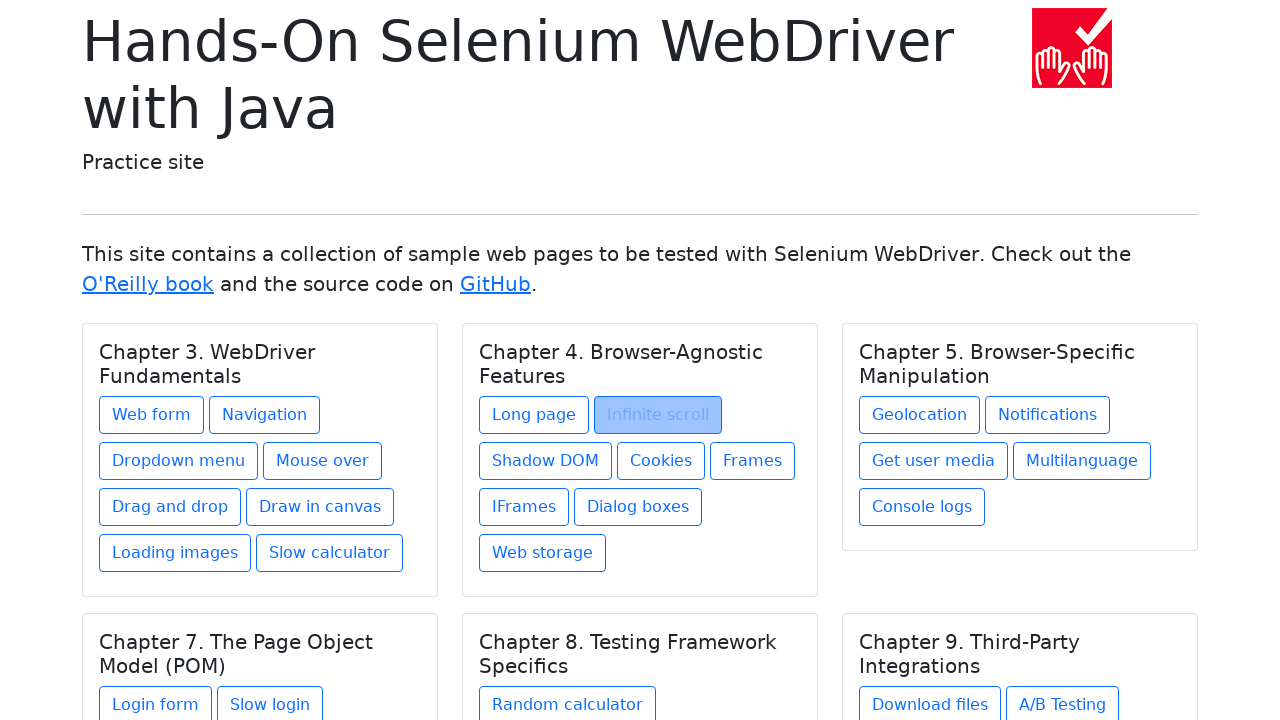

Page loaded after navigating back from link 13
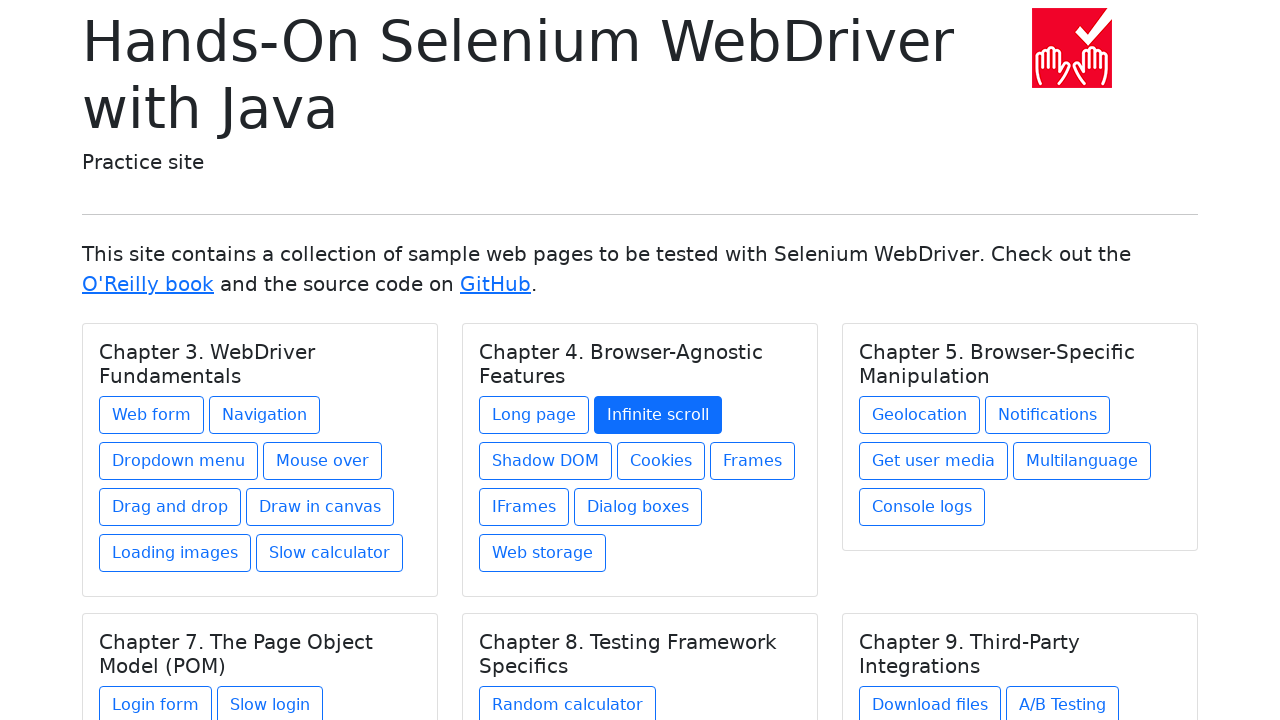

Clicked link 14 at (546, 461) on a >> nth=13
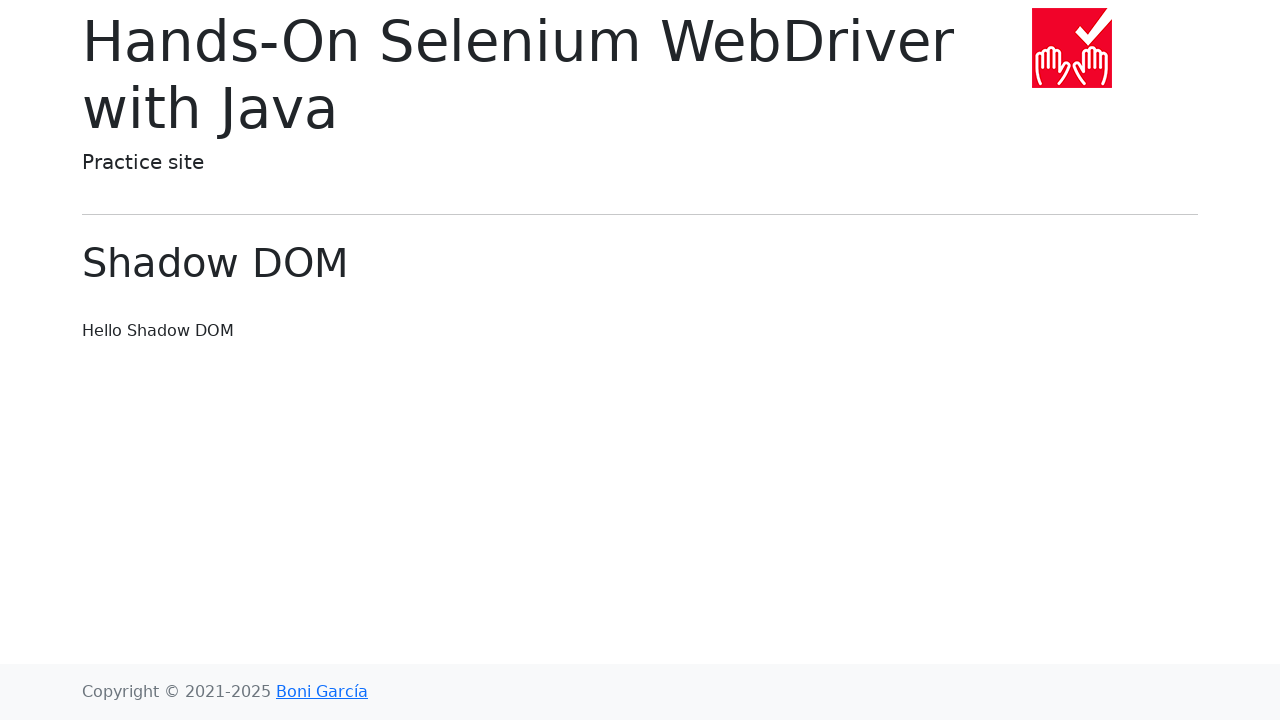

Page loaded after clicking link 14
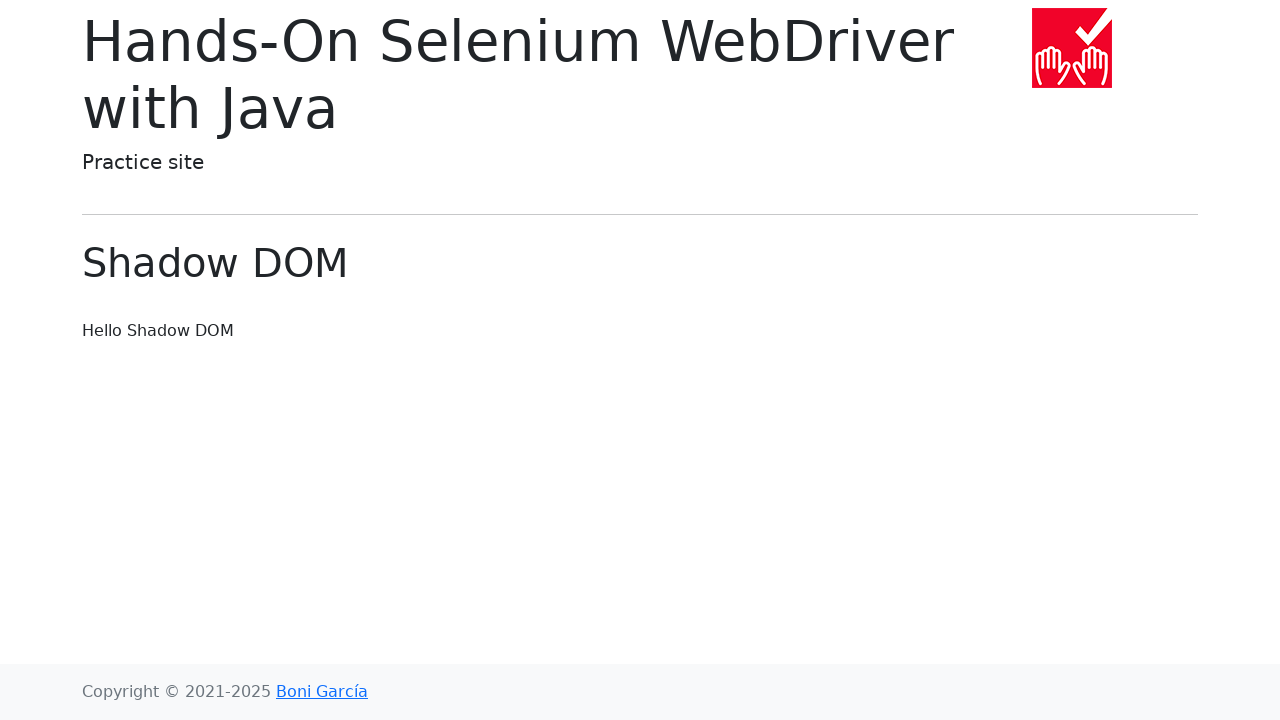

Navigated back from link 14
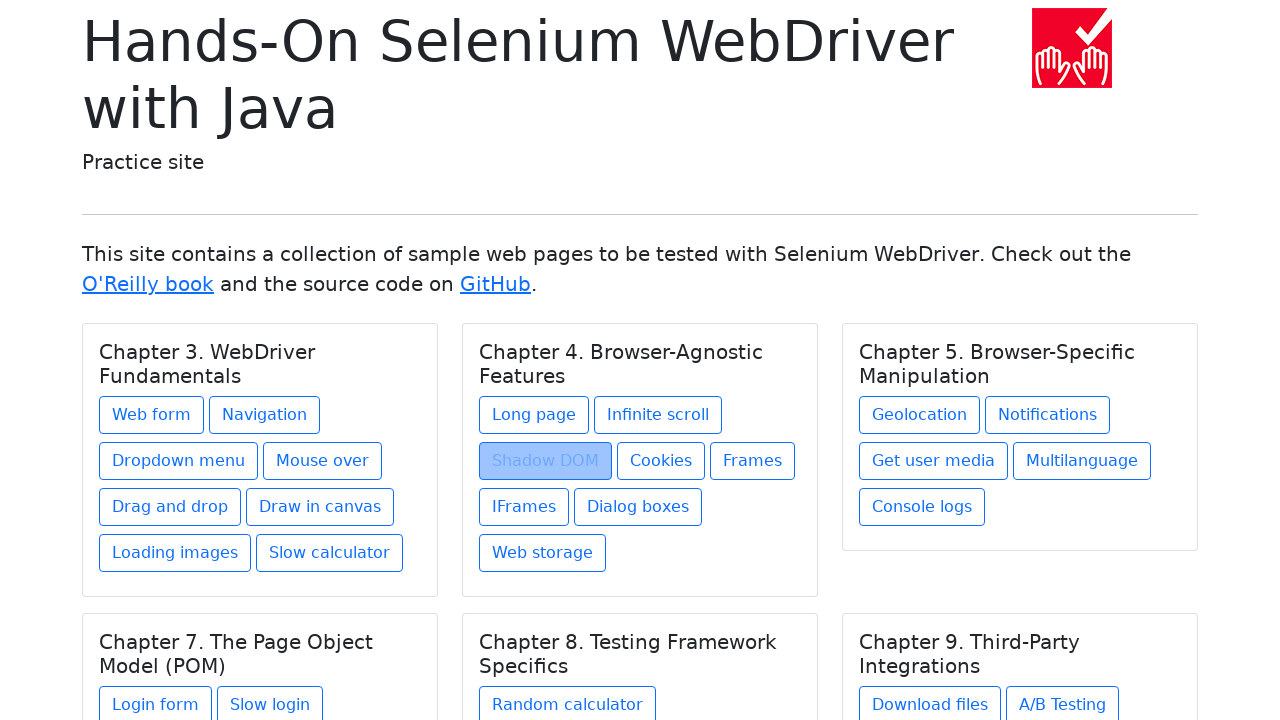

Page loaded after navigating back from link 14
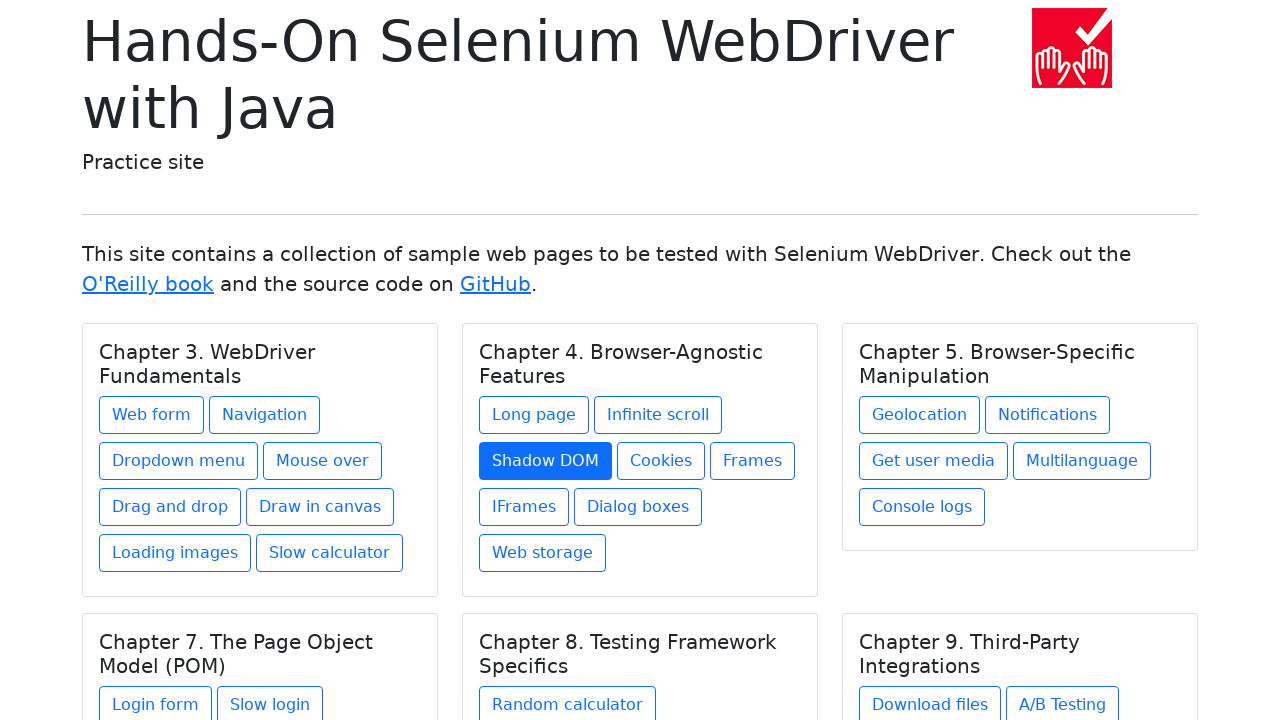

Clicked link 15 at (661, 461) on a >> nth=14
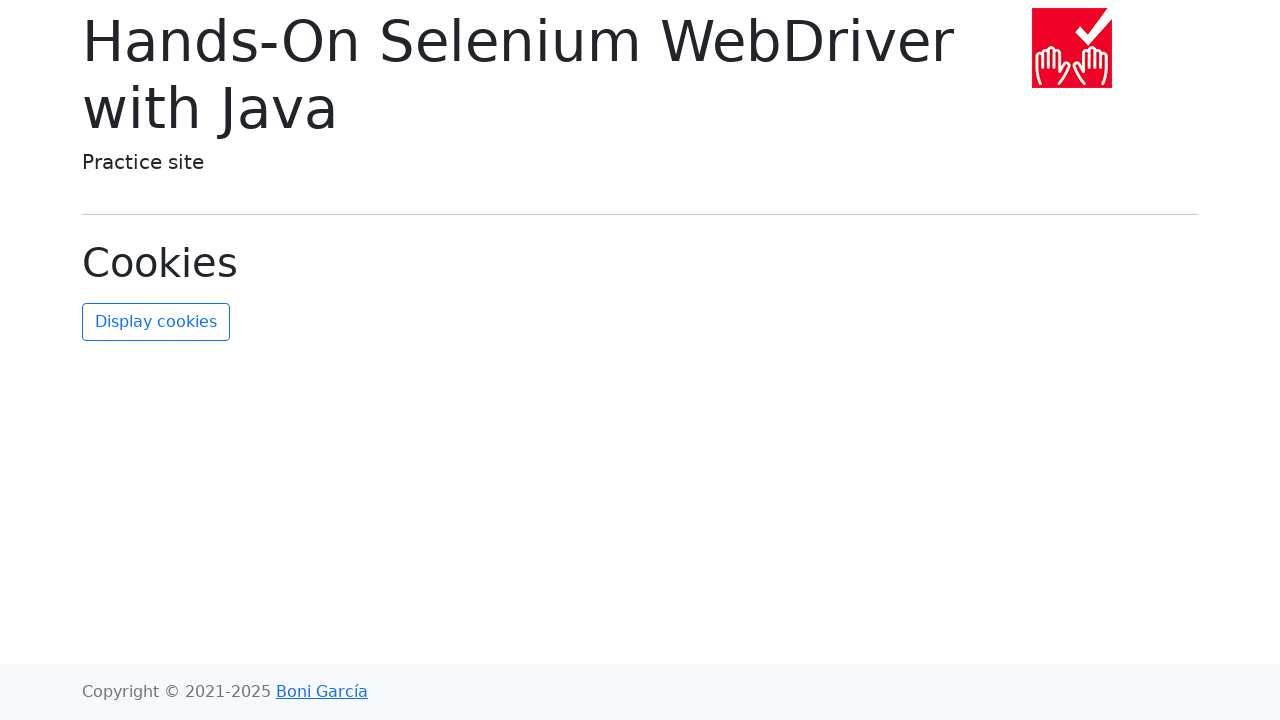

Page loaded after clicking link 15
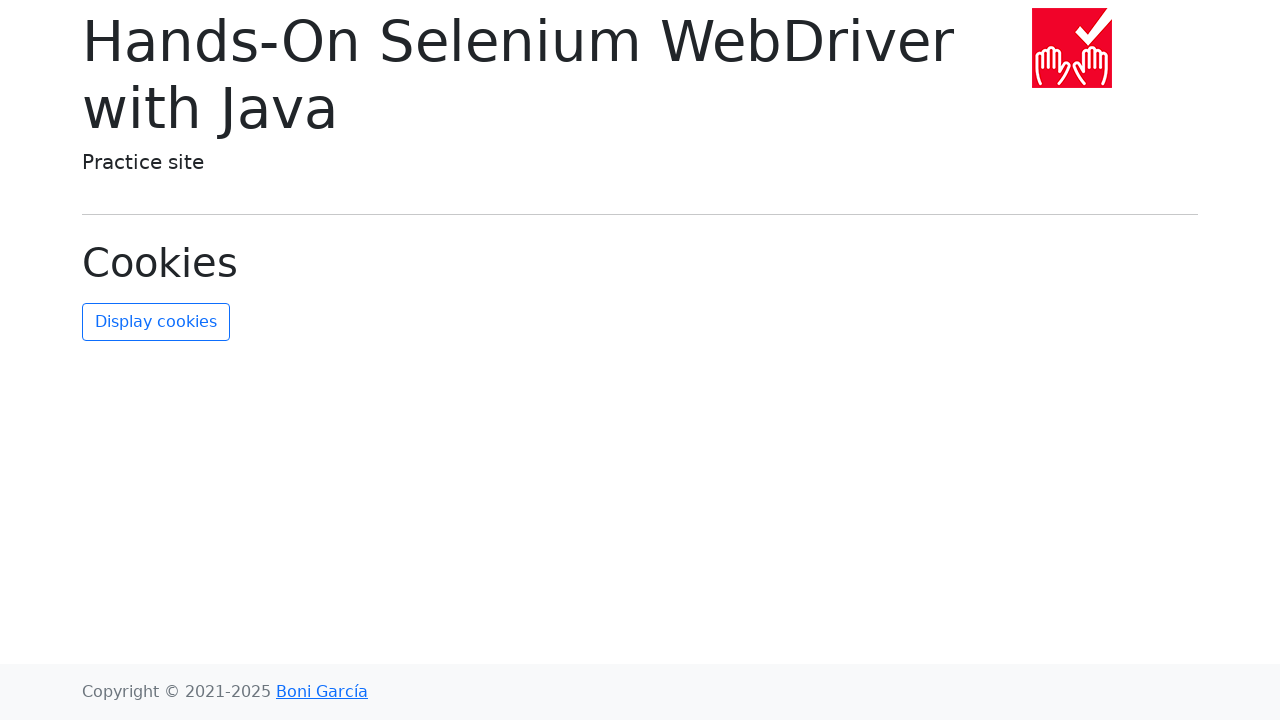

Navigated back from link 15
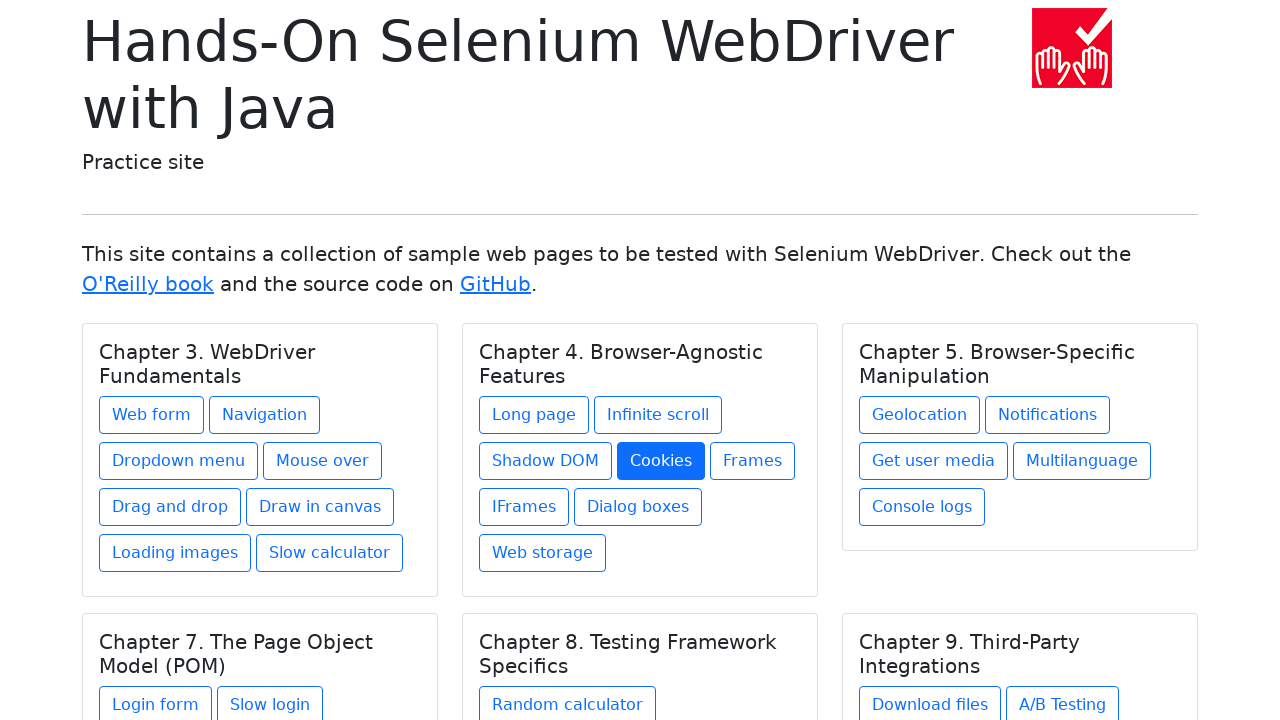

Page loaded after navigating back from link 15
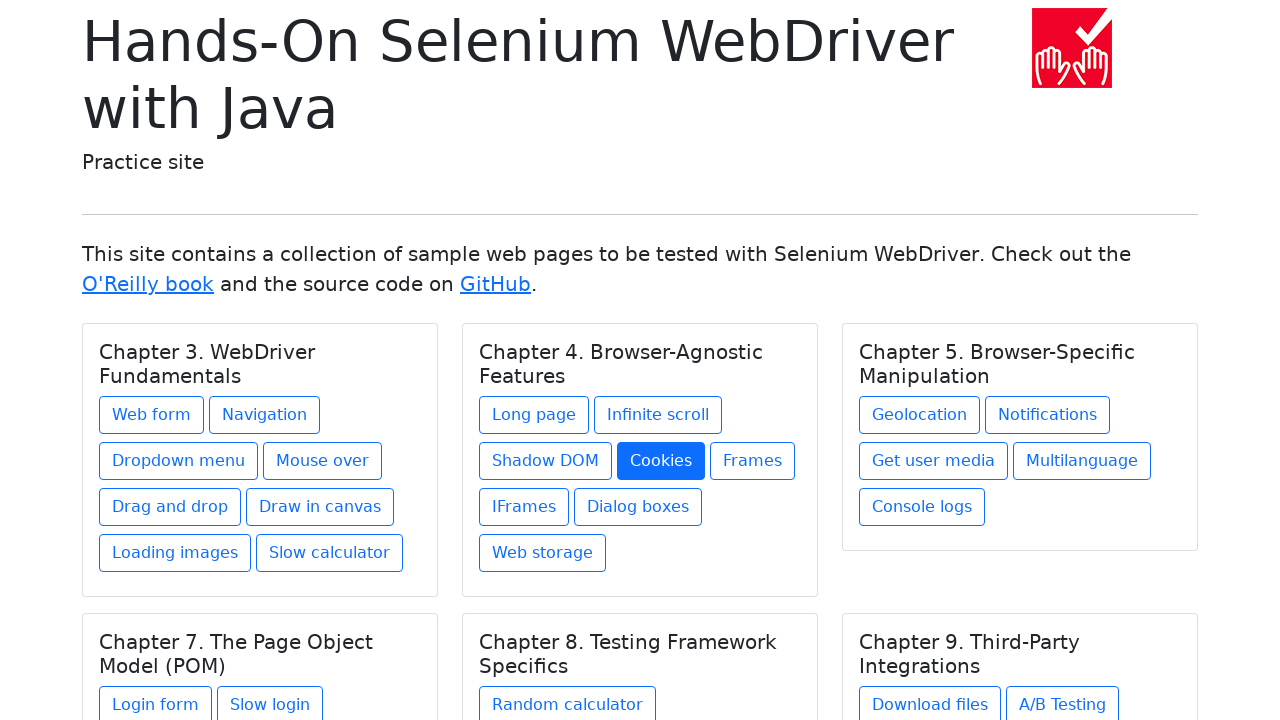

Clicked link 16 at (752, 461) on a >> nth=15
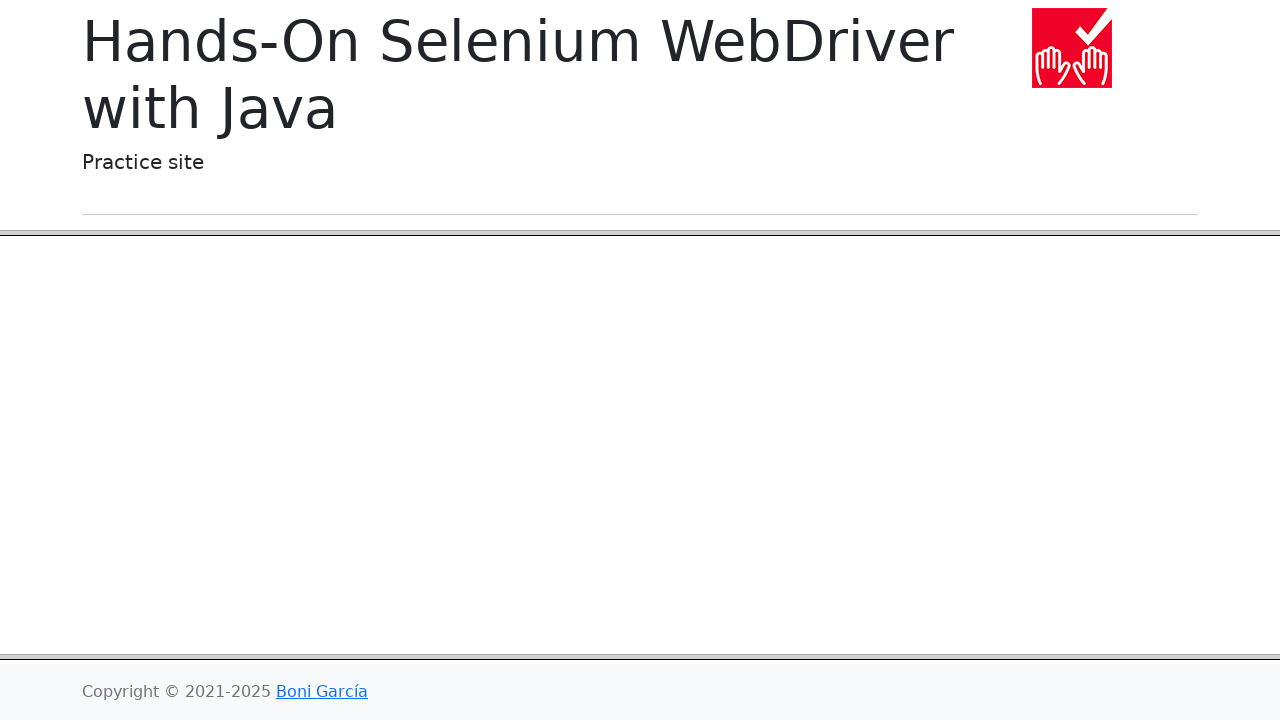

Page loaded after clicking link 16
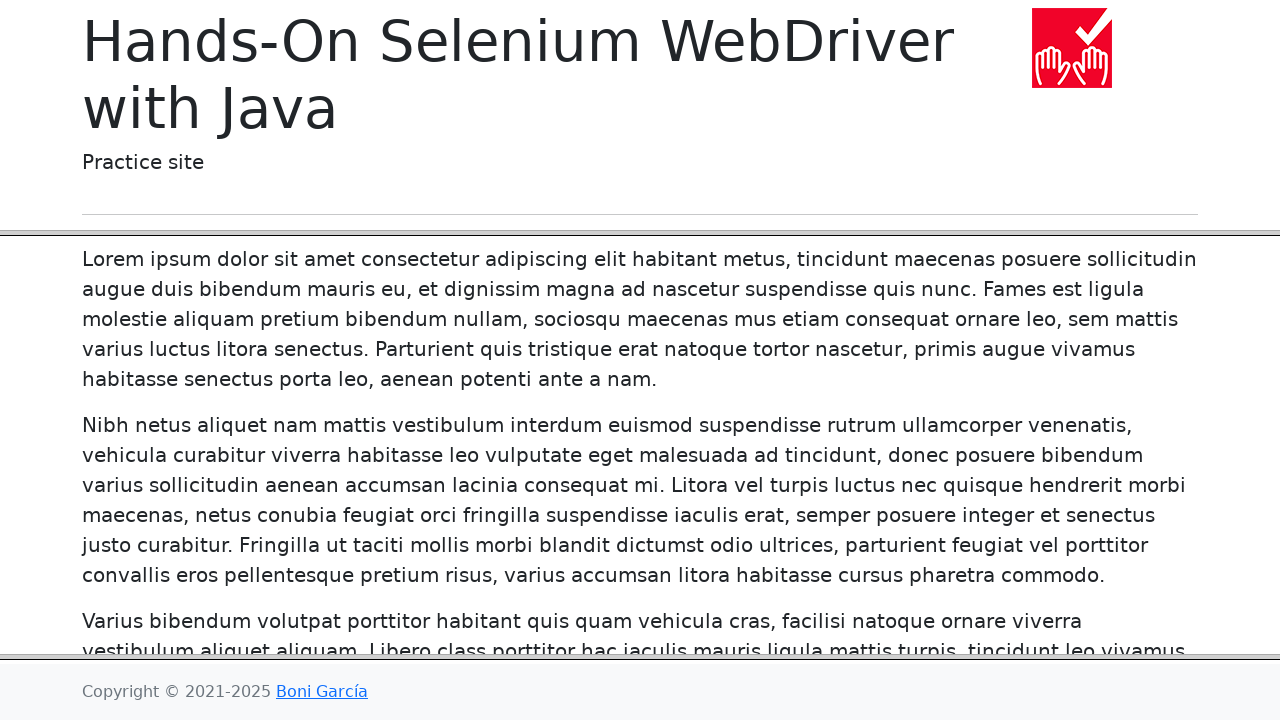

Navigated back from link 16
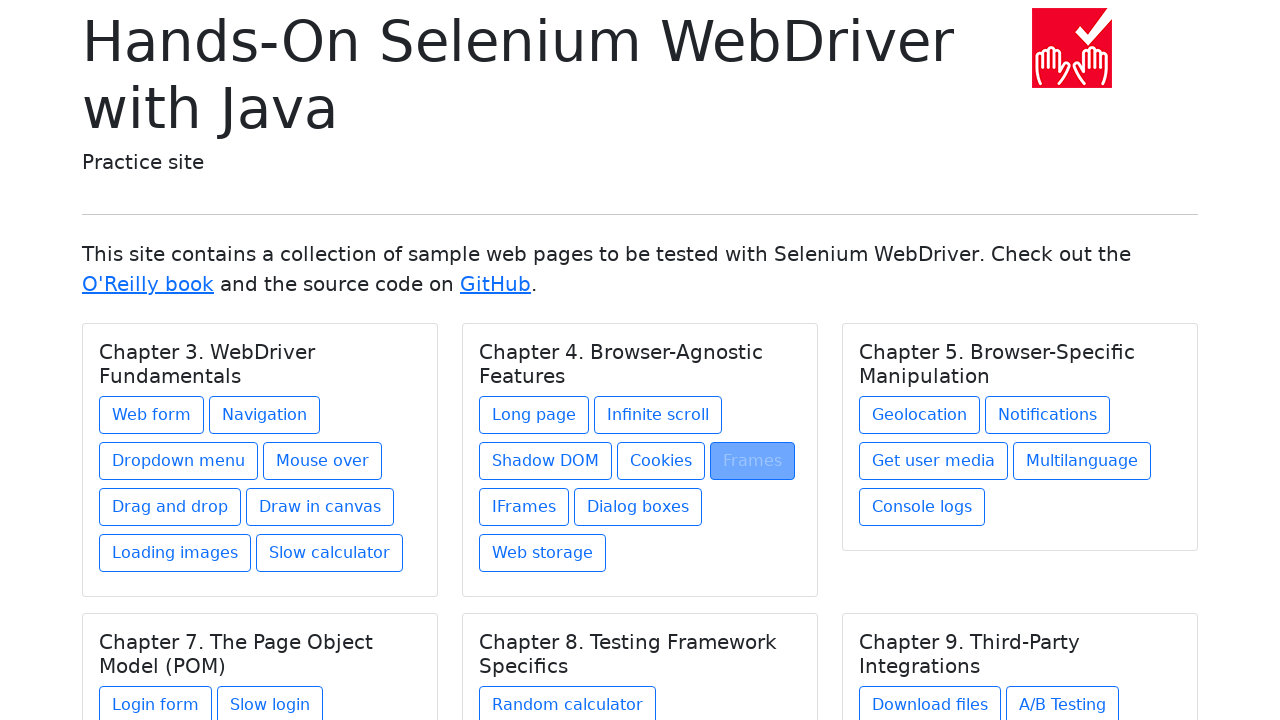

Page loaded after navigating back from link 16
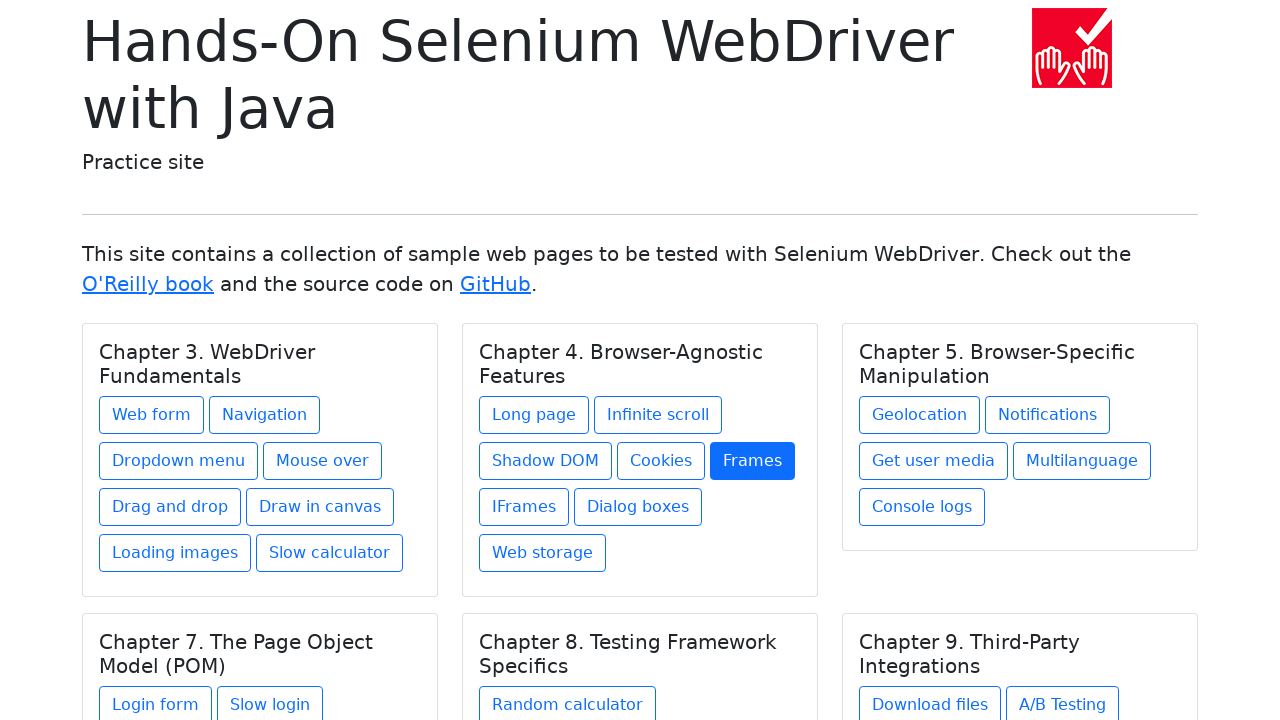

Clicked link 17 at (524, 507) on a >> nth=16
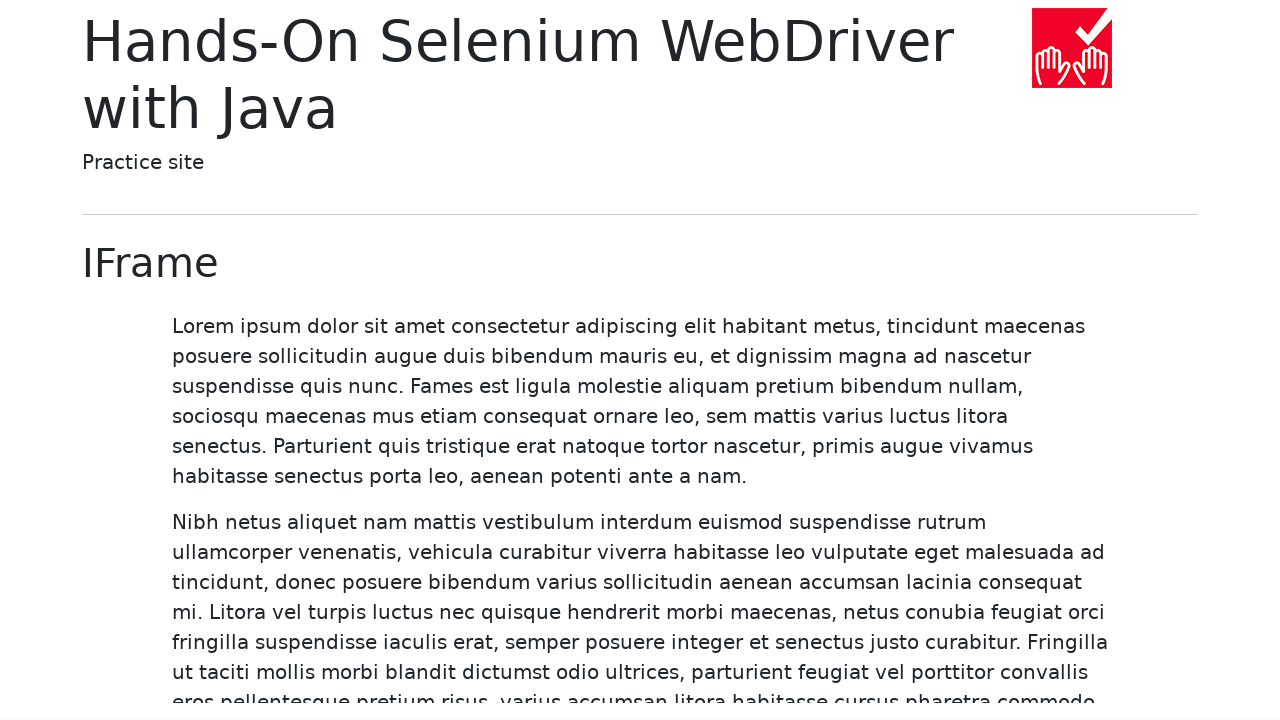

Page loaded after clicking link 17
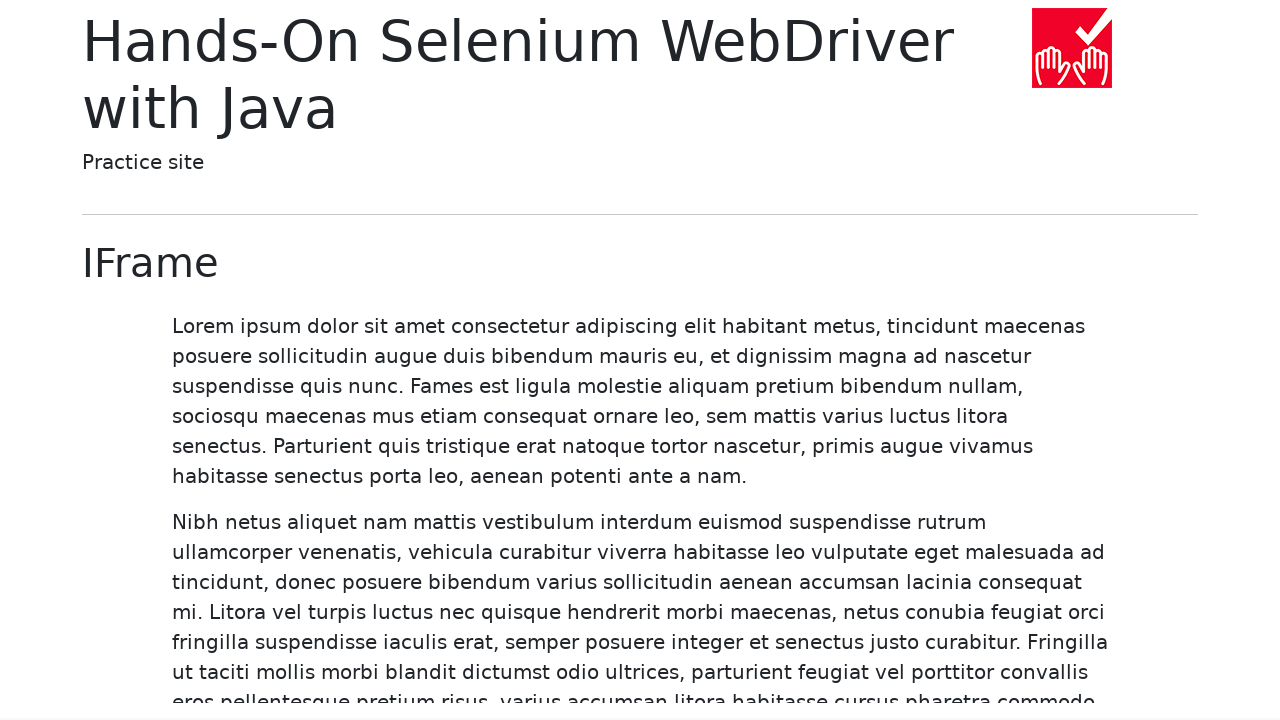

Navigated back from link 17
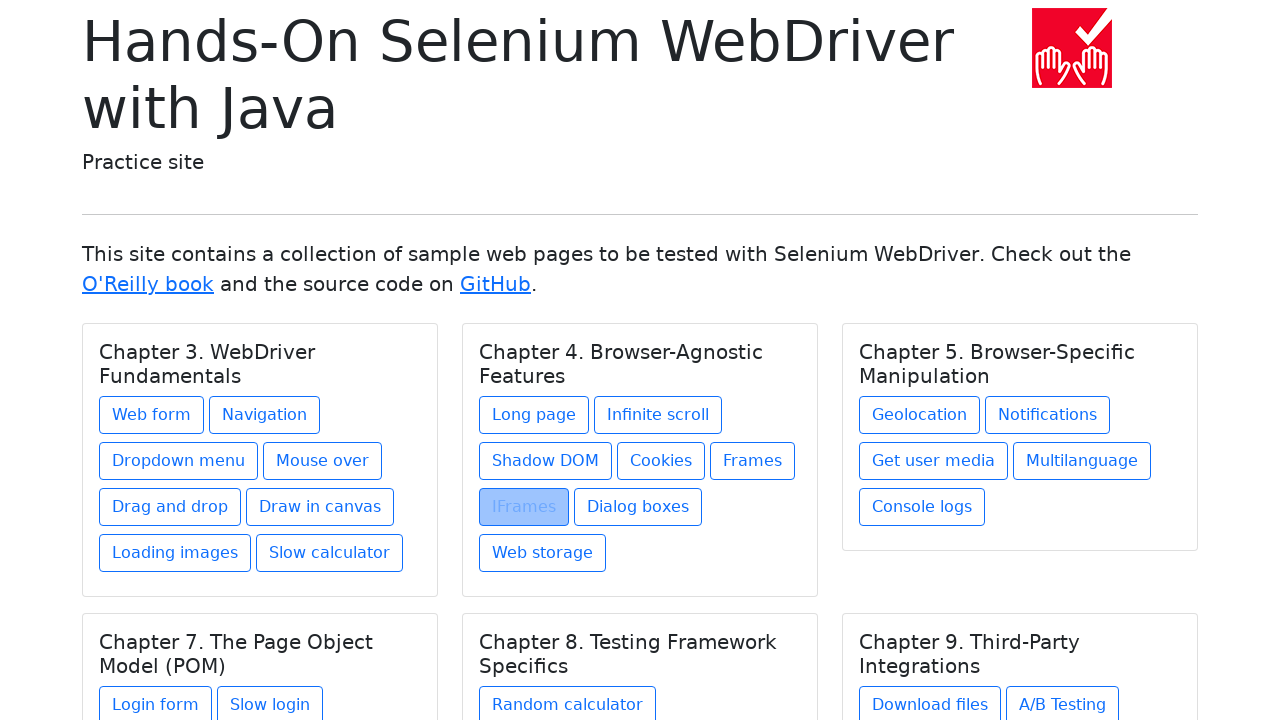

Page loaded after navigating back from link 17
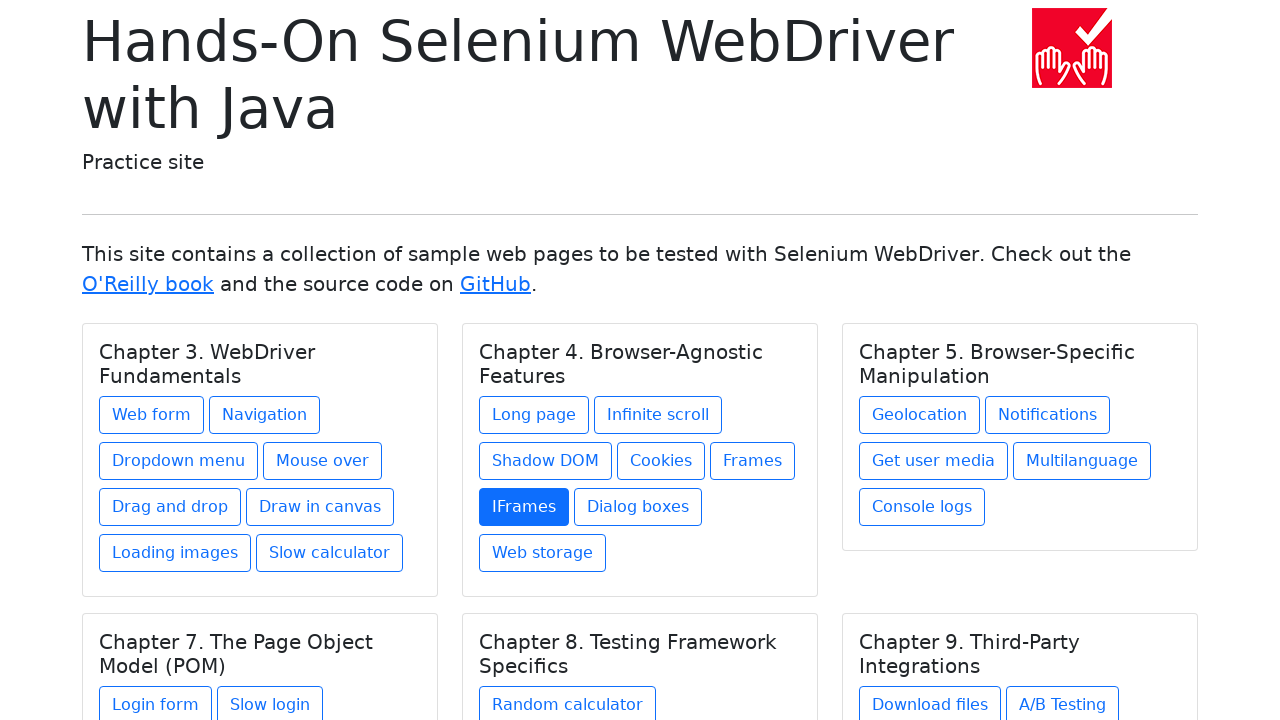

Clicked link 18 at (638, 507) on a >> nth=17
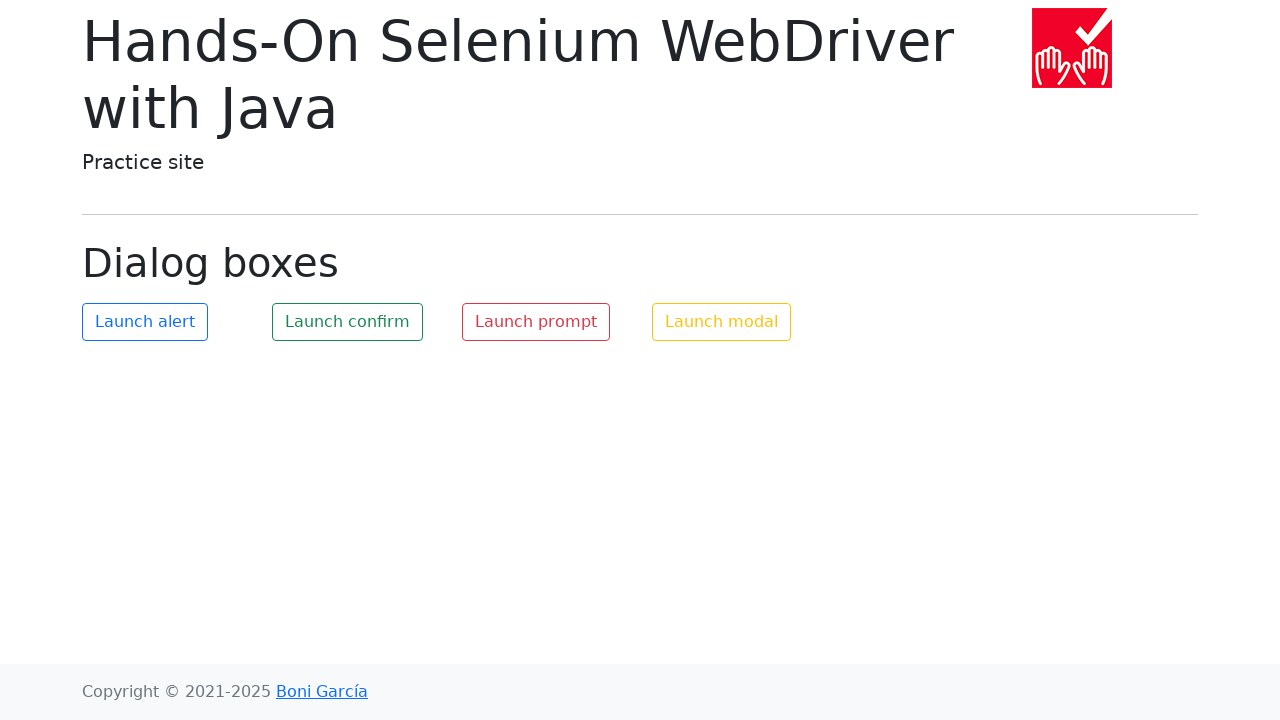

Page loaded after clicking link 18
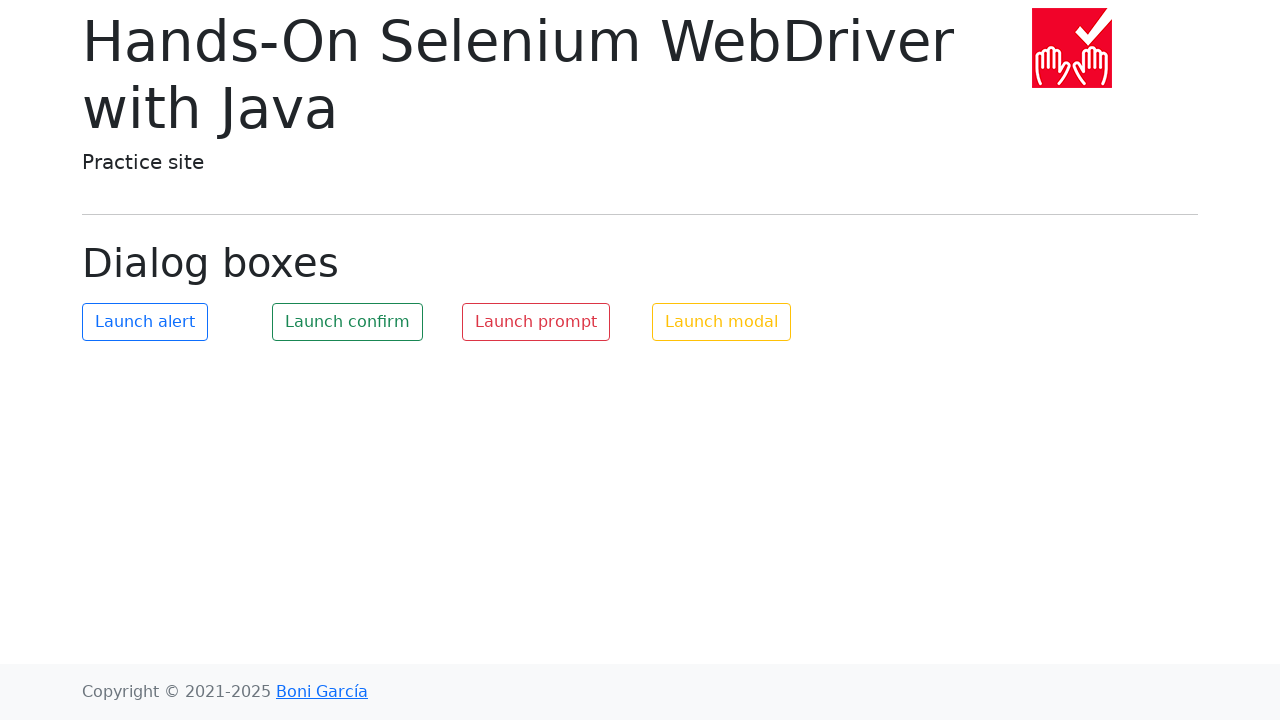

Navigated back from link 18
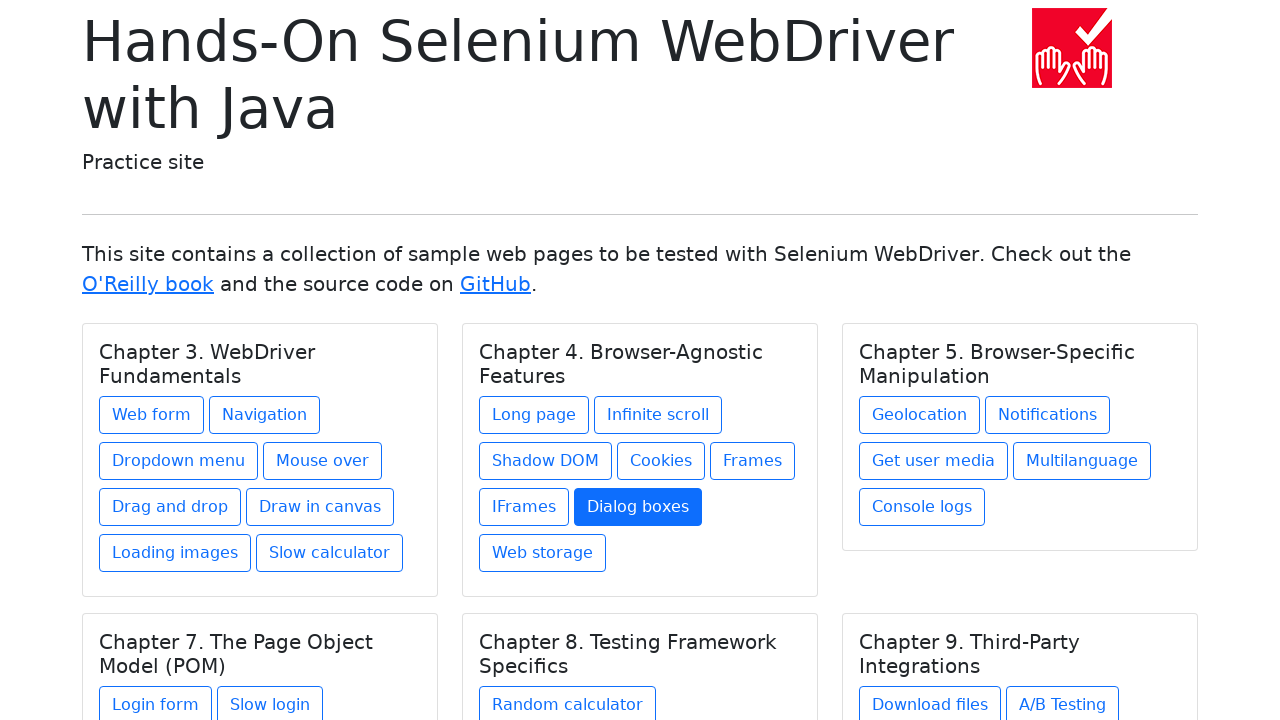

Page loaded after navigating back from link 18
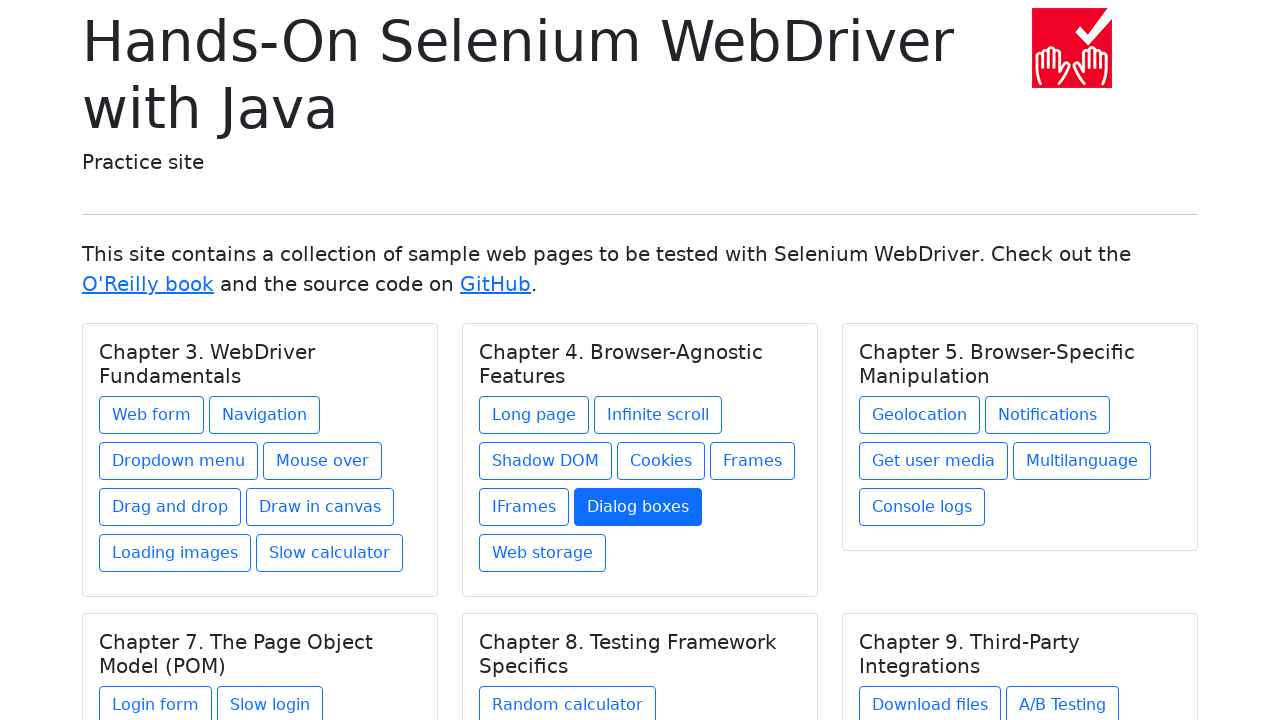

Clicked link 19 at (542, 553) on a >> nth=18
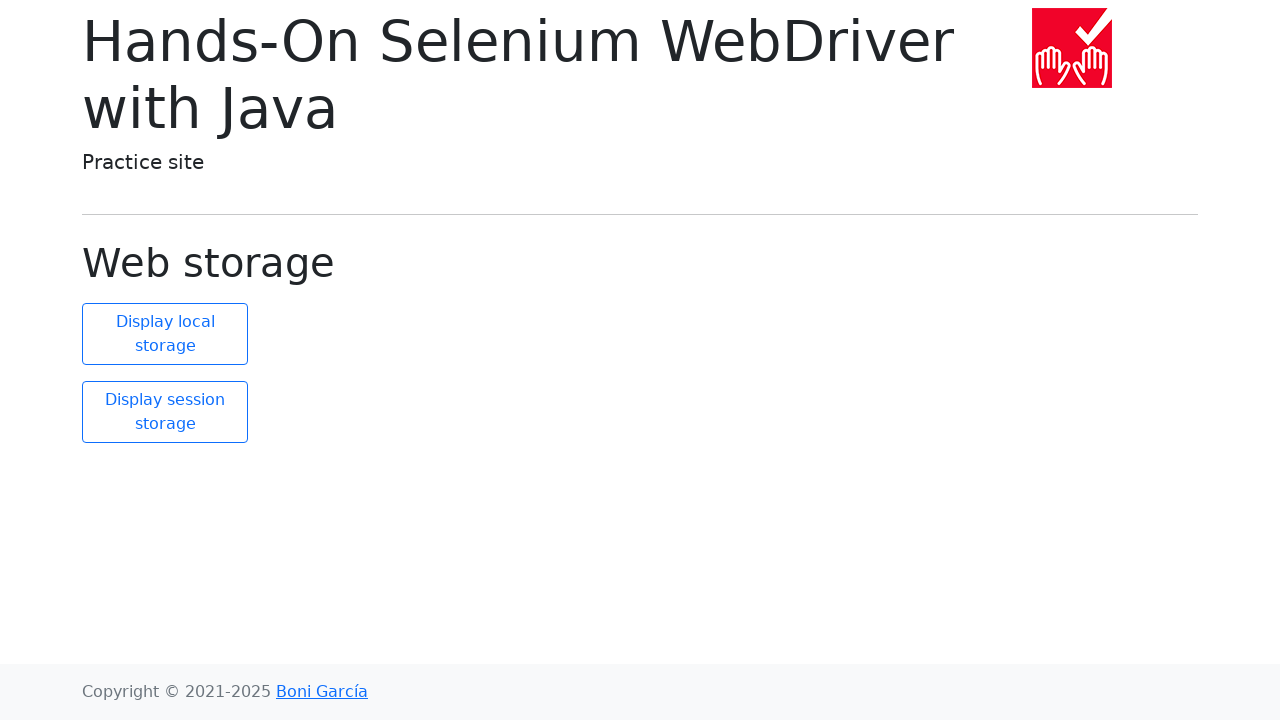

Page loaded after clicking link 19
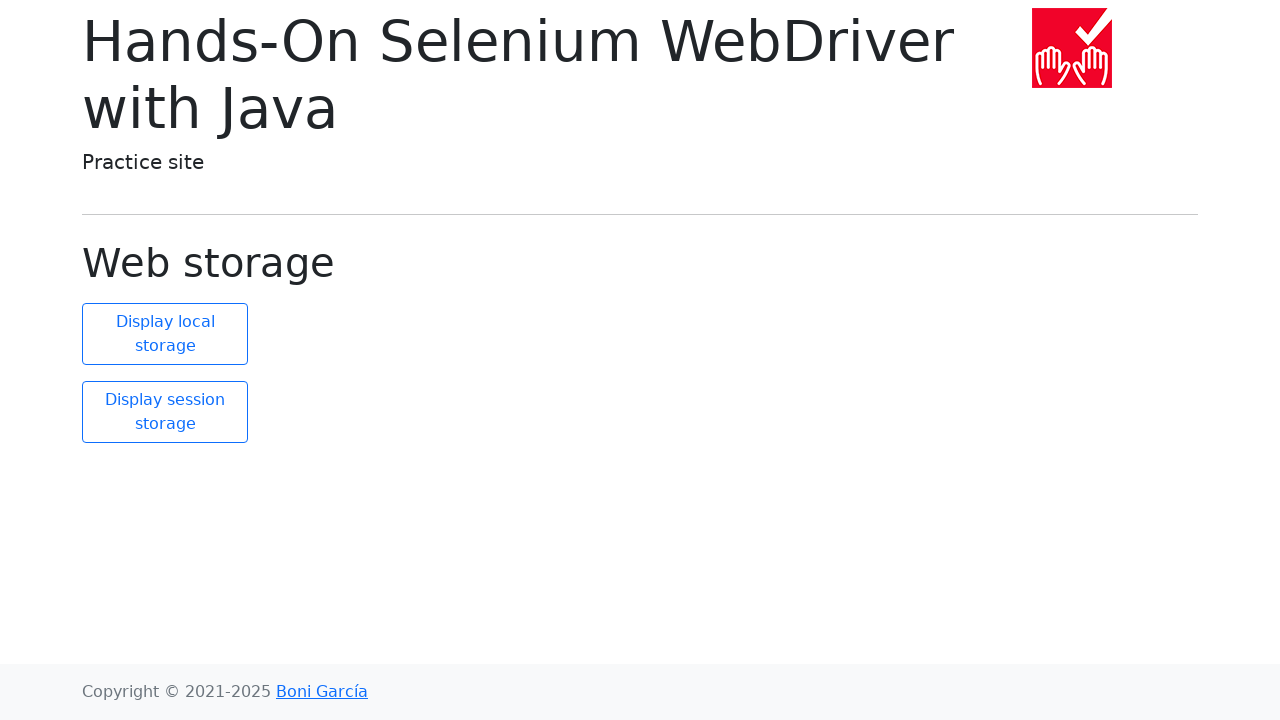

Navigated back from link 19
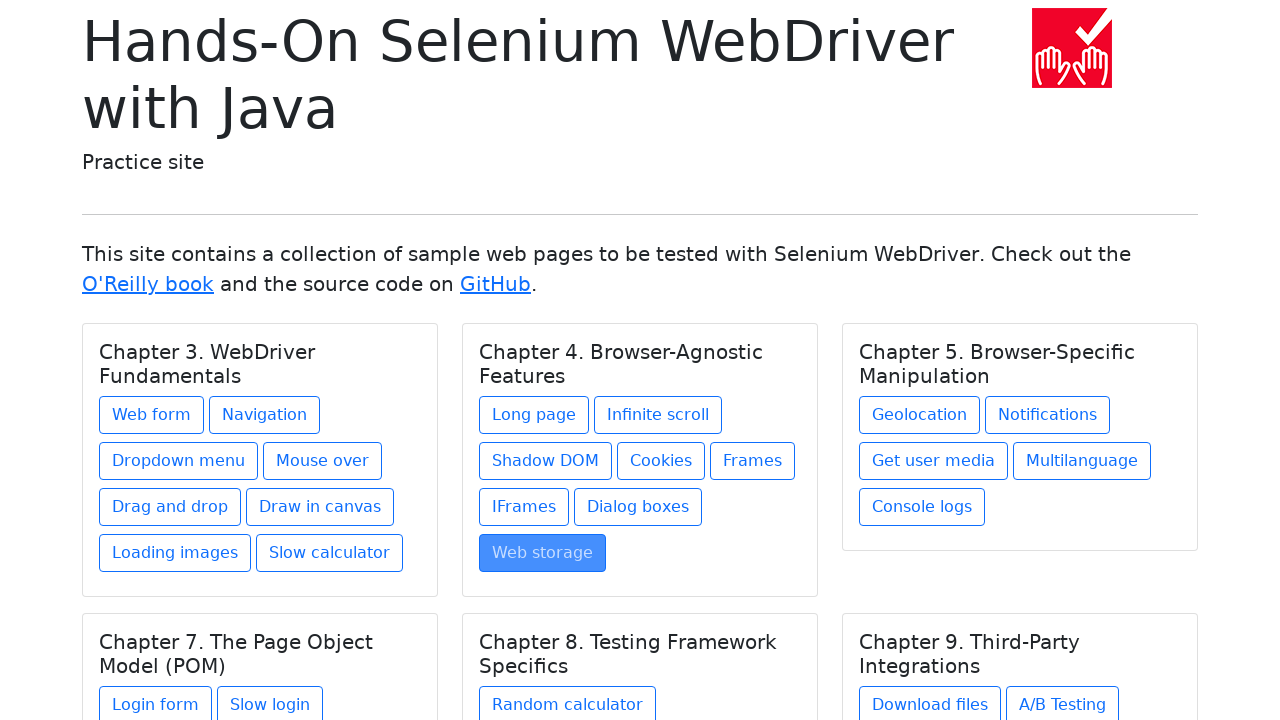

Page loaded after navigating back from link 19
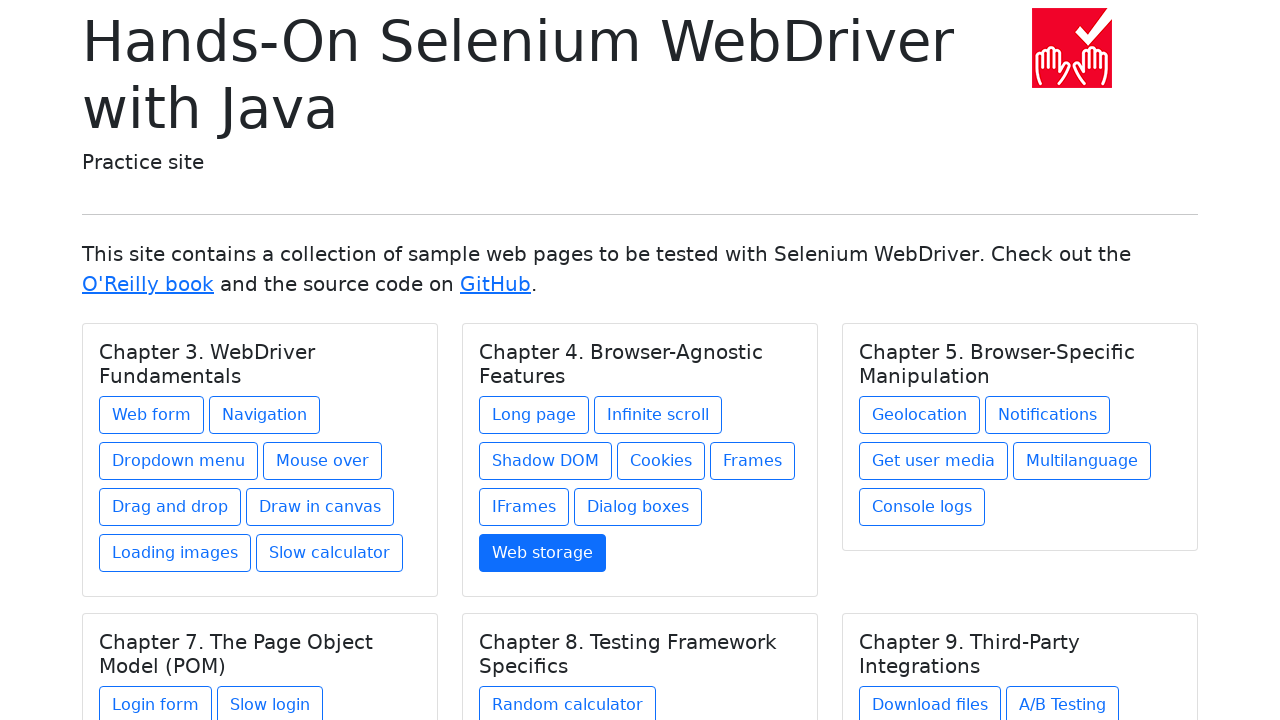

Clicked link 20 at (920, 415) on a >> nth=19
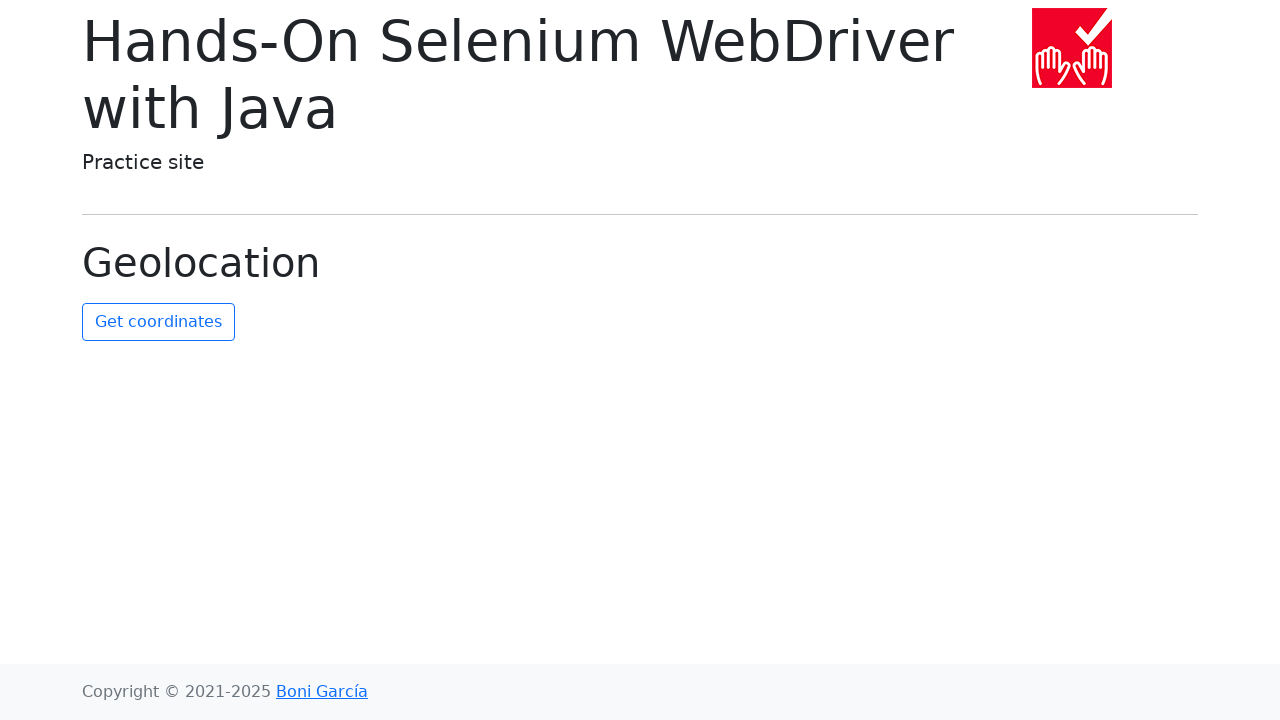

Page loaded after clicking link 20
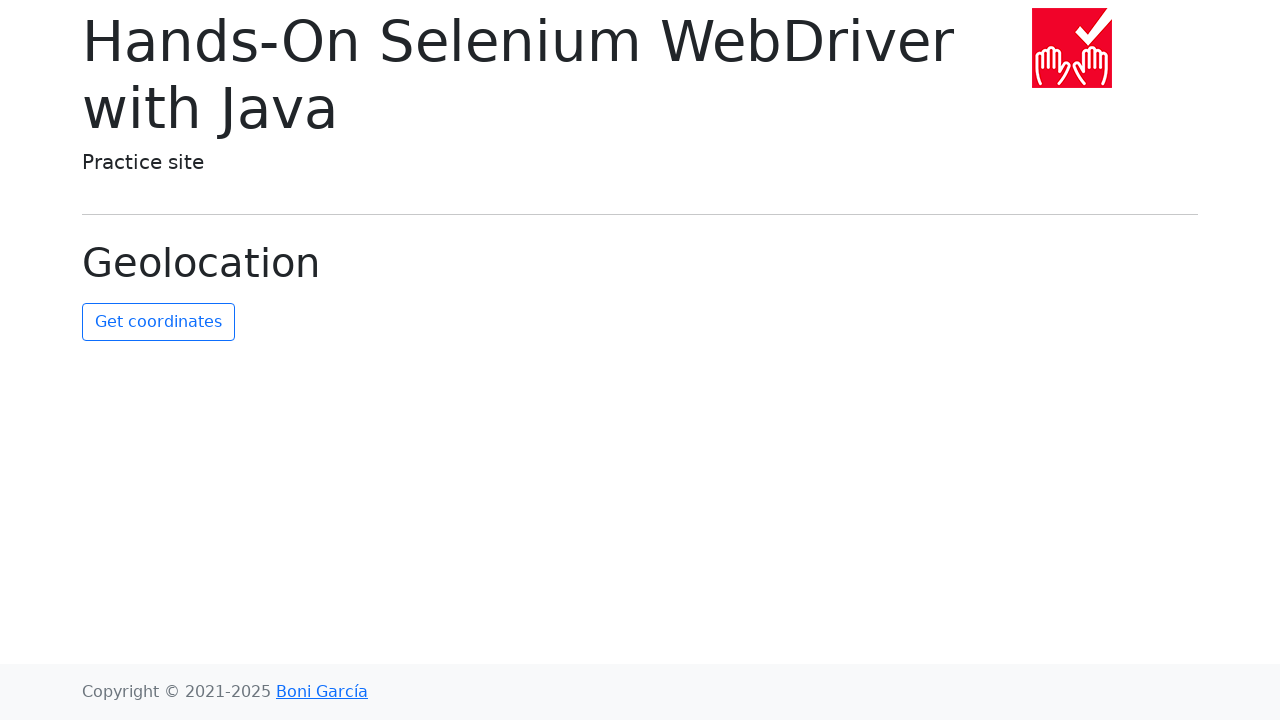

Navigated back from link 20
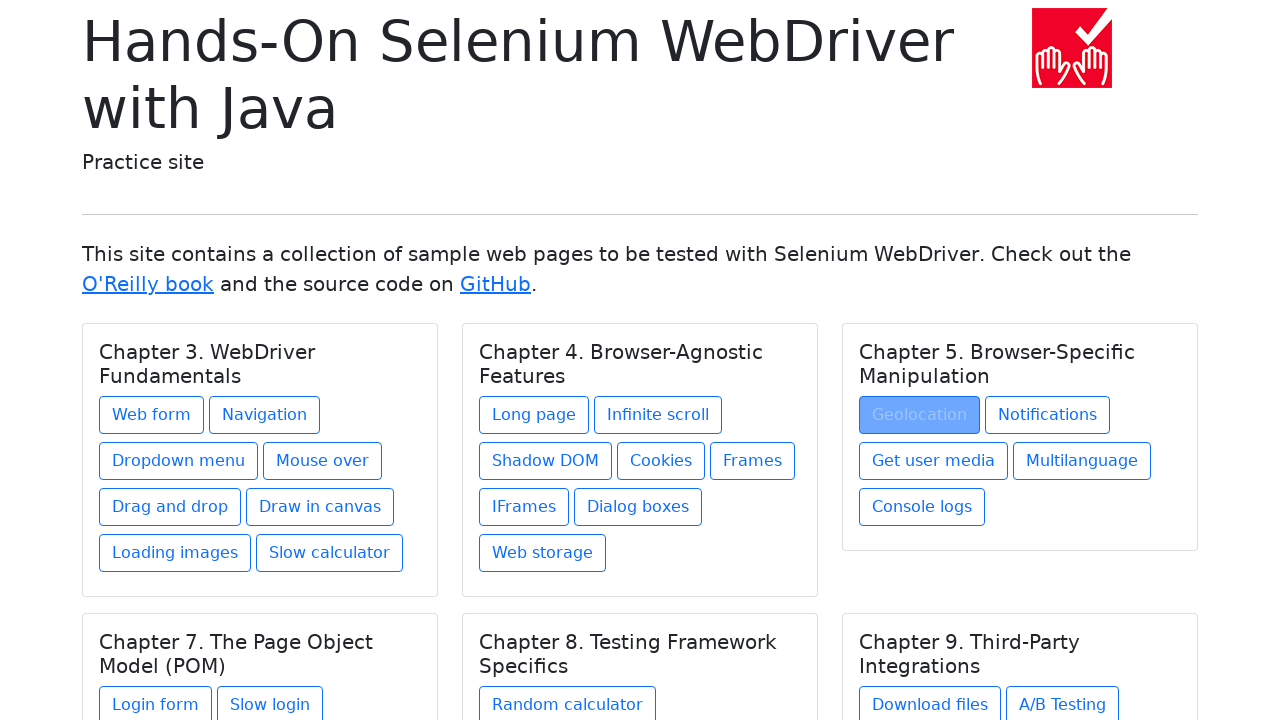

Page loaded after navigating back from link 20
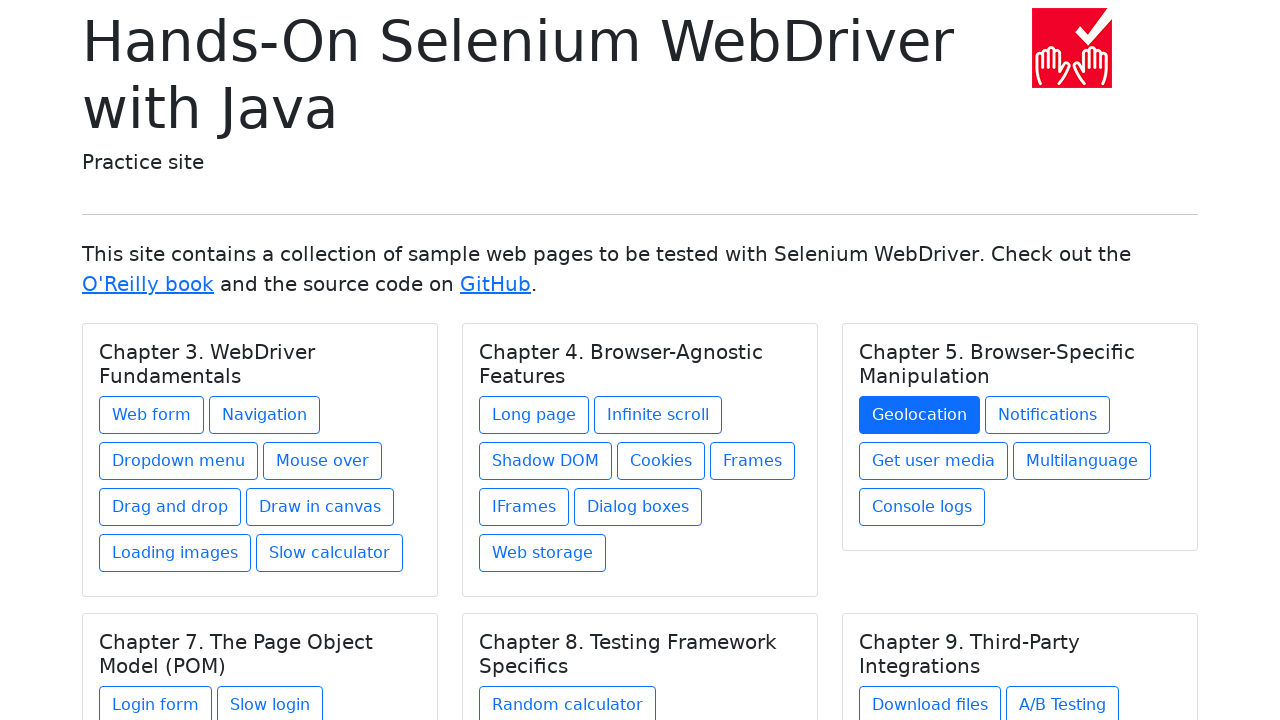

Clicked link 21 at (1048, 415) on a >> nth=20
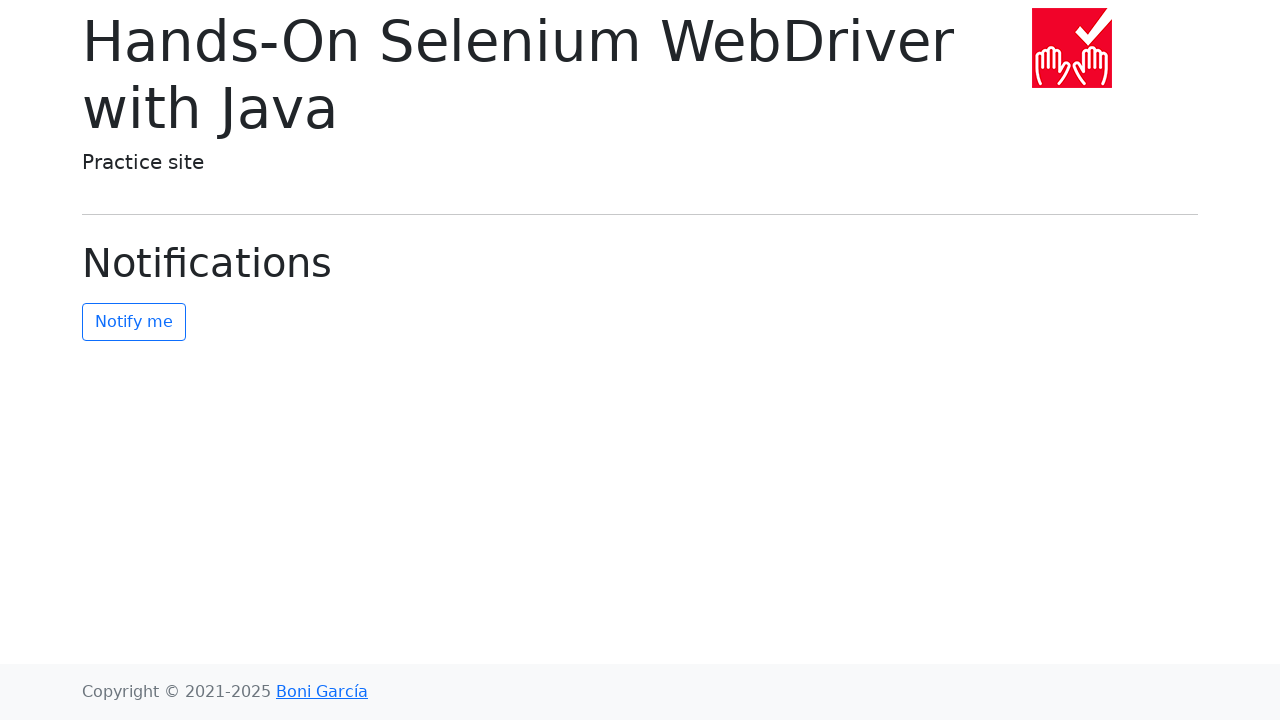

Page loaded after clicking link 21
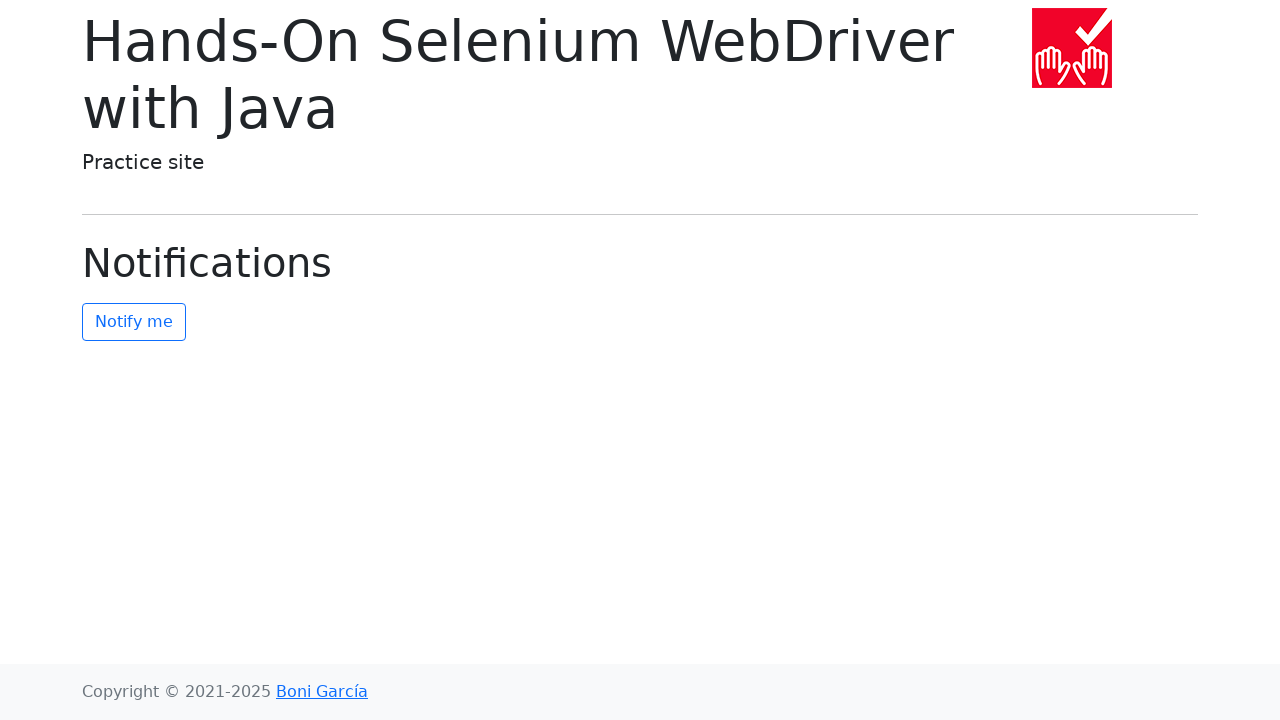

Navigated back from link 21
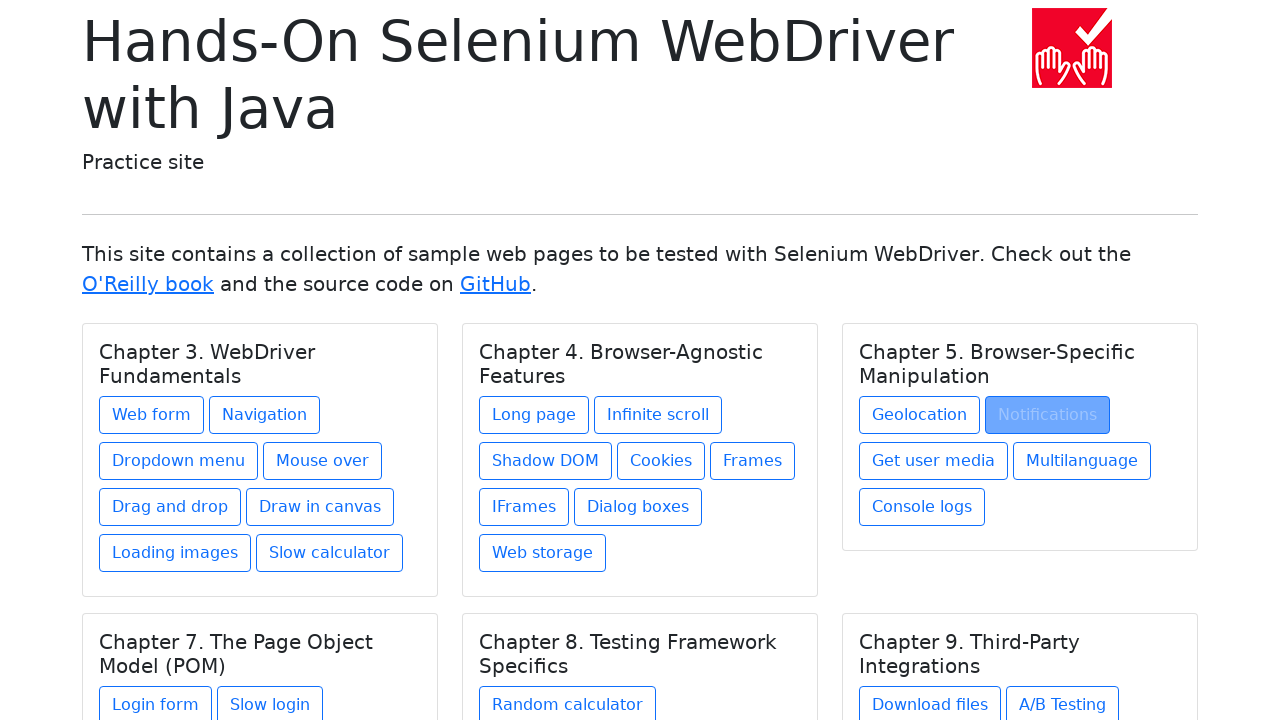

Page loaded after navigating back from link 21
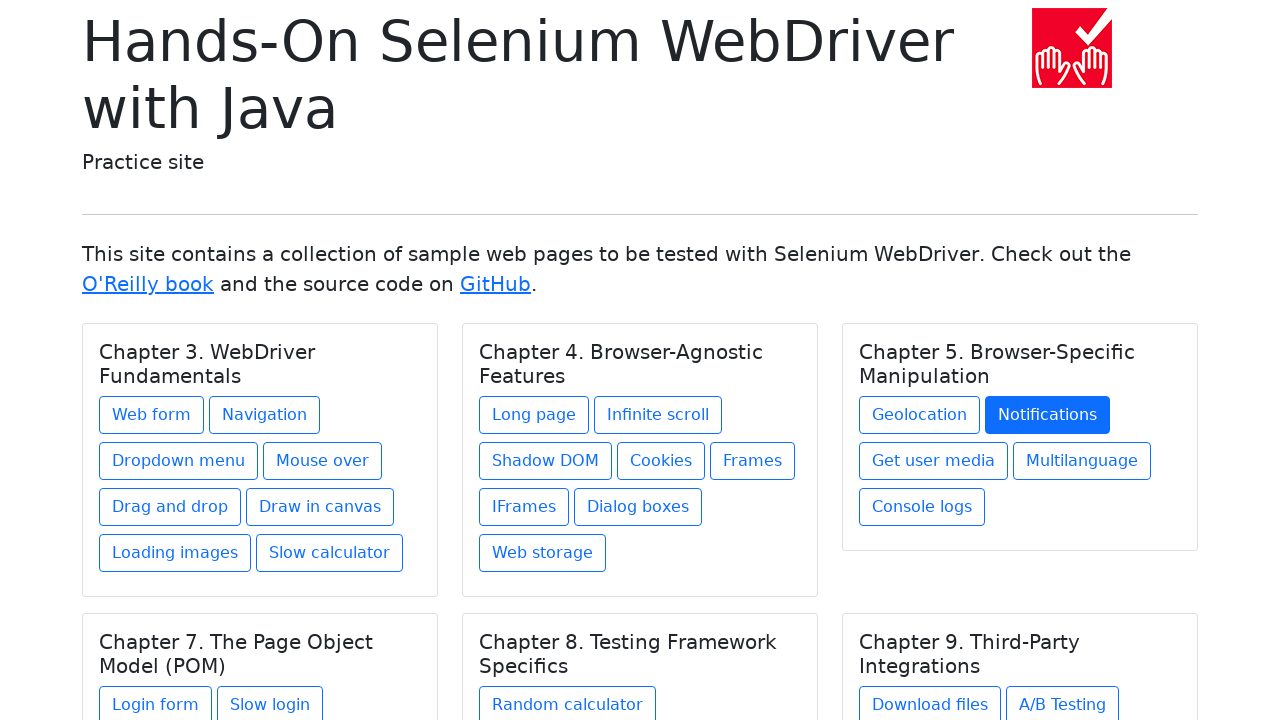

Clicked link 22 at (934, 461) on a >> nth=21
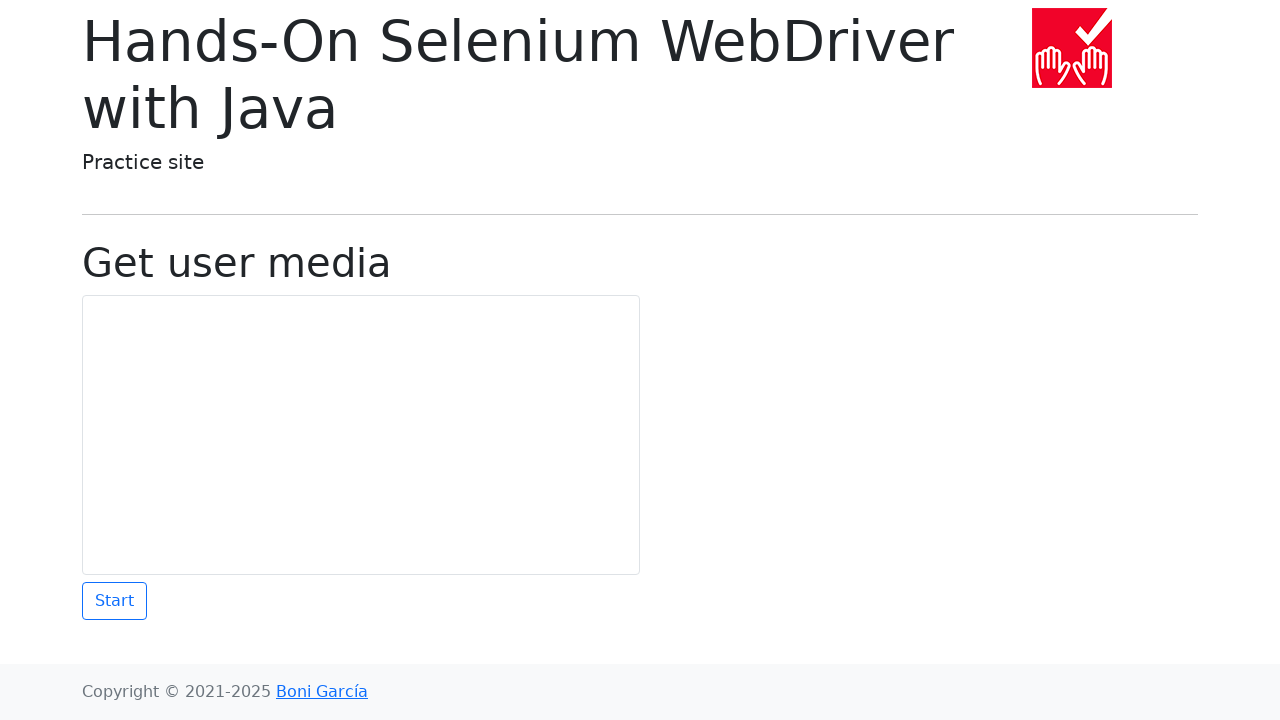

Page loaded after clicking link 22
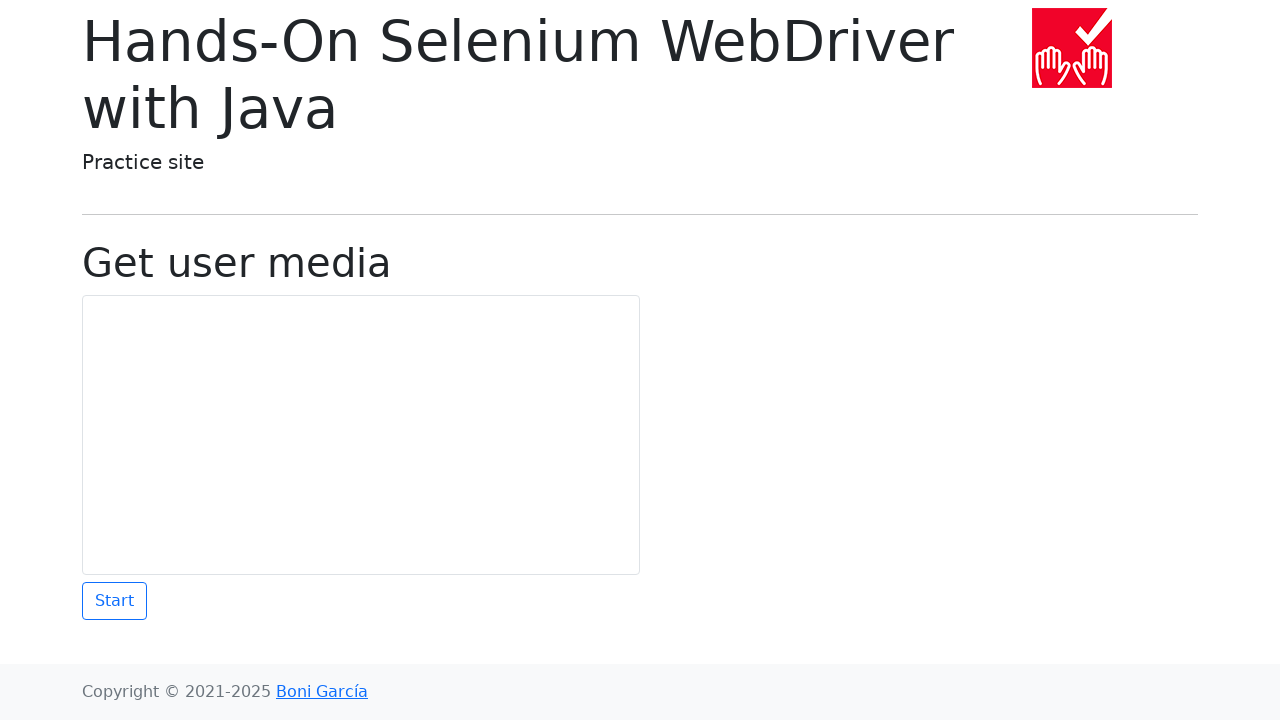

Navigated back from link 22
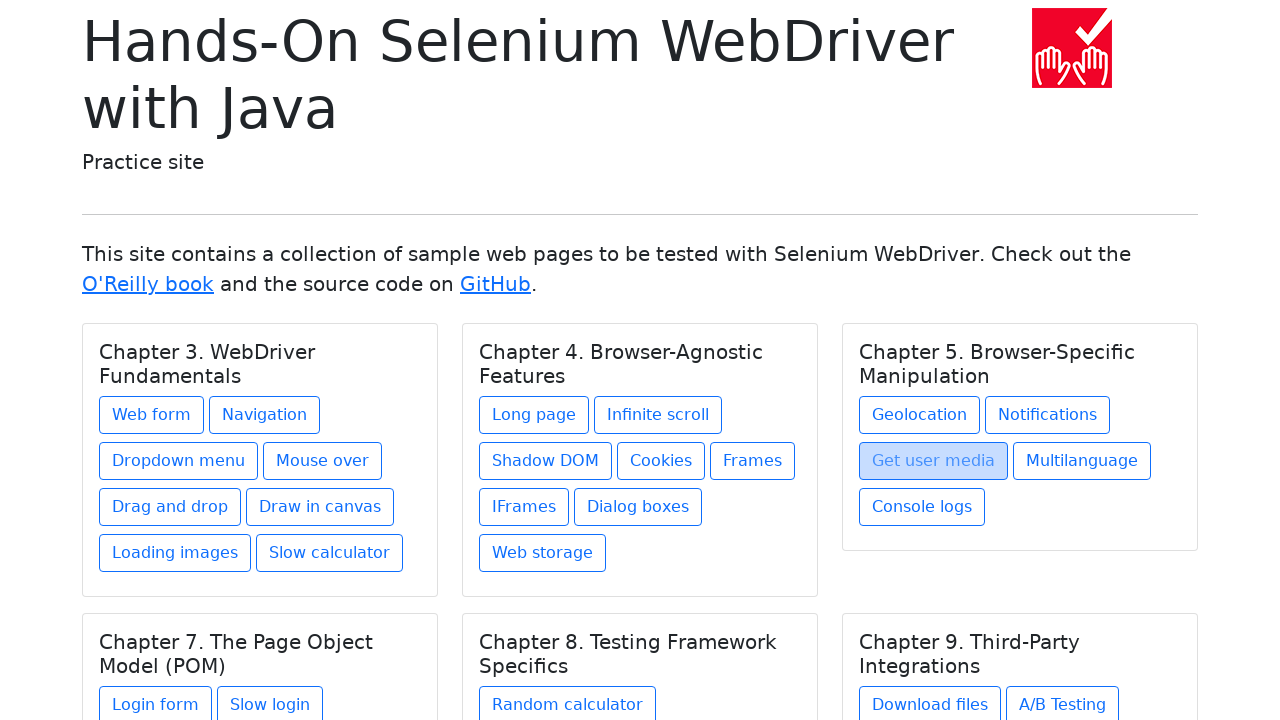

Page loaded after navigating back from link 22
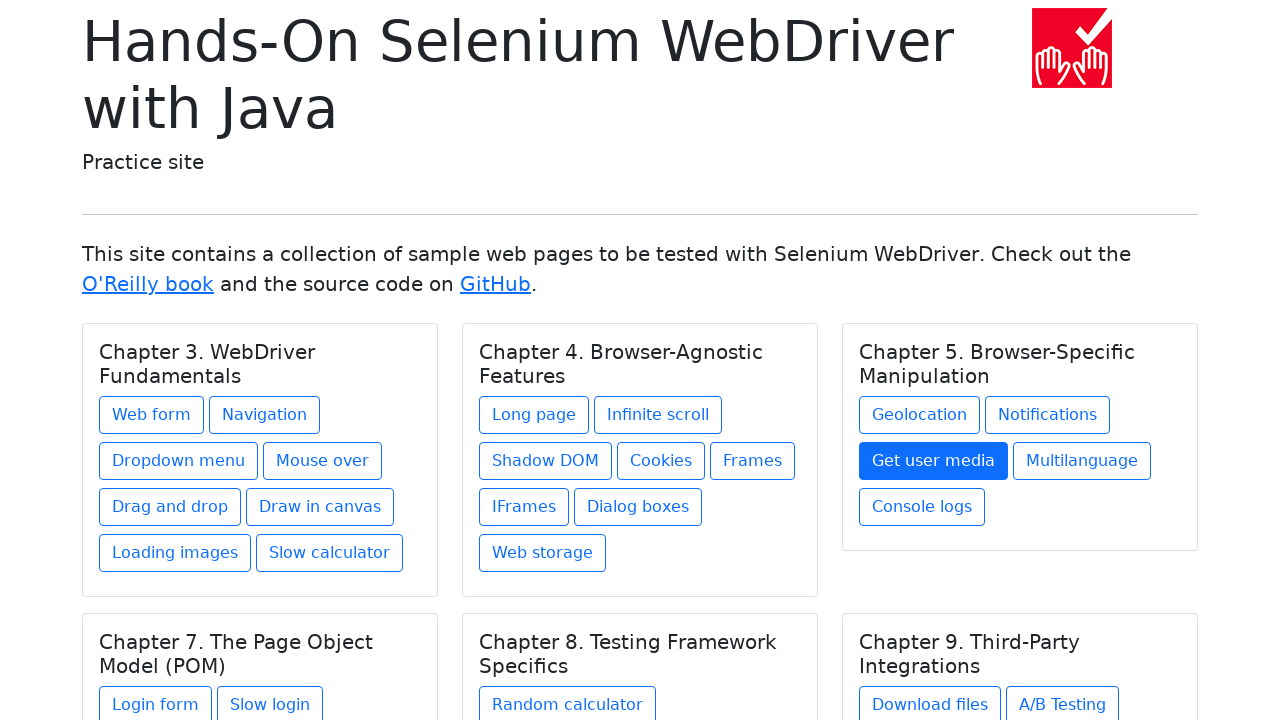

Clicked link 23 at (1082, 461) on a >> nth=22
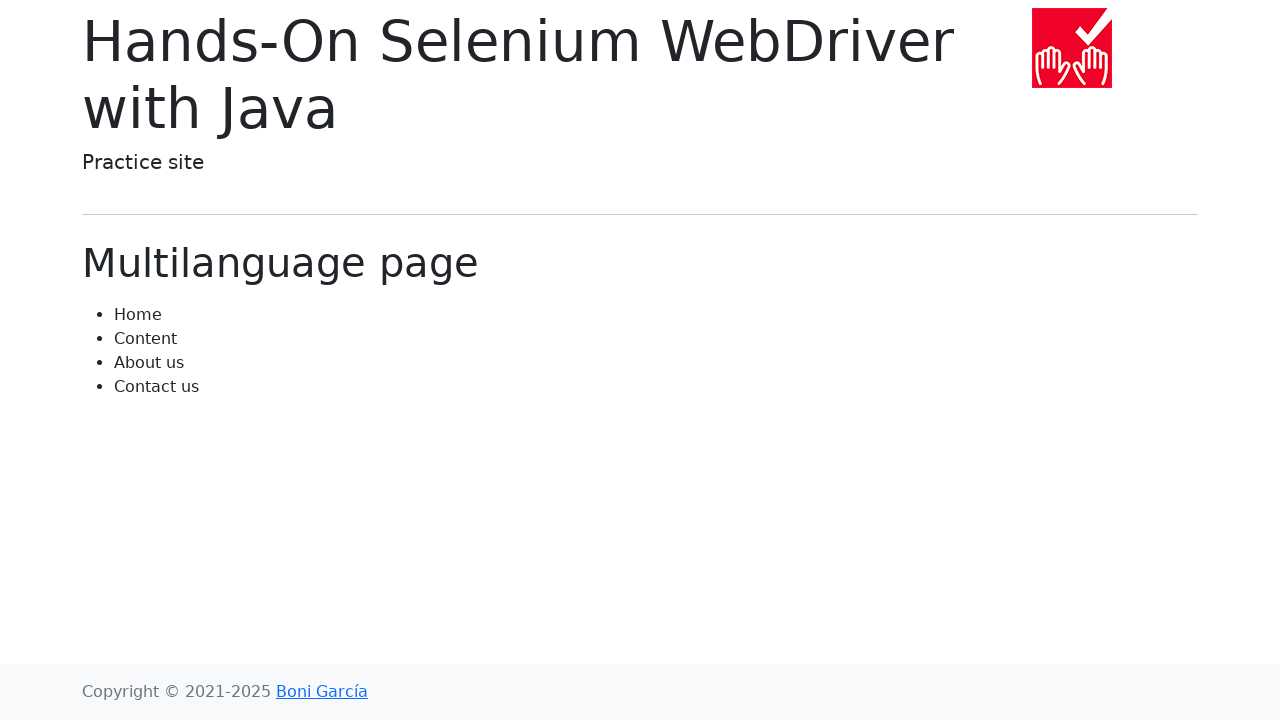

Page loaded after clicking link 23
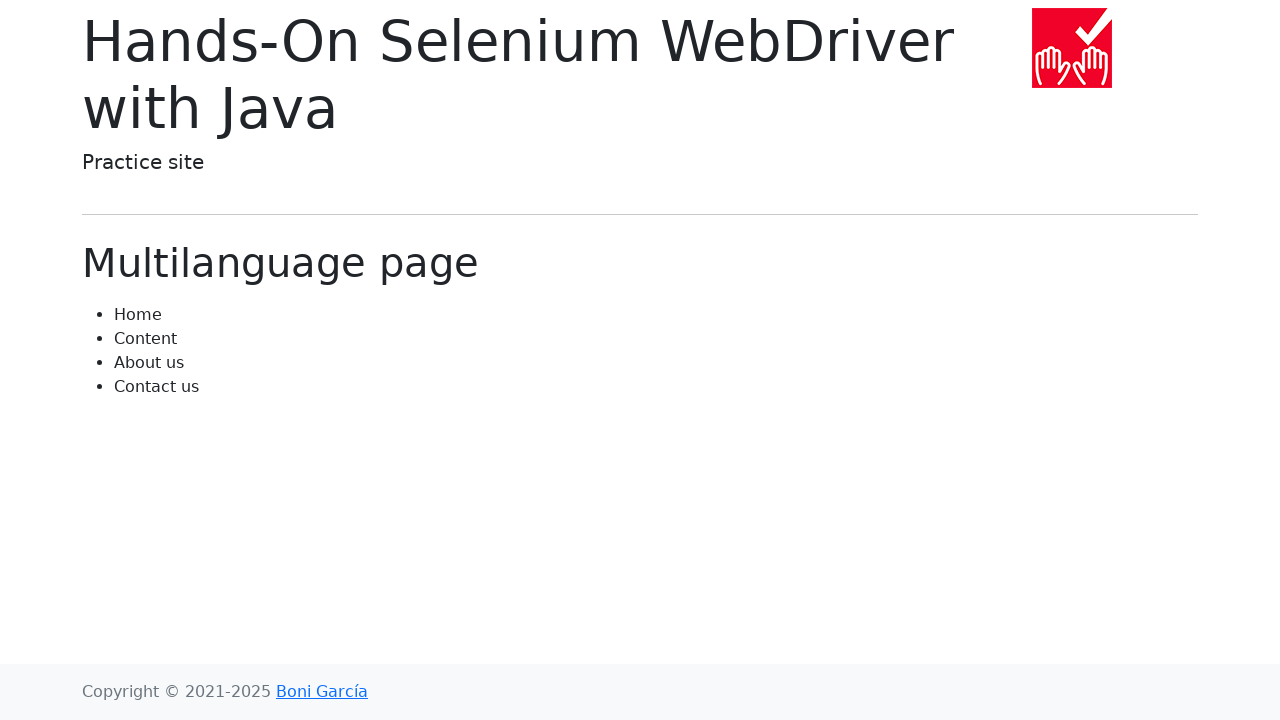

Navigated back from link 23
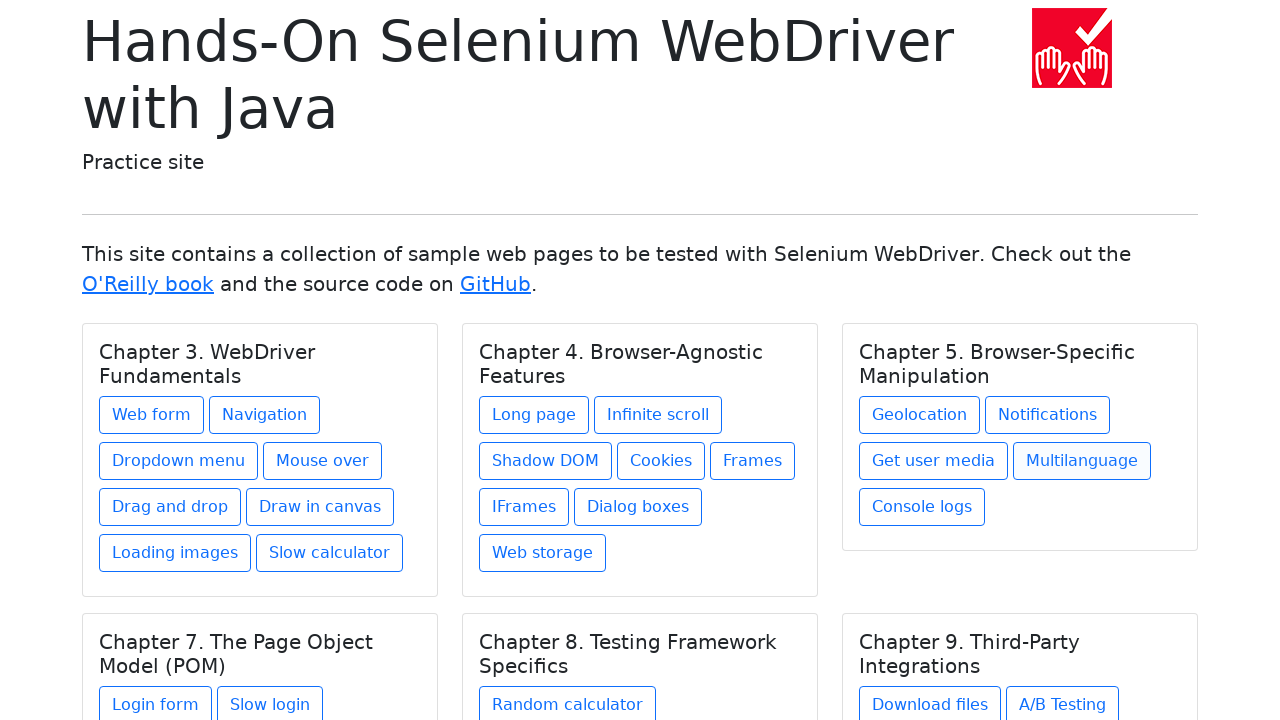

Page loaded after navigating back from link 23
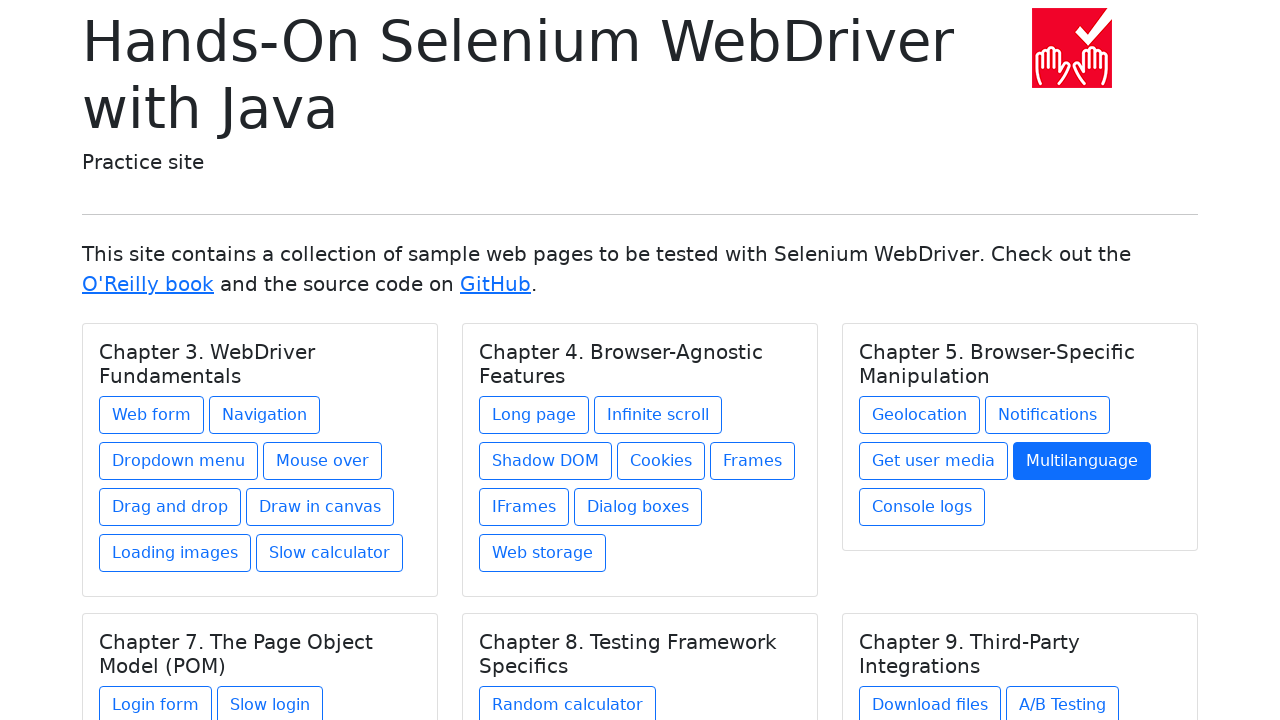

Clicked link 24 at (922, 507) on a >> nth=23
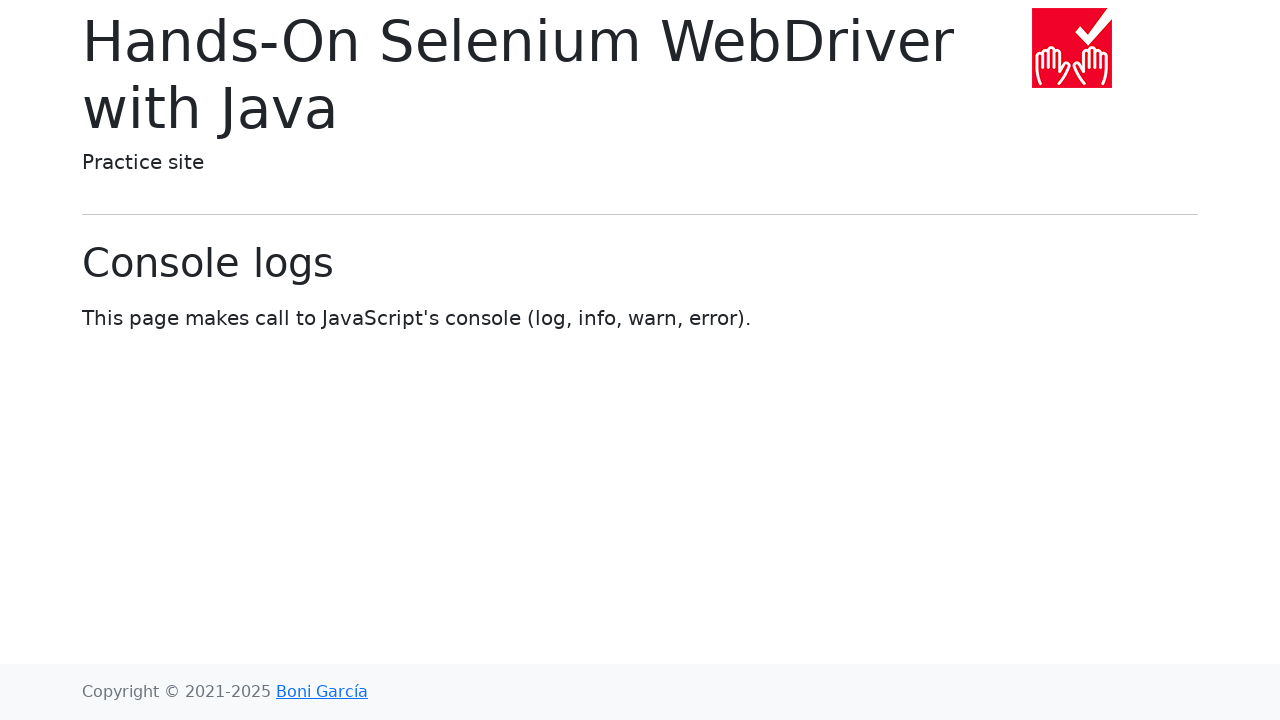

Page loaded after clicking link 24
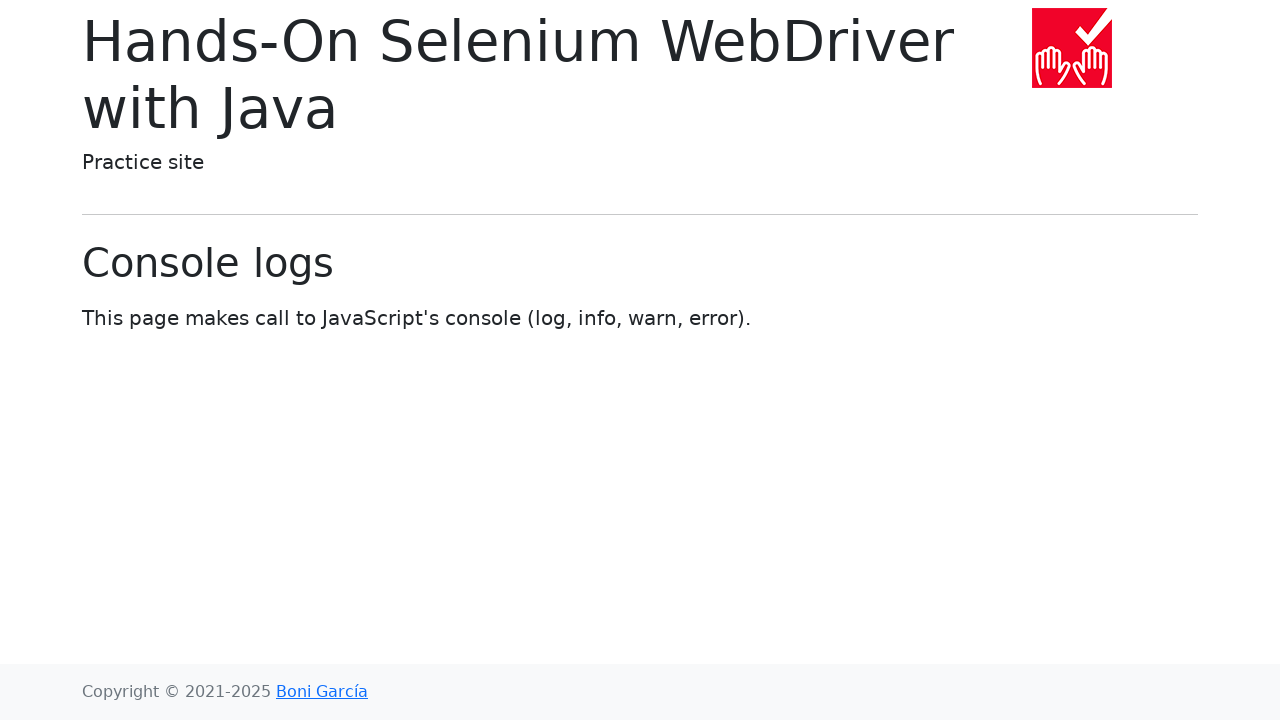

Navigated back from link 24
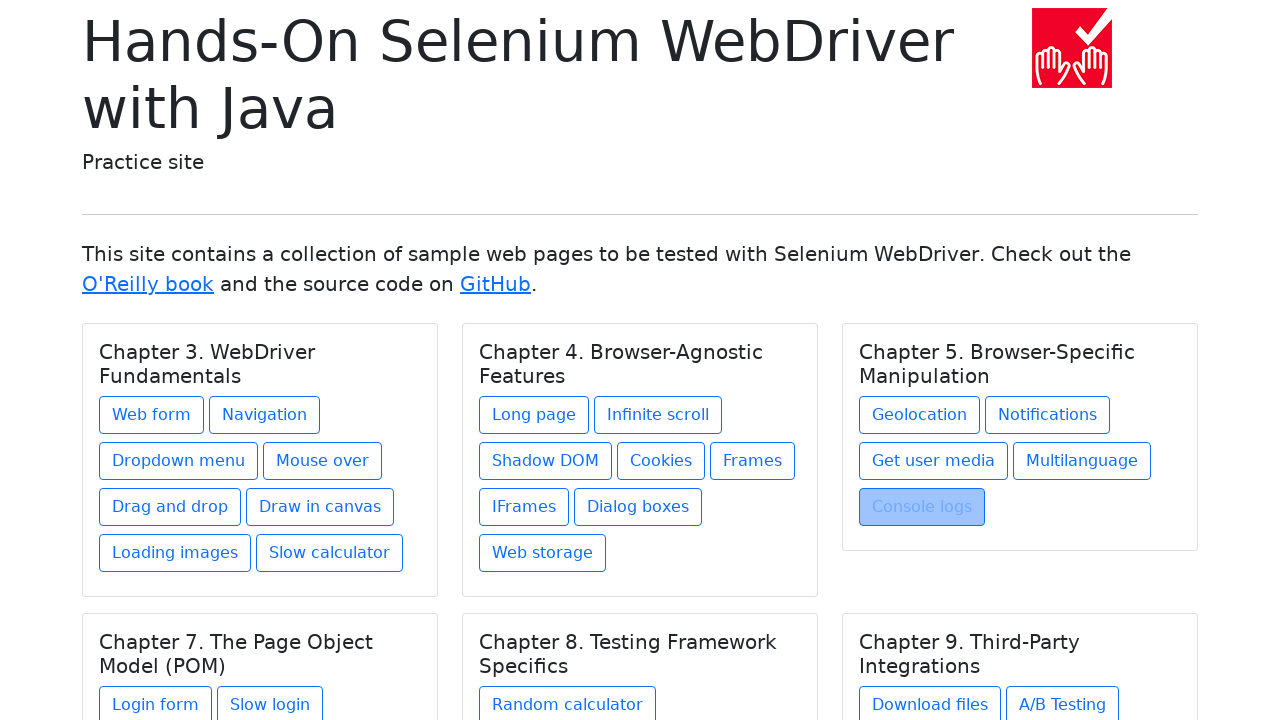

Page loaded after navigating back from link 24
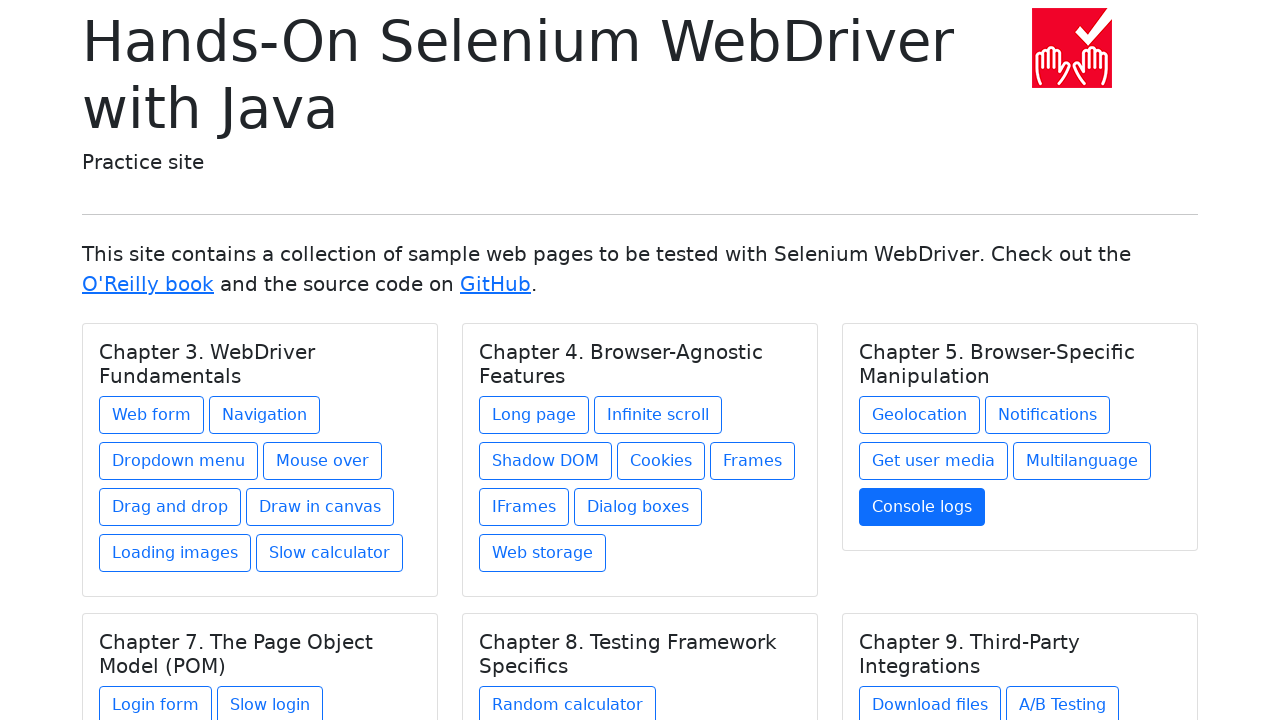

Clicked link 25 at (156, 701) on a >> nth=24
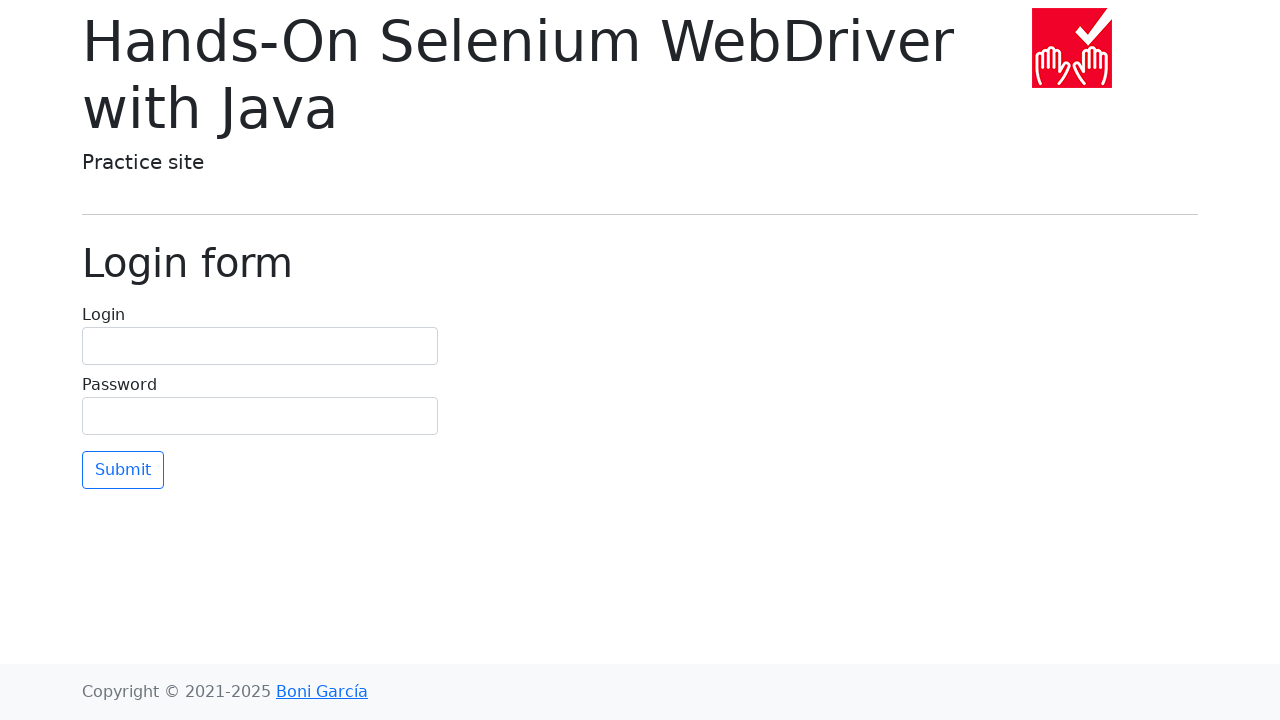

Page loaded after clicking link 25
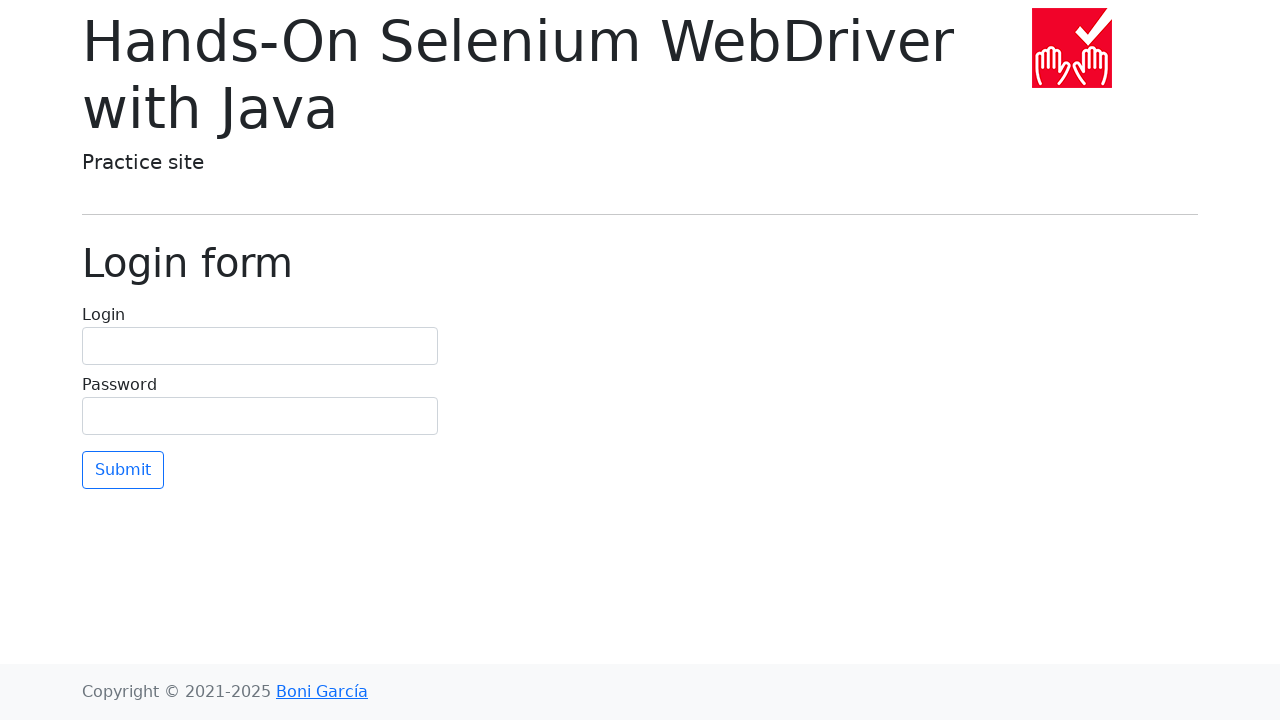

Navigated back from link 25
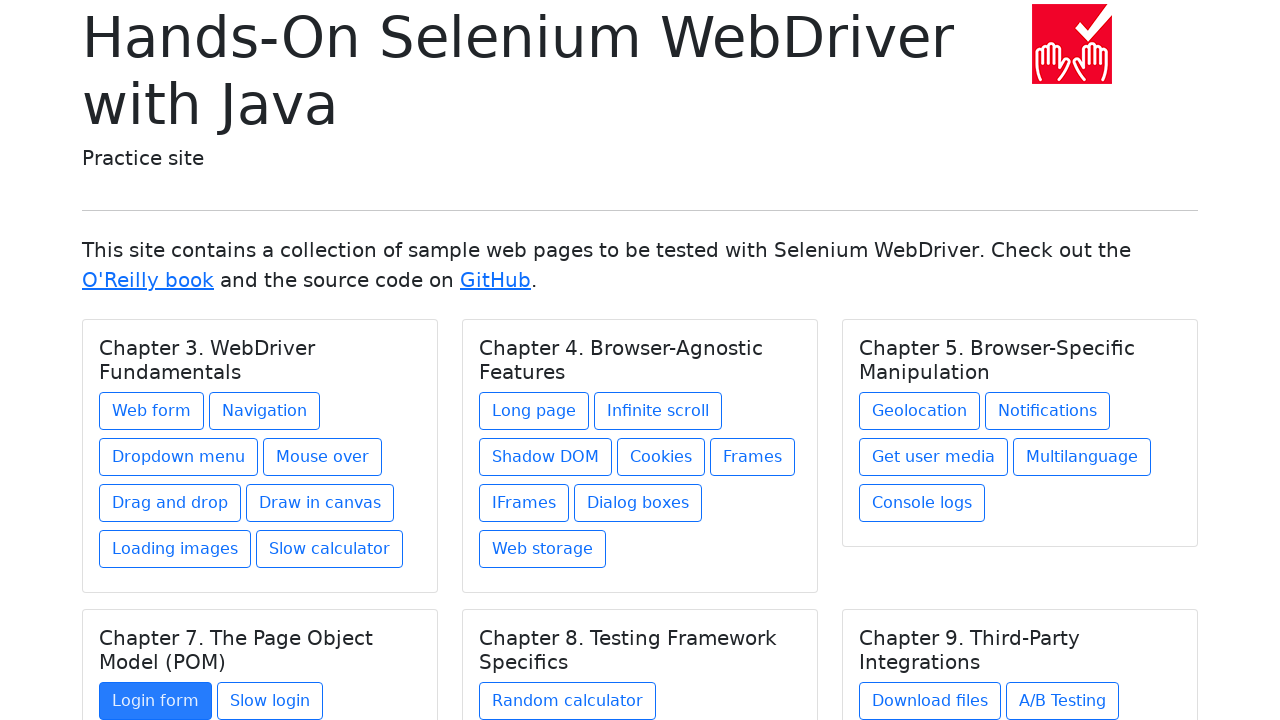

Page loaded after navigating back from link 25
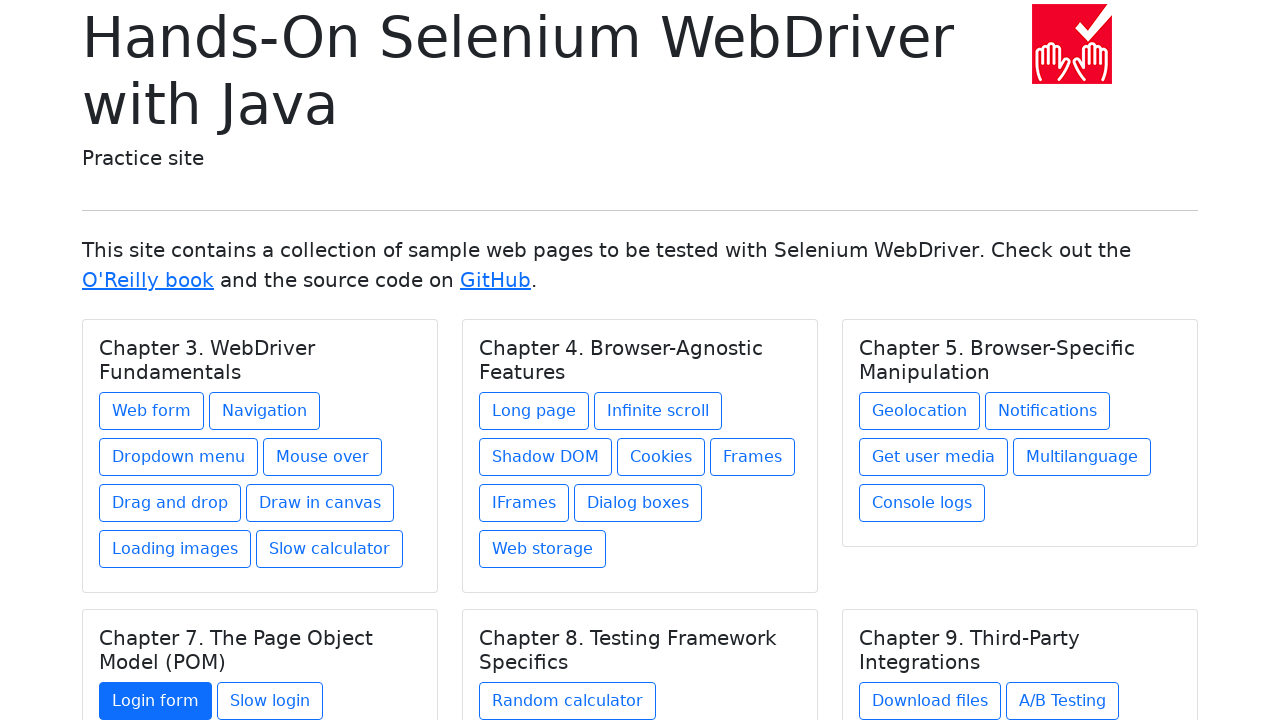

Clicked link 26 at (270, 701) on a >> nth=25
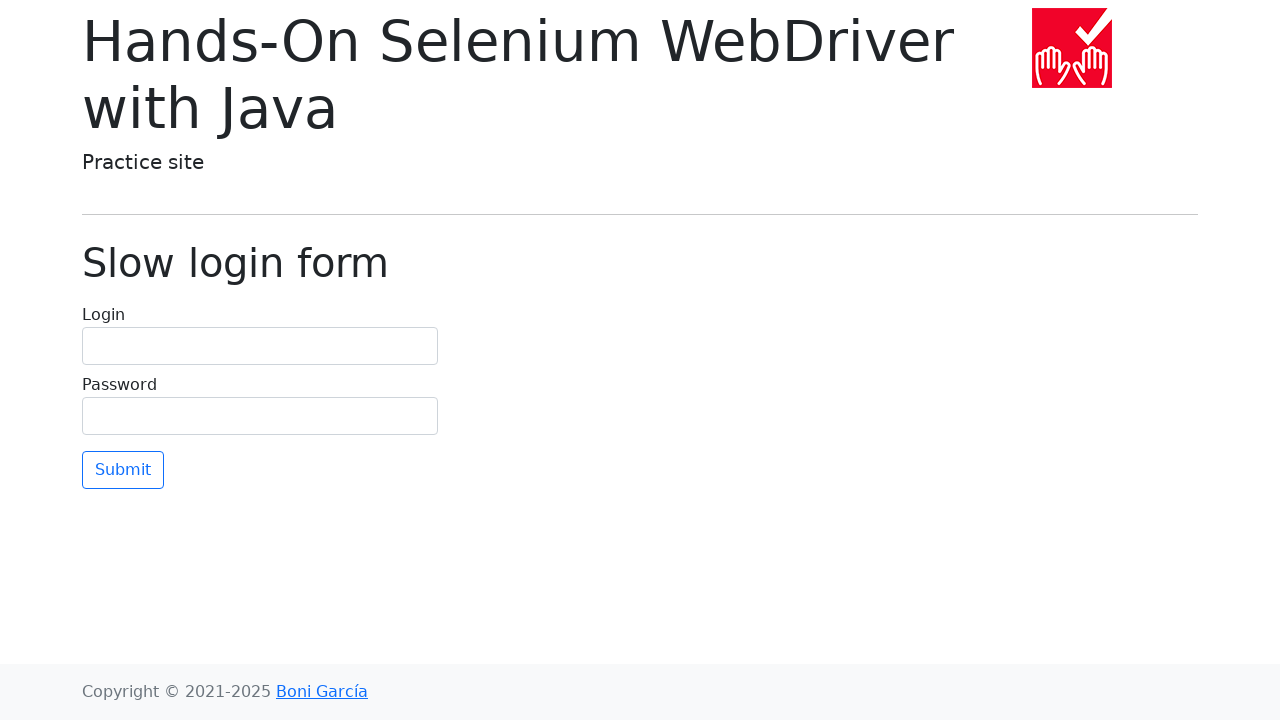

Page loaded after clicking link 26
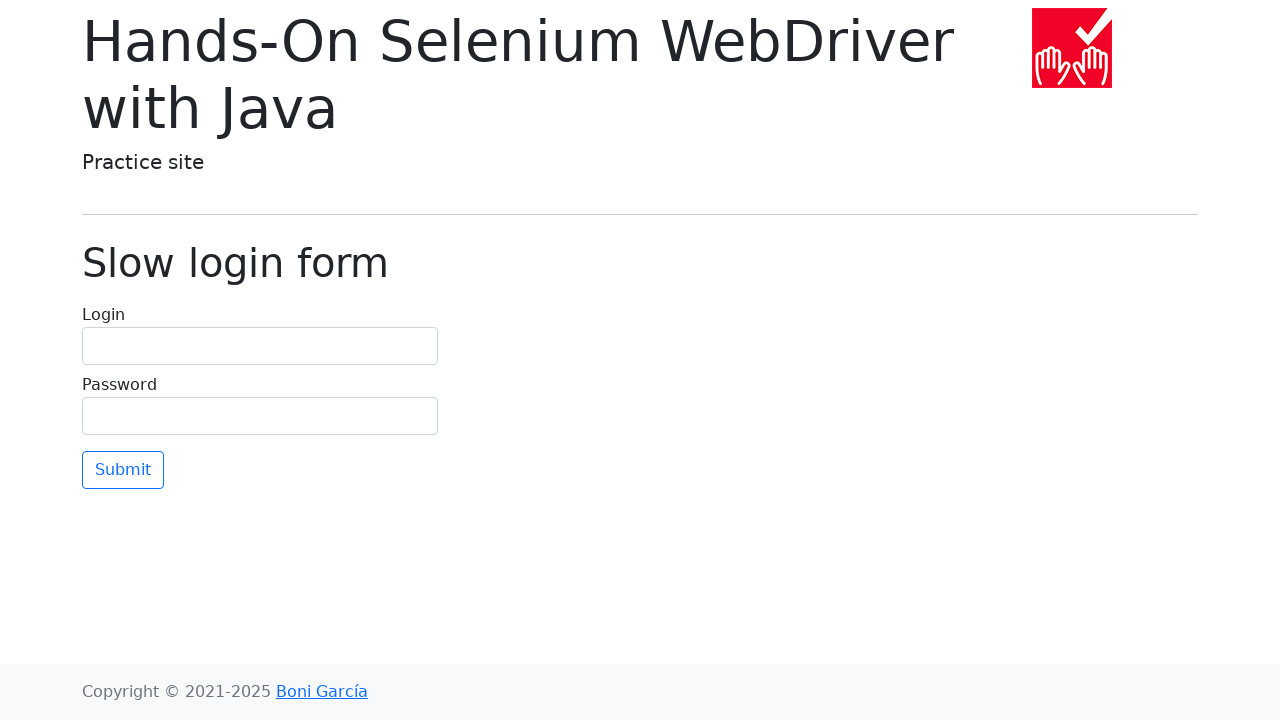

Navigated back from link 26
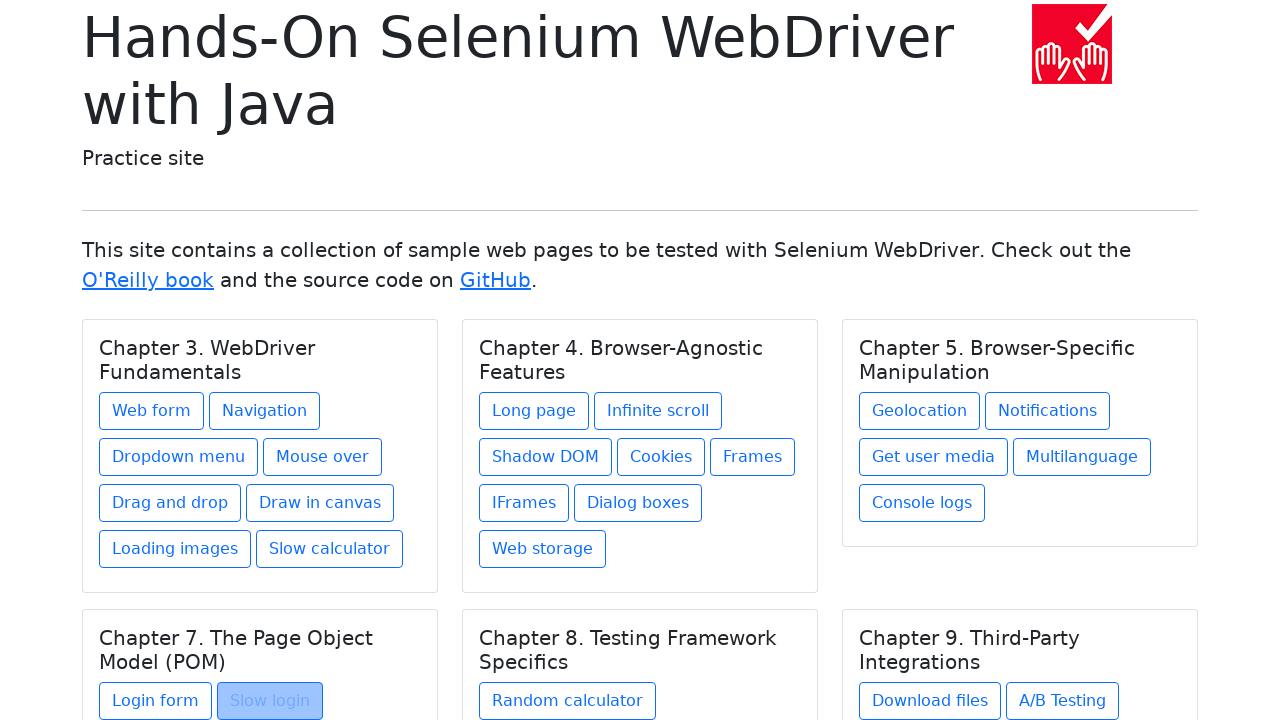

Page loaded after navigating back from link 26
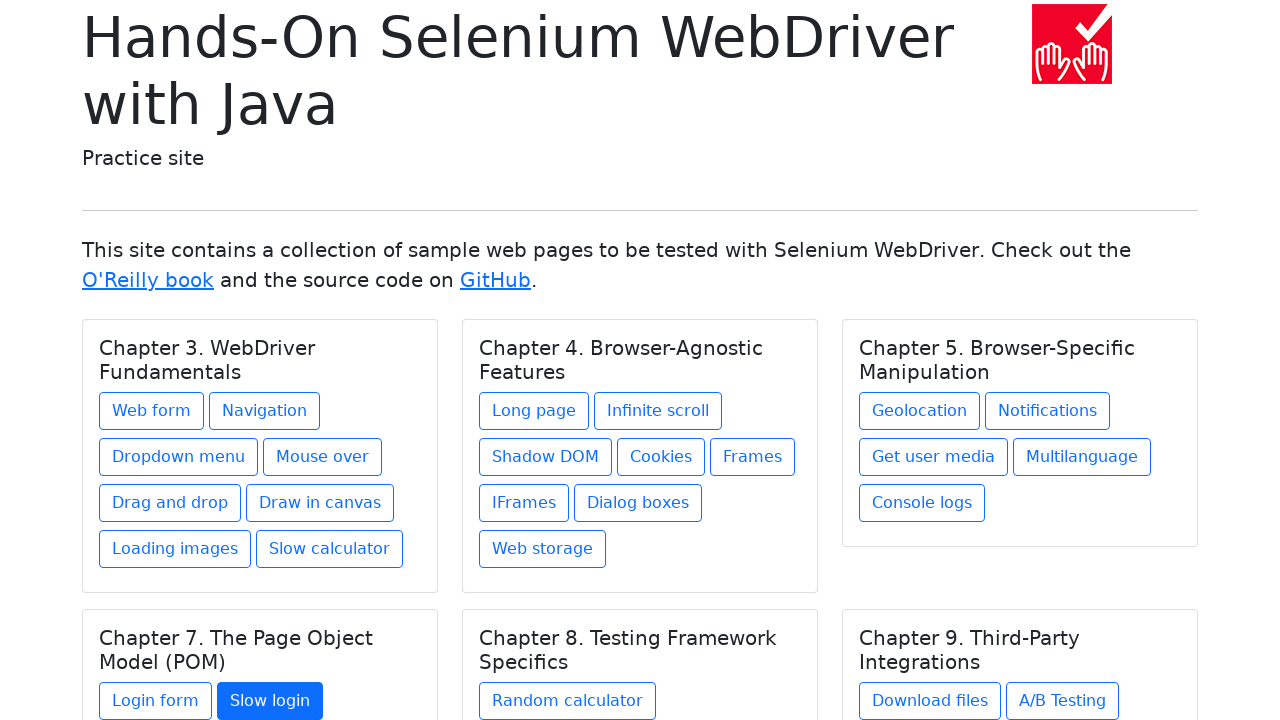

Clicked link 27 at (568, 701) on a >> nth=26
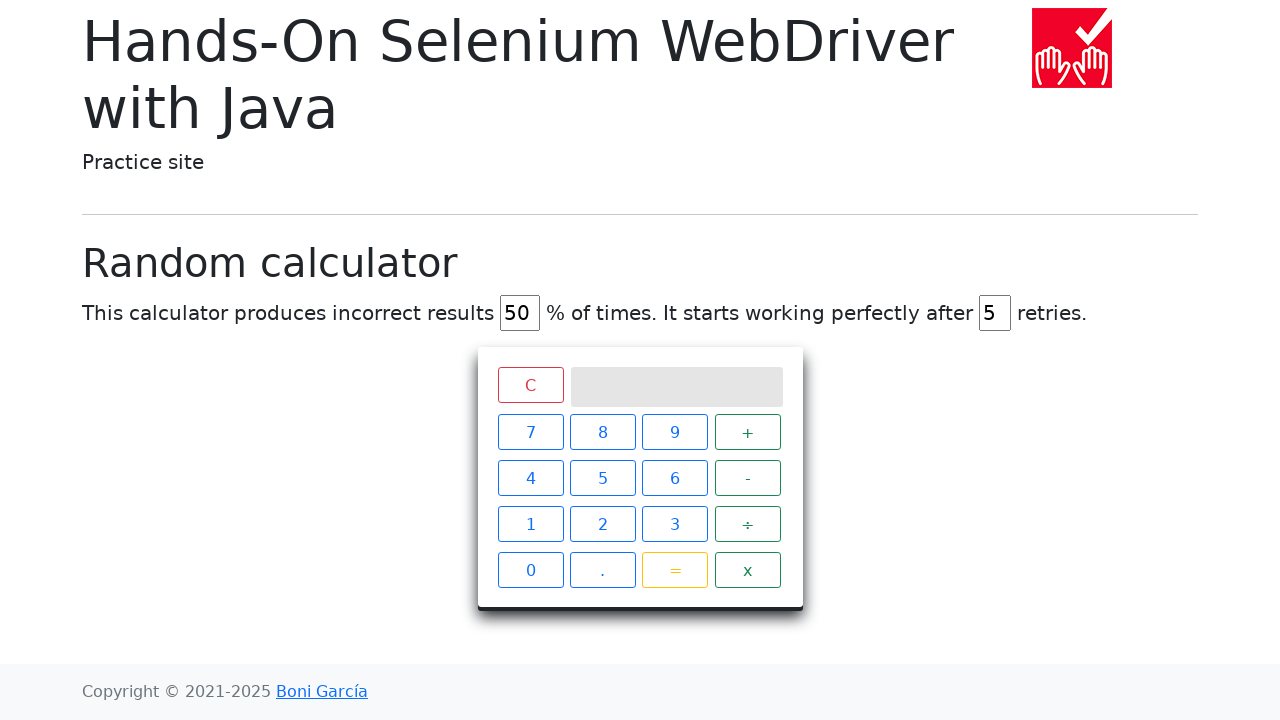

Page loaded after clicking link 27
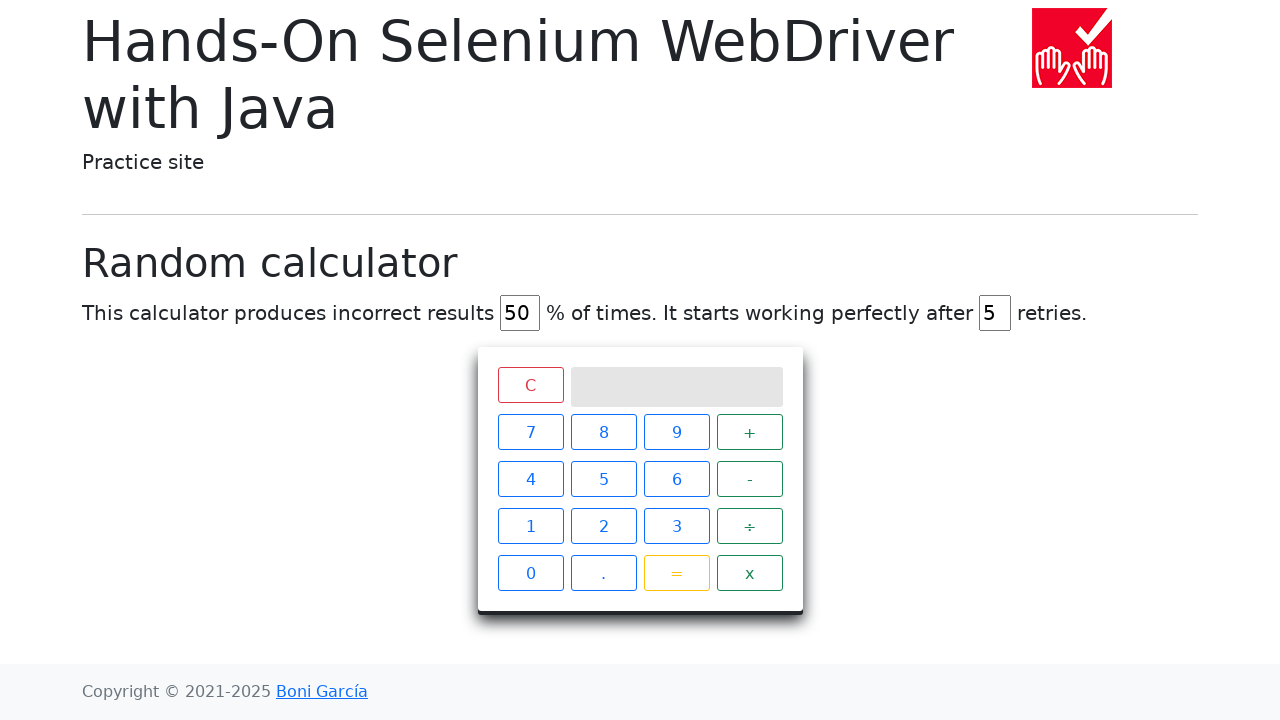

Navigated back from link 27
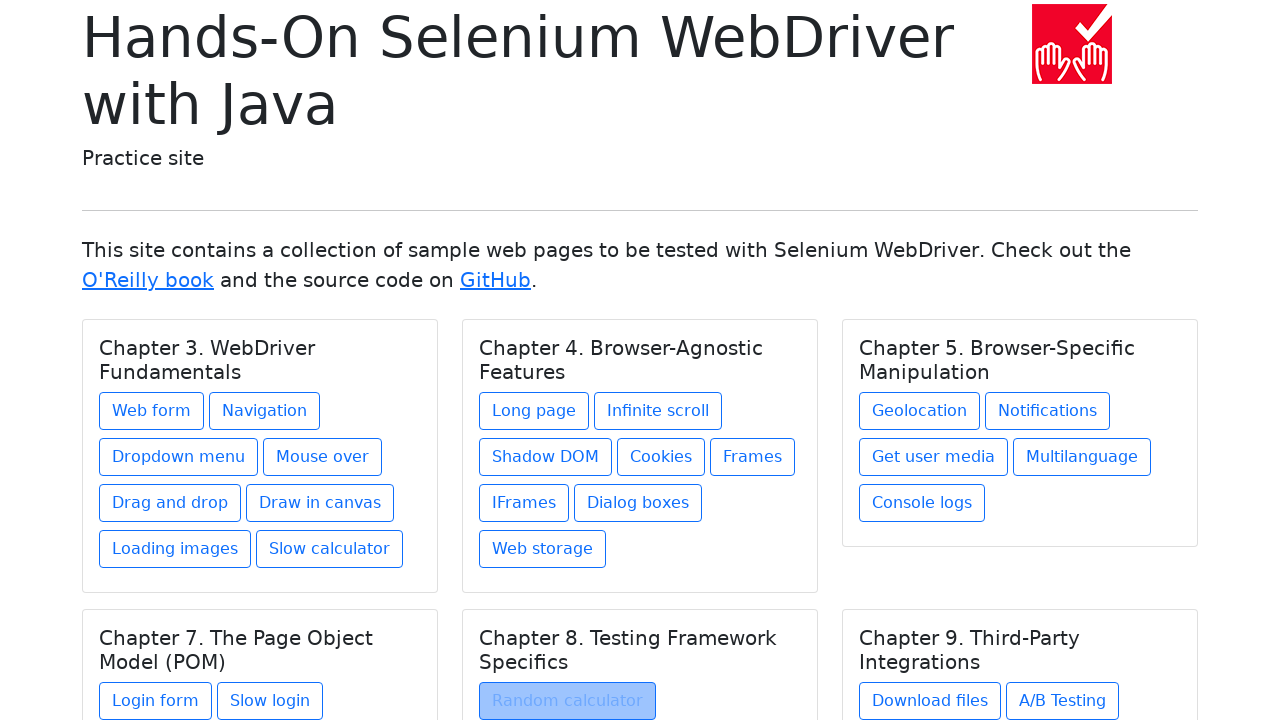

Page loaded after navigating back from link 27
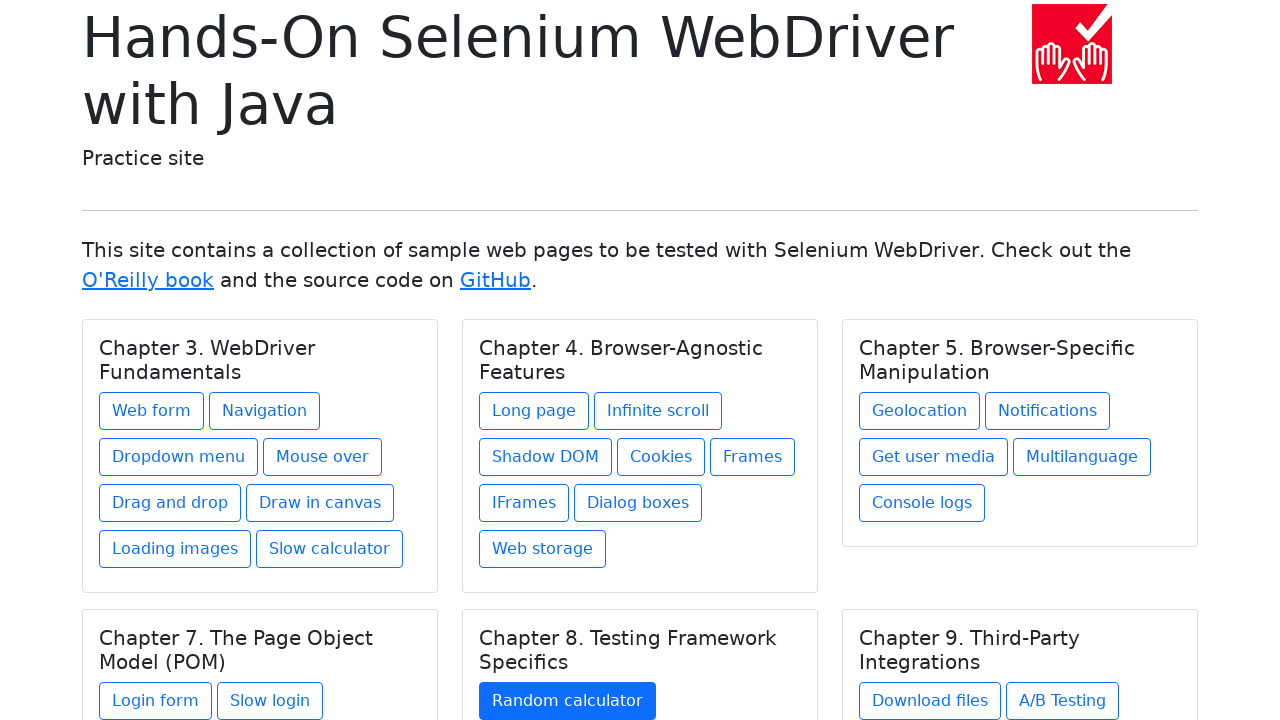

Clicked link 28 at (930, 701) on a >> nth=27
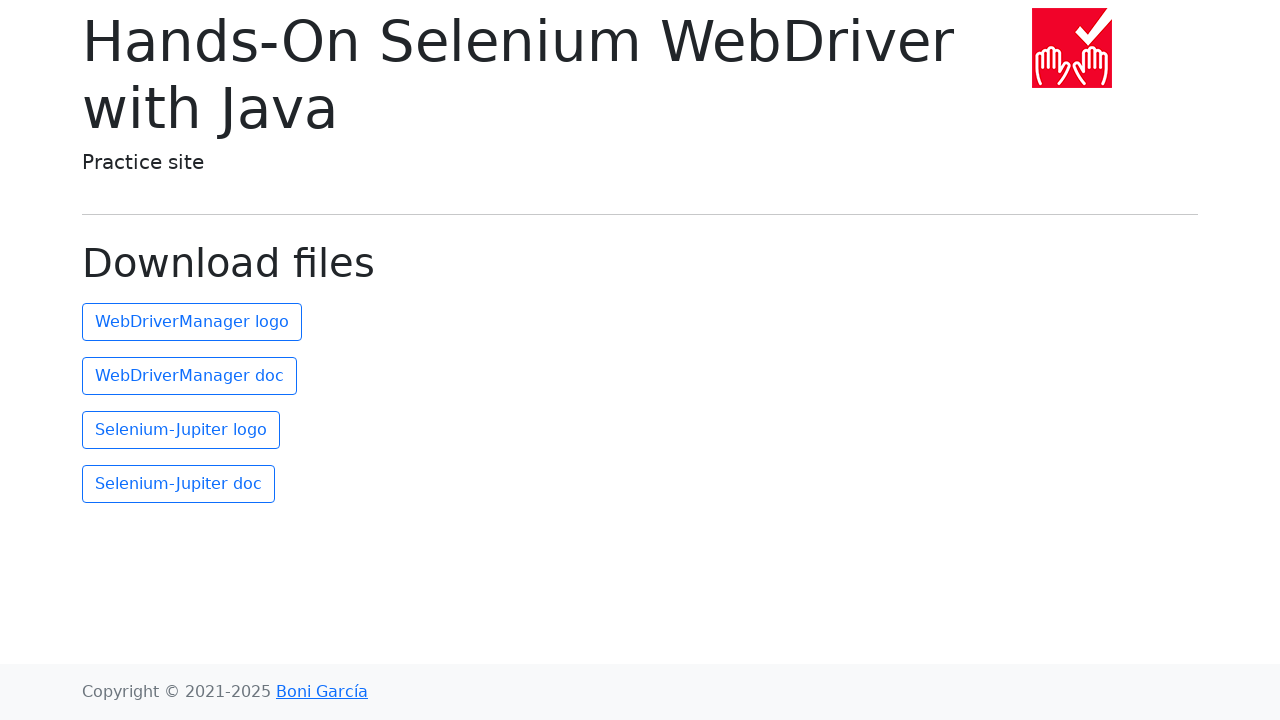

Page loaded after clicking link 28
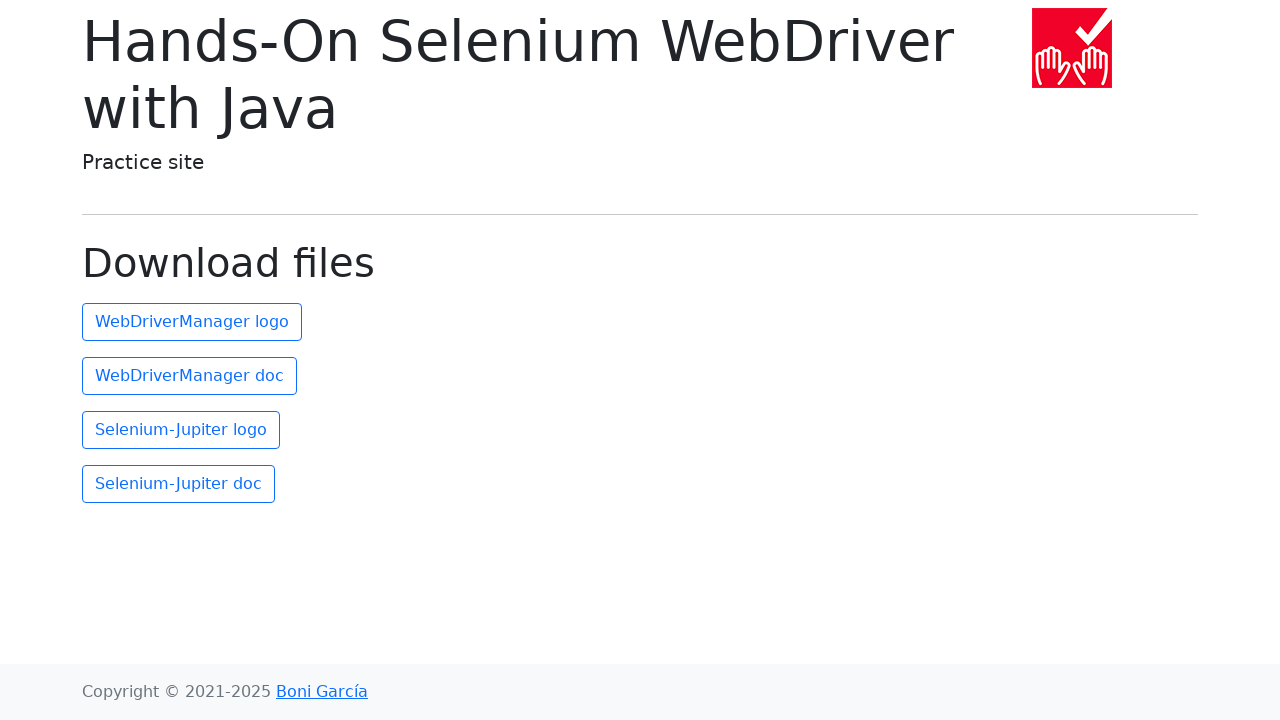

Navigated back from link 28
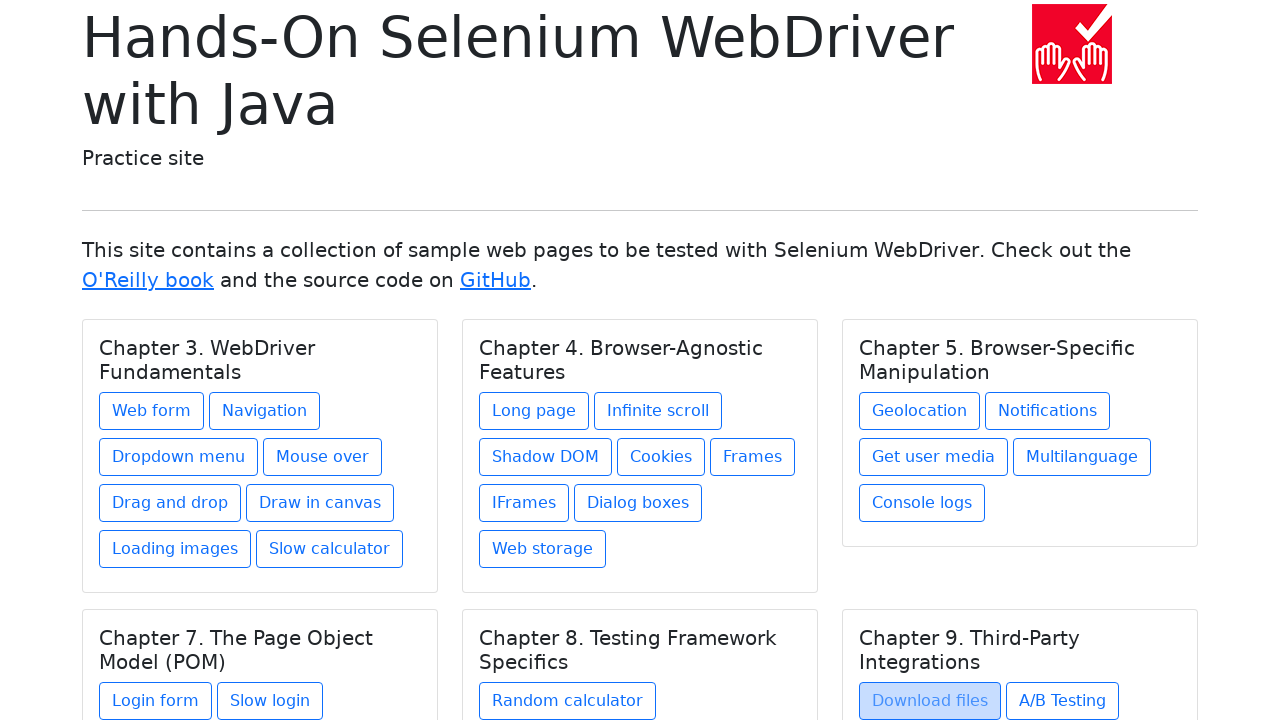

Page loaded after navigating back from link 28
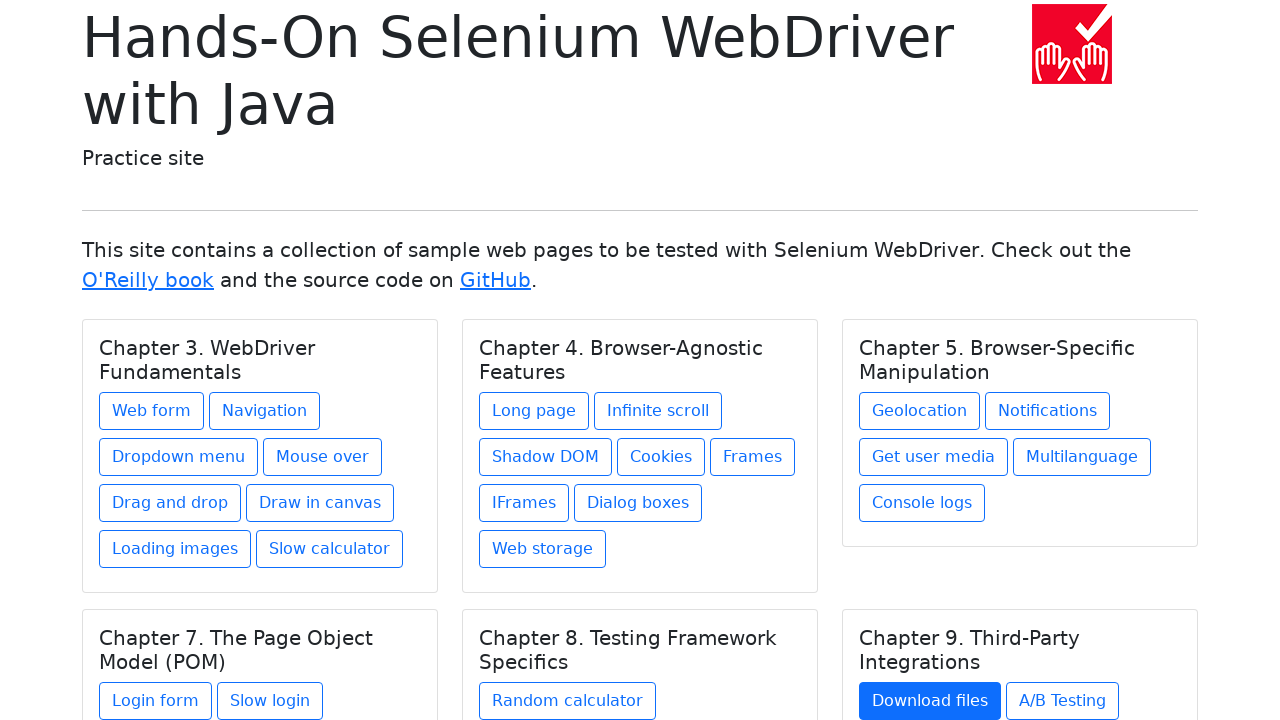

Clicked link 29 at (1062, 701) on a >> nth=28
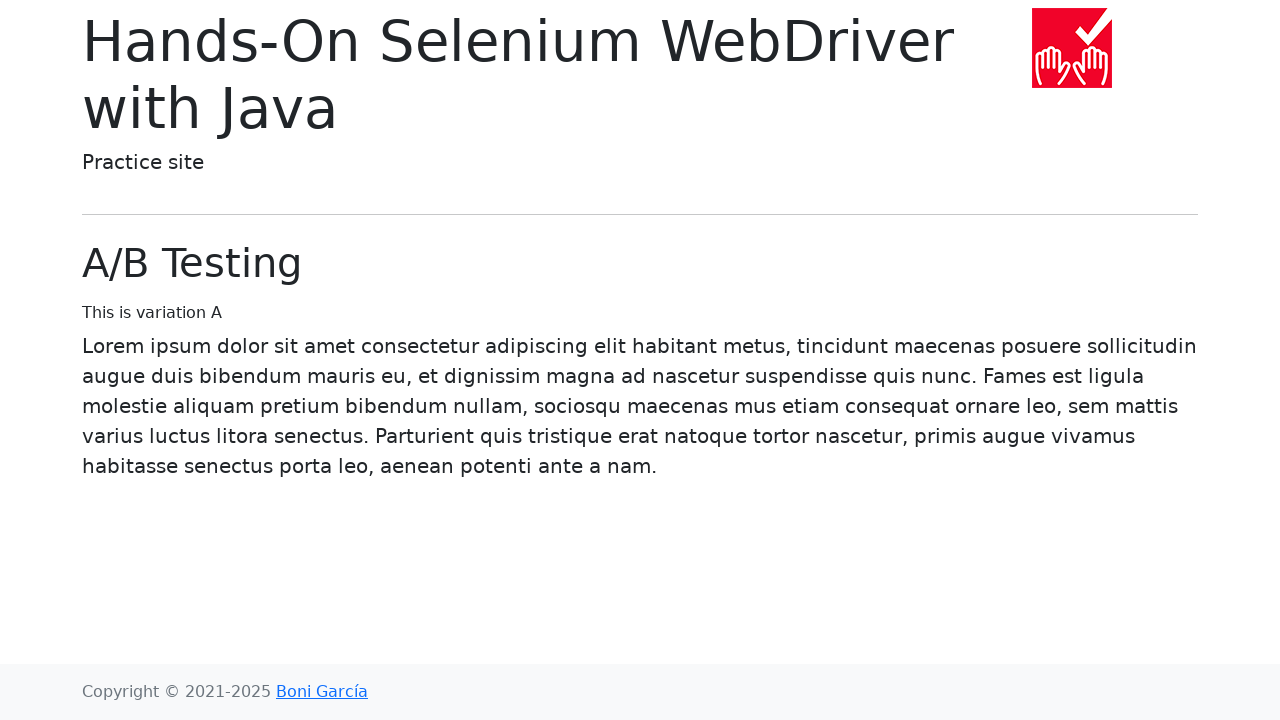

Page loaded after clicking link 29
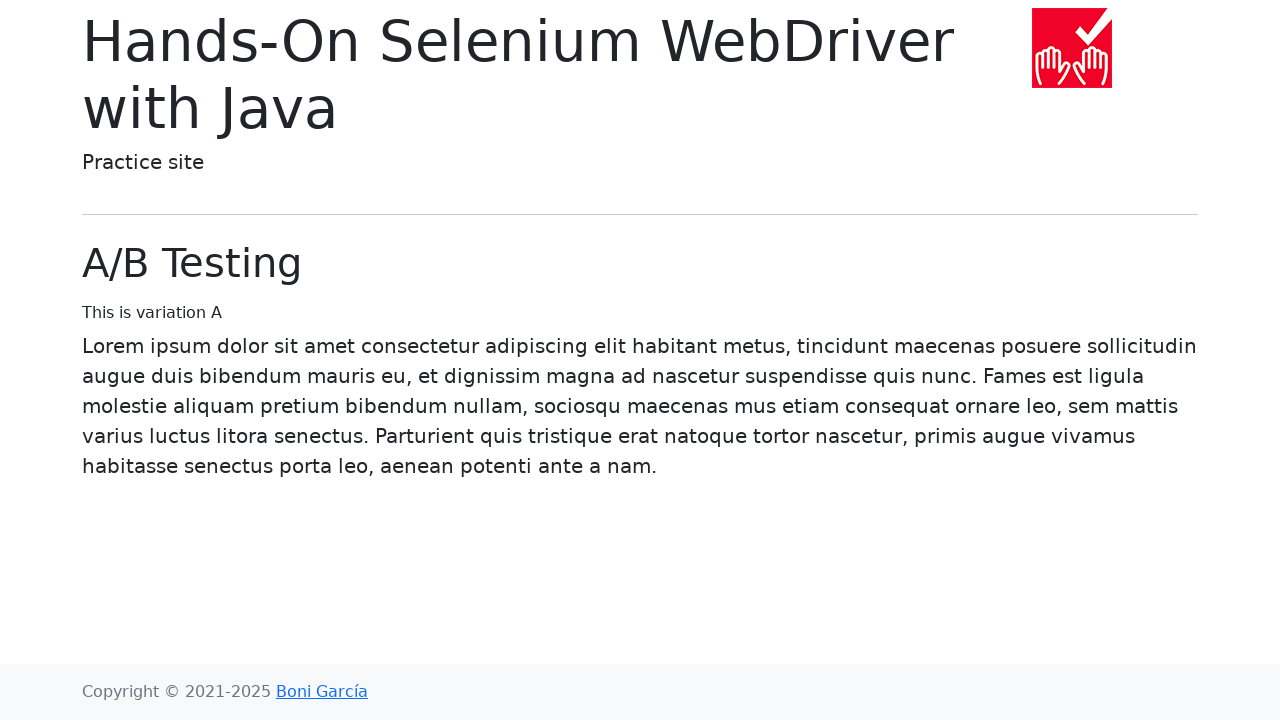

Navigated back from link 29
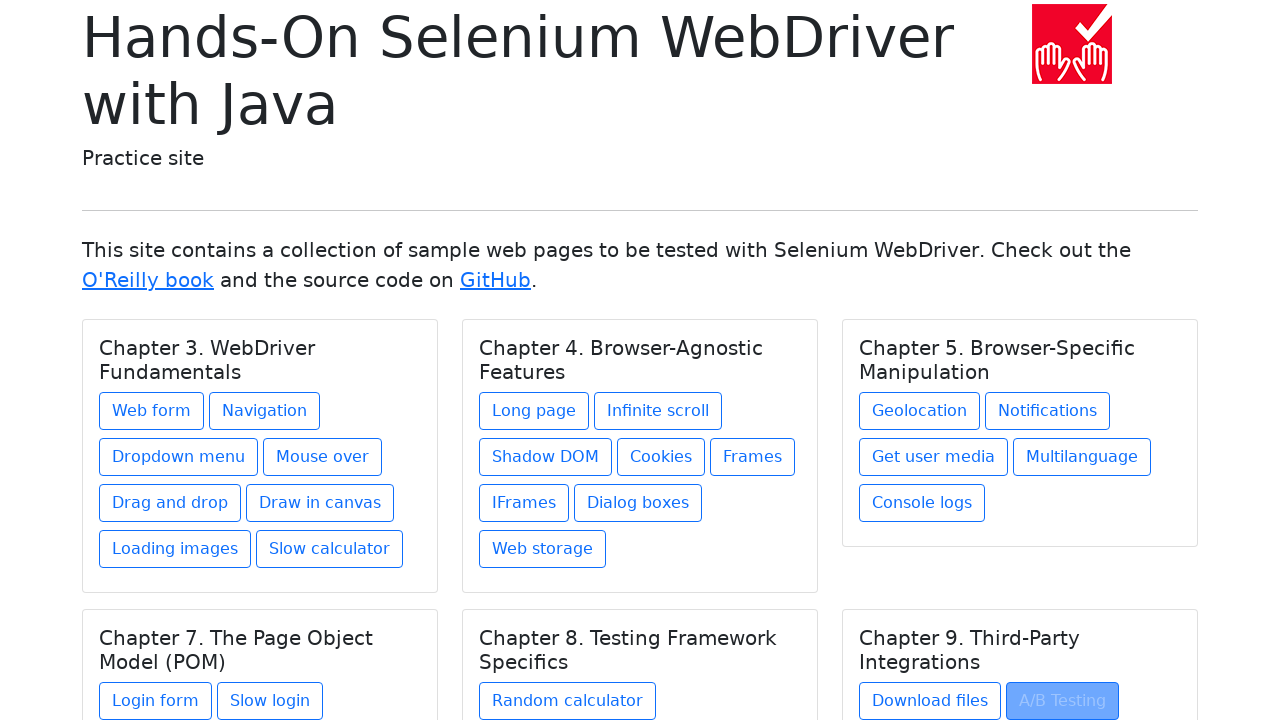

Page loaded after navigating back from link 29
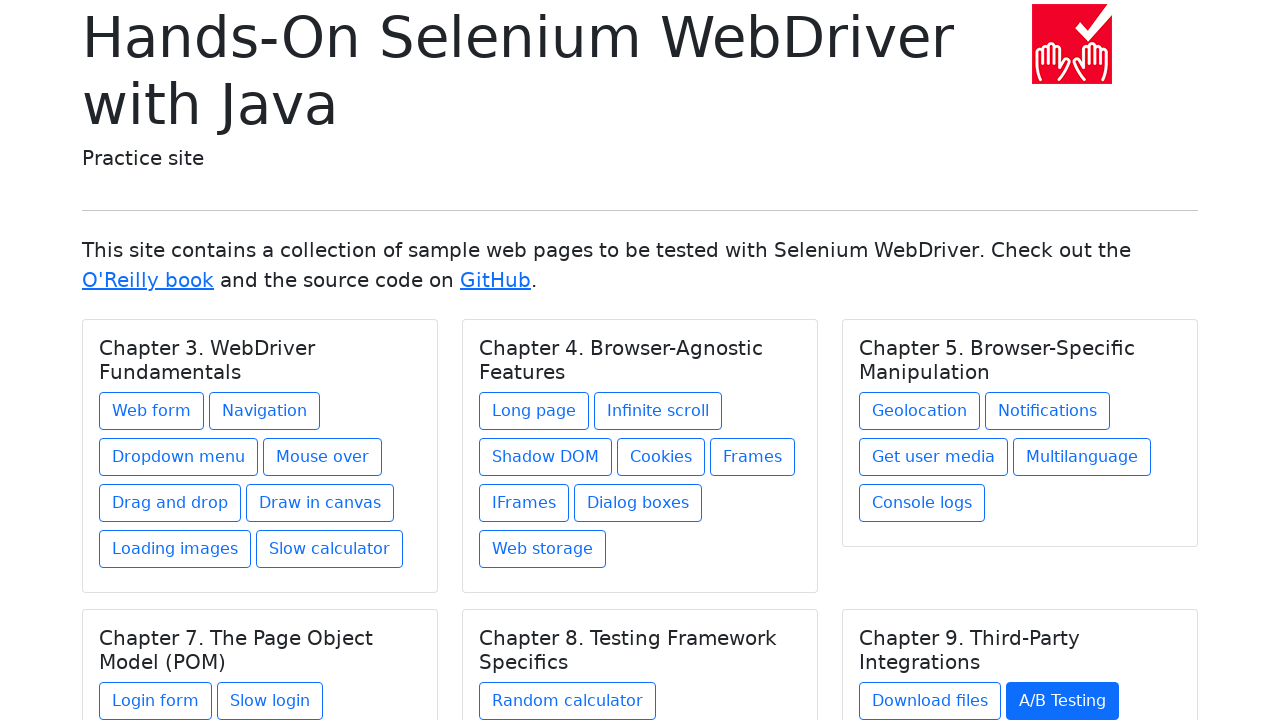

Clicked link 30 at (915, 612) on a >> nth=29
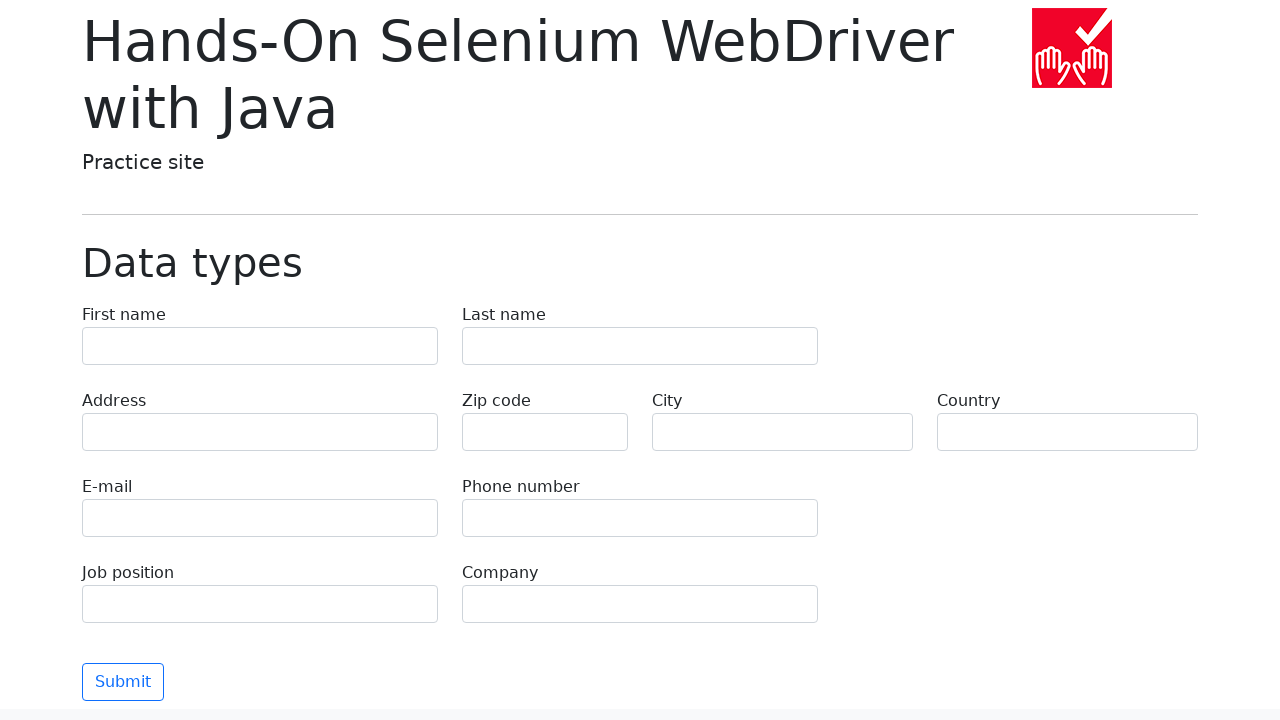

Page loaded after clicking link 30
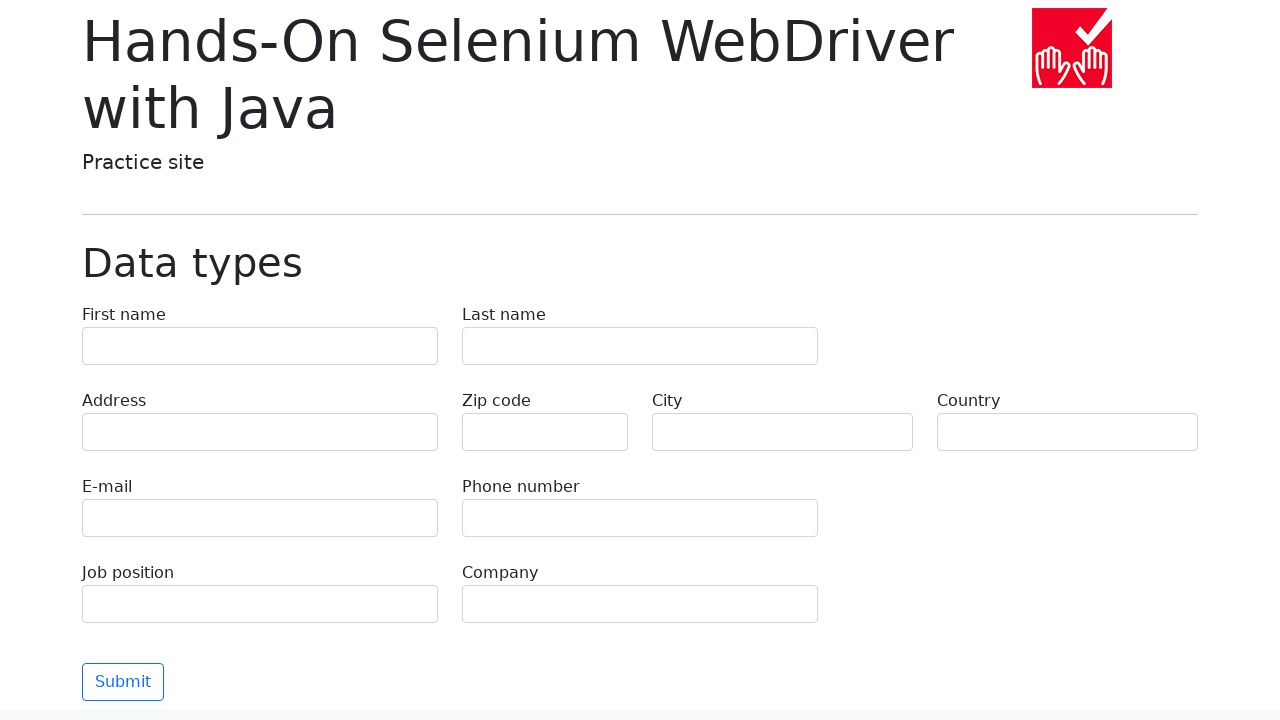

Navigated back from link 30
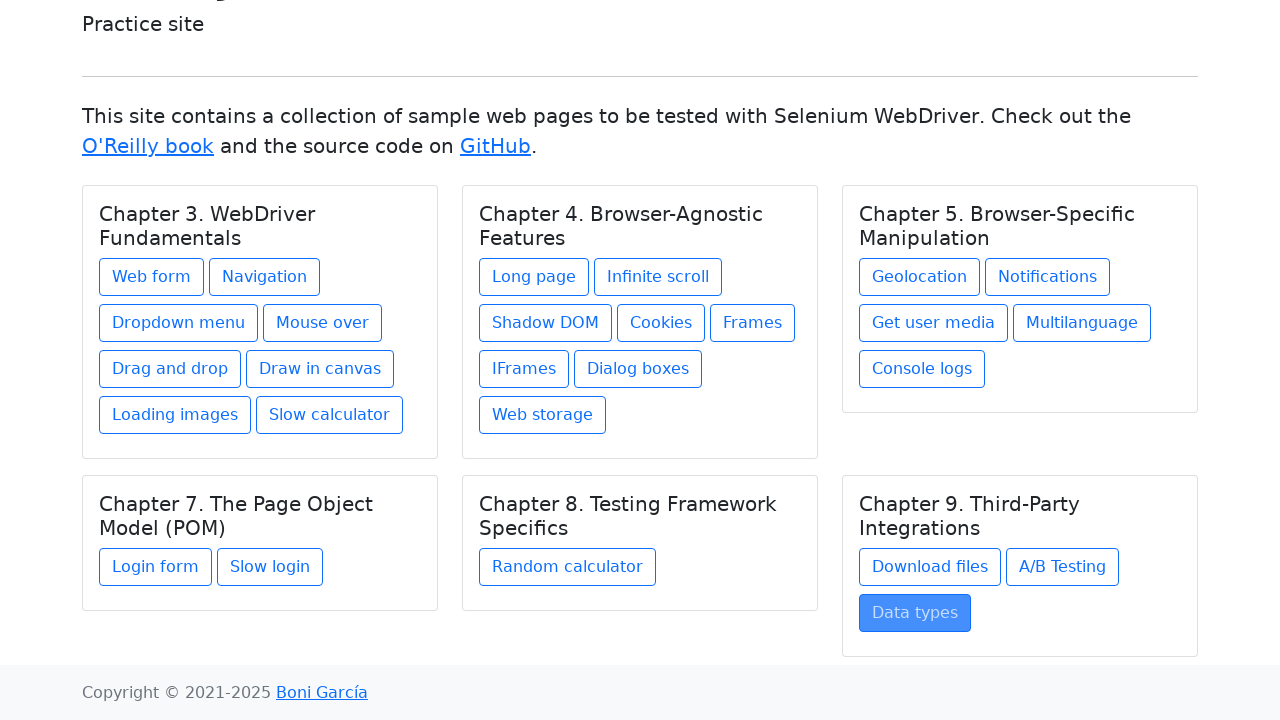

Page loaded after navigating back from link 30
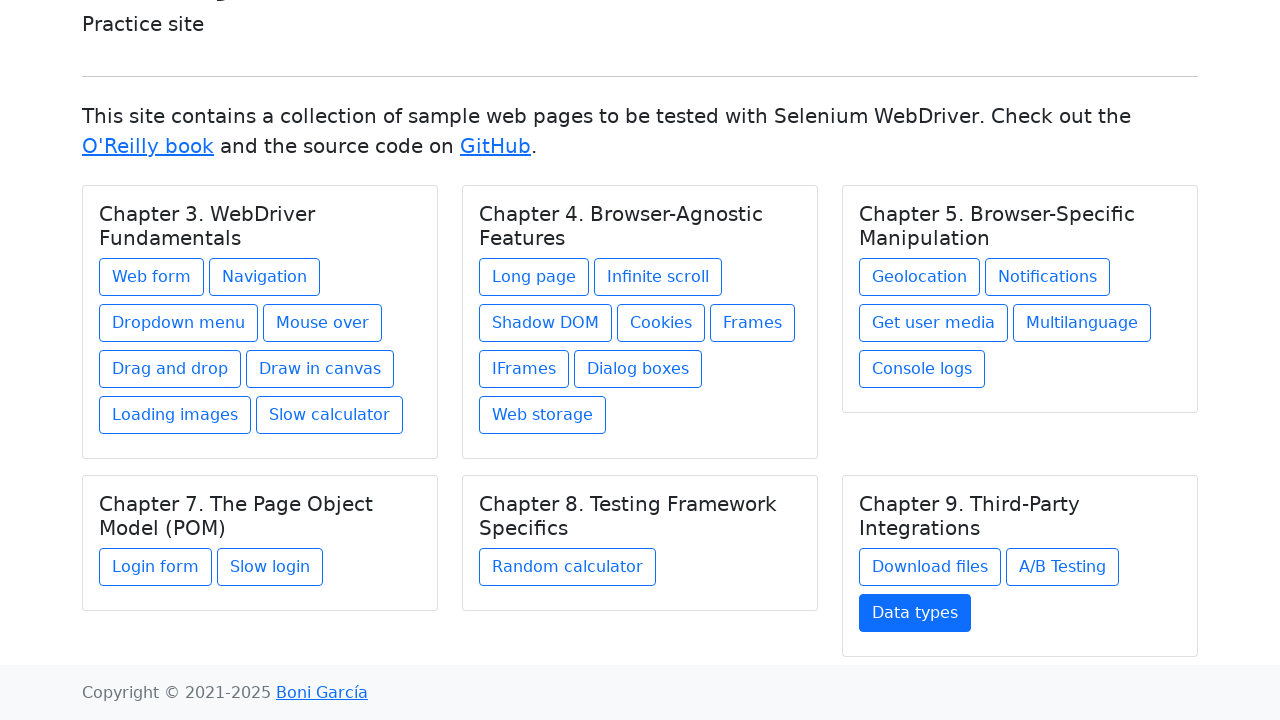

Clicked link 31 at (322, 693) on a >> nth=30
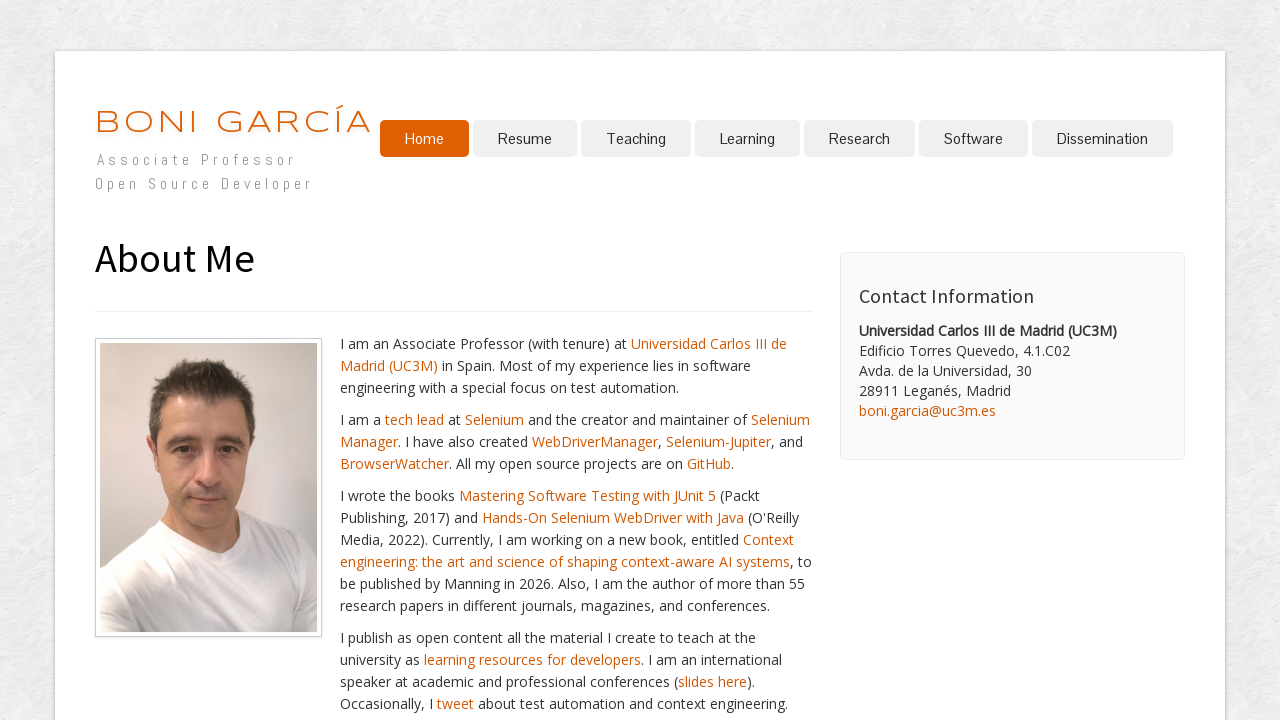

Page loaded after clicking link 31
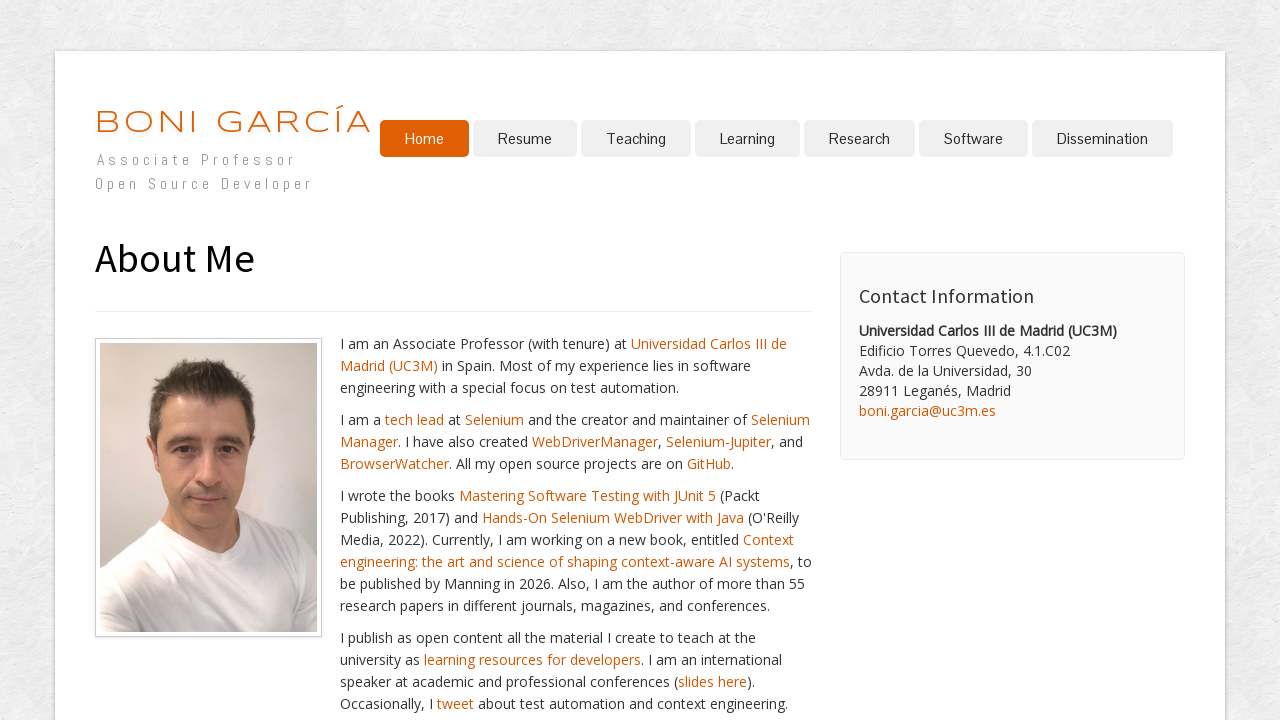

Navigated back from link 31
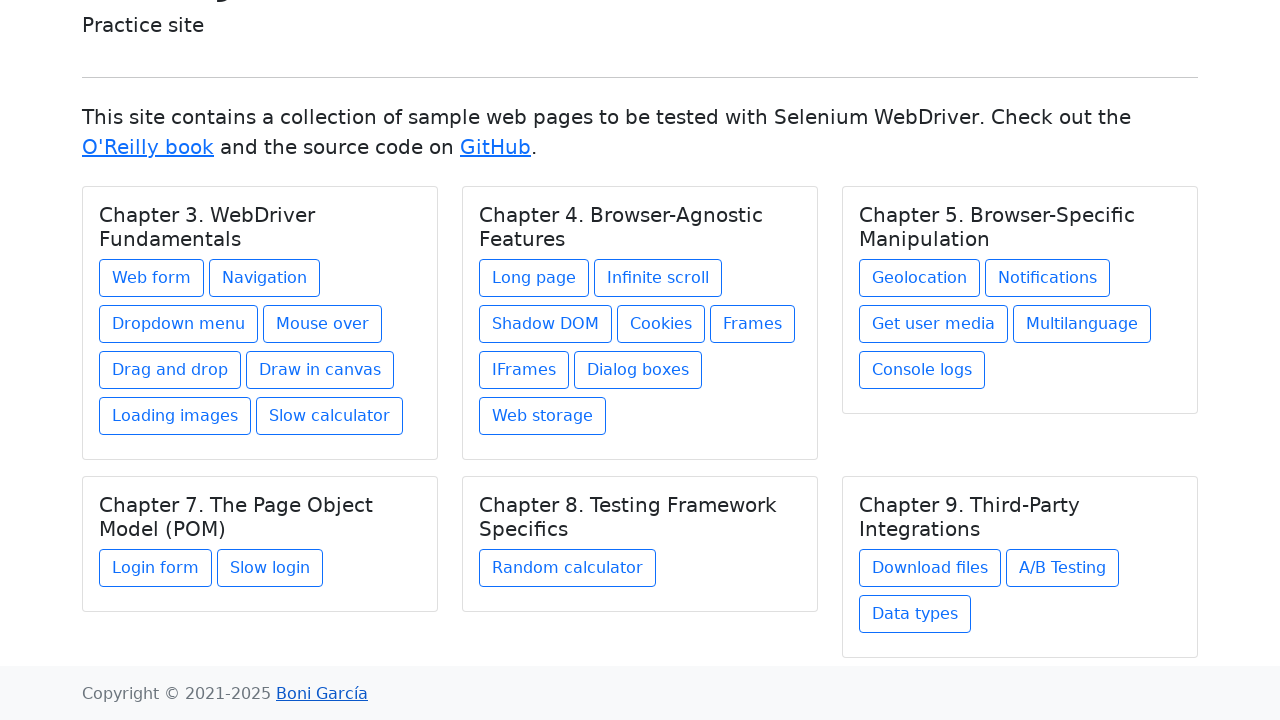

Page loaded after navigating back from link 31
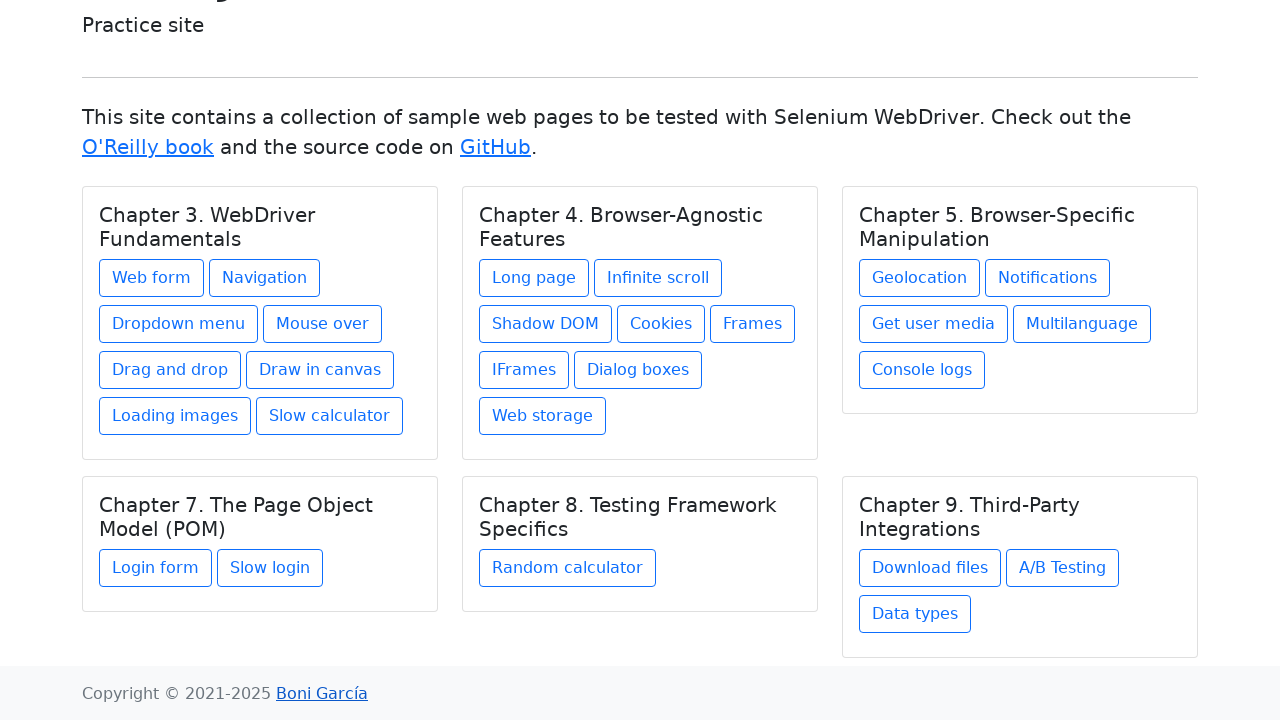

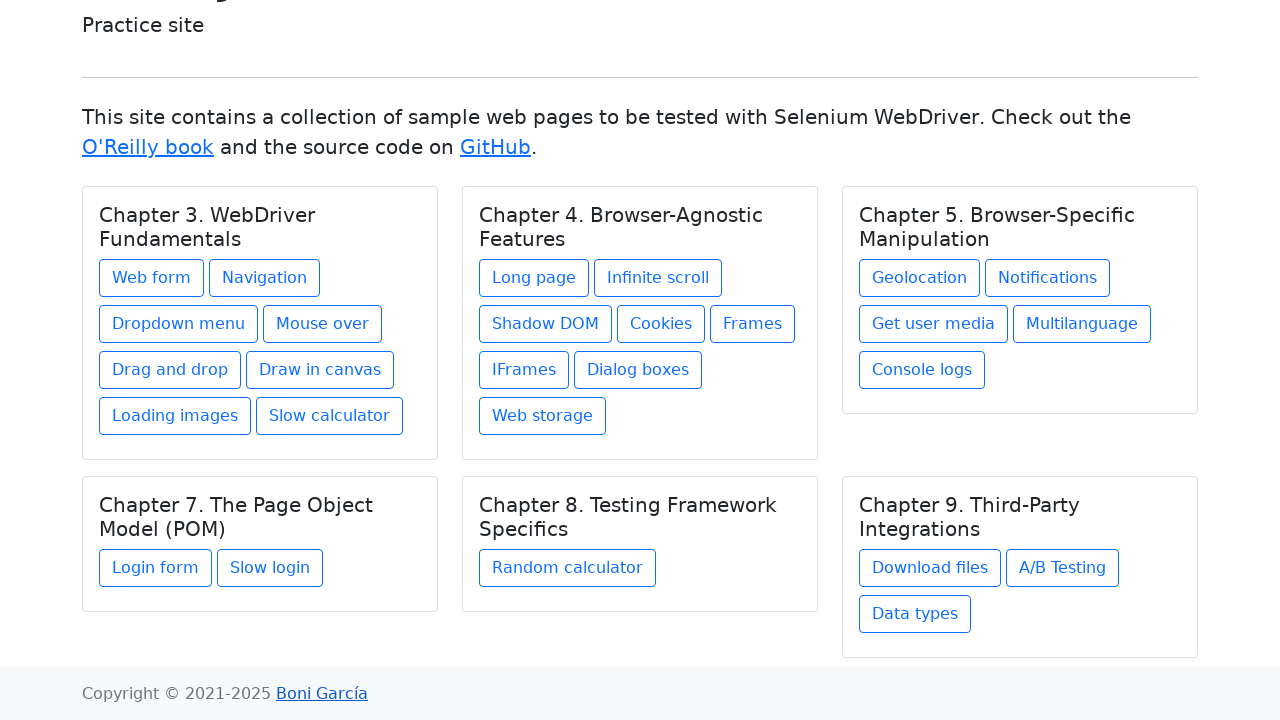